Automates the RPA Challenge by clicking the download link, starting the challenge, and filling out the form multiple times with sample data, then submitting each entry.

Starting URL: https://rpachallenge.com

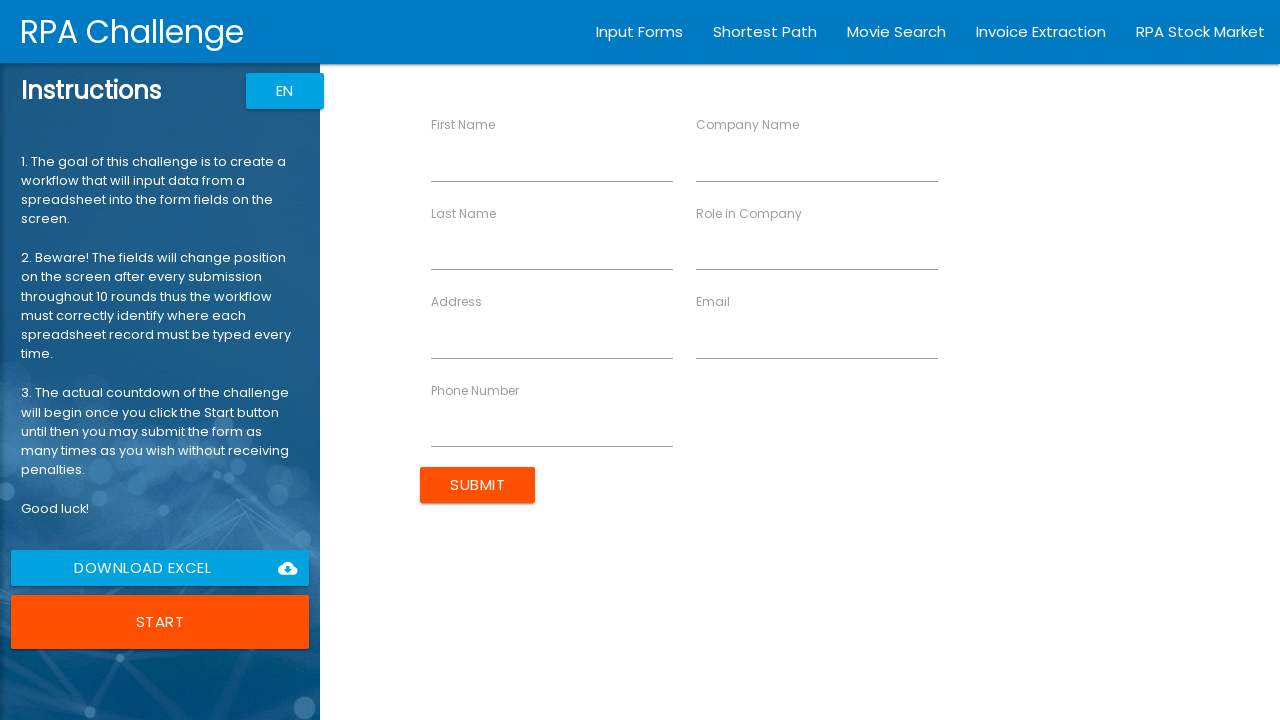

Clicked Download Excel link at (160, 568) on a:has-text('Download Excel')
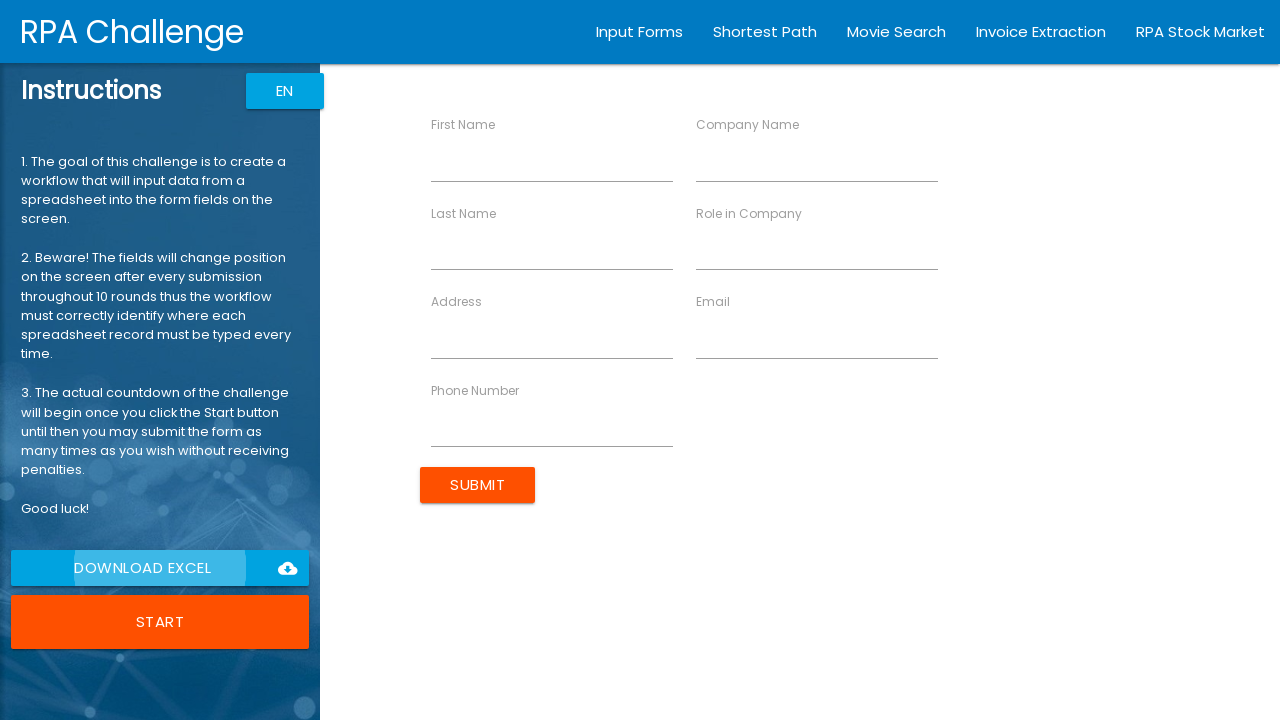

Waited 2 seconds for file download to complete
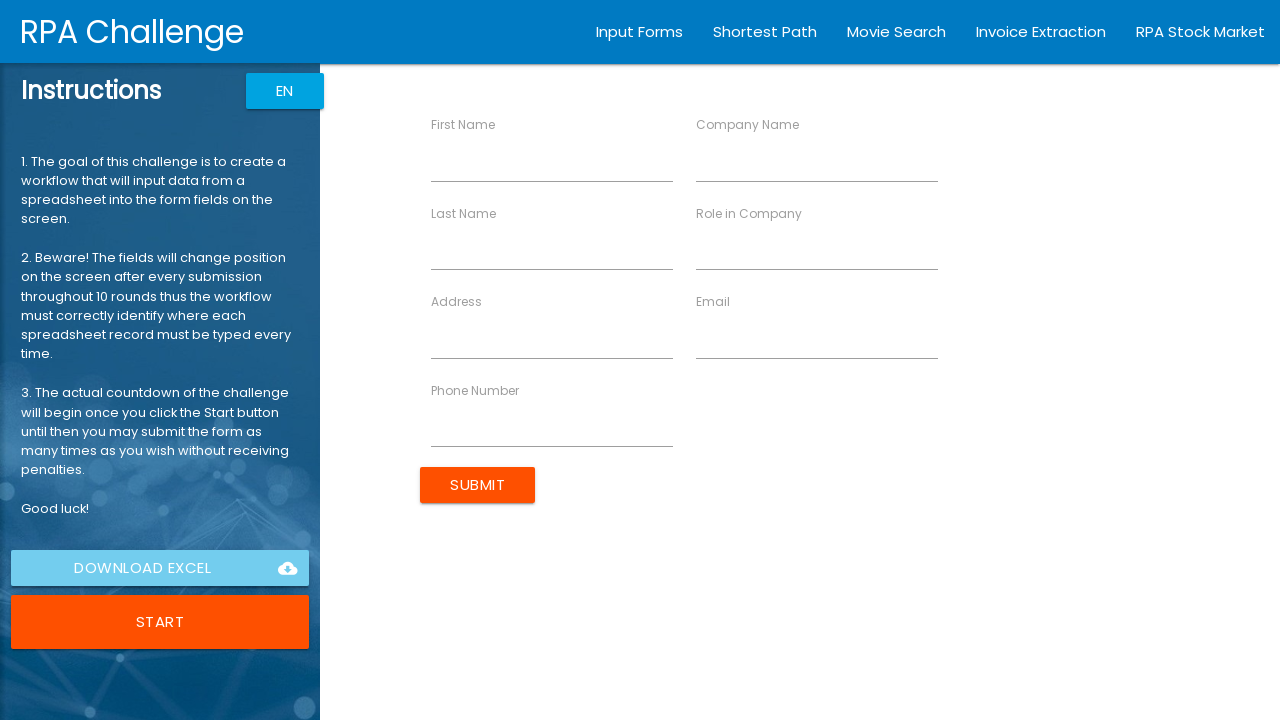

Clicked Start button to begin RPA Challenge at (160, 622) on button:has-text('Start')
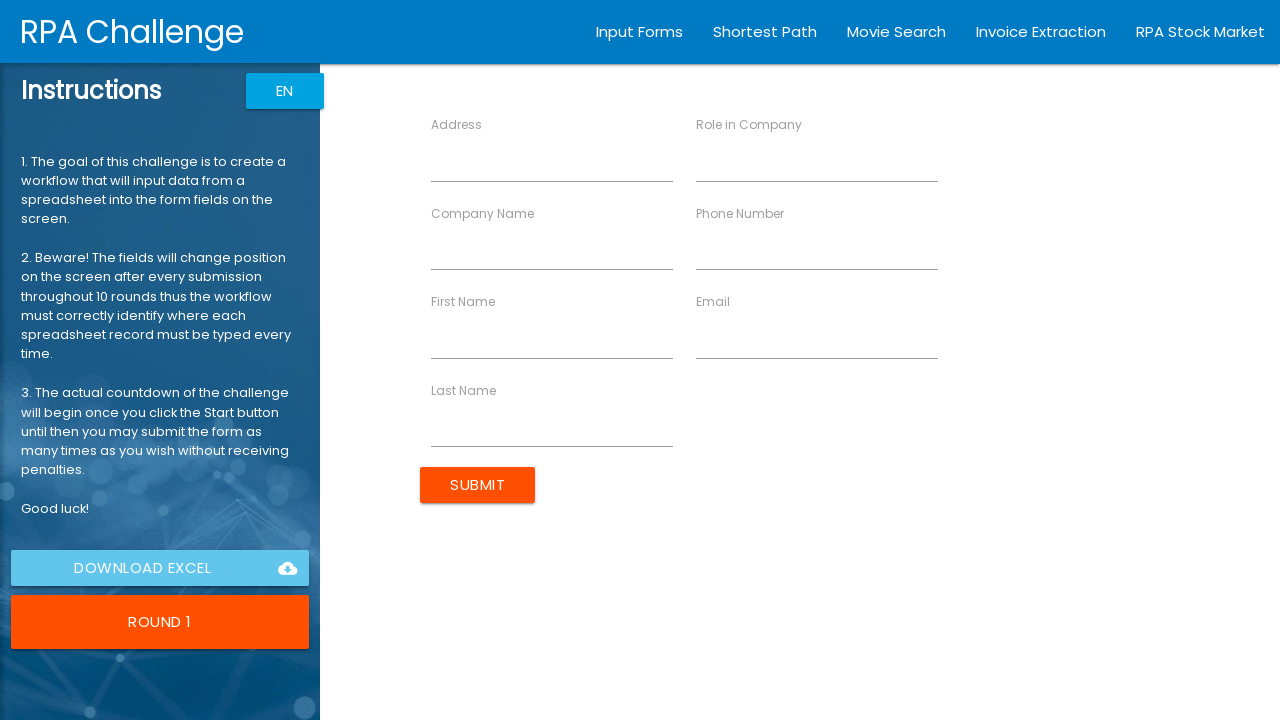

Filled First Name field with 'John' on //label[contains(text(),'First Name')]//following::input[1]
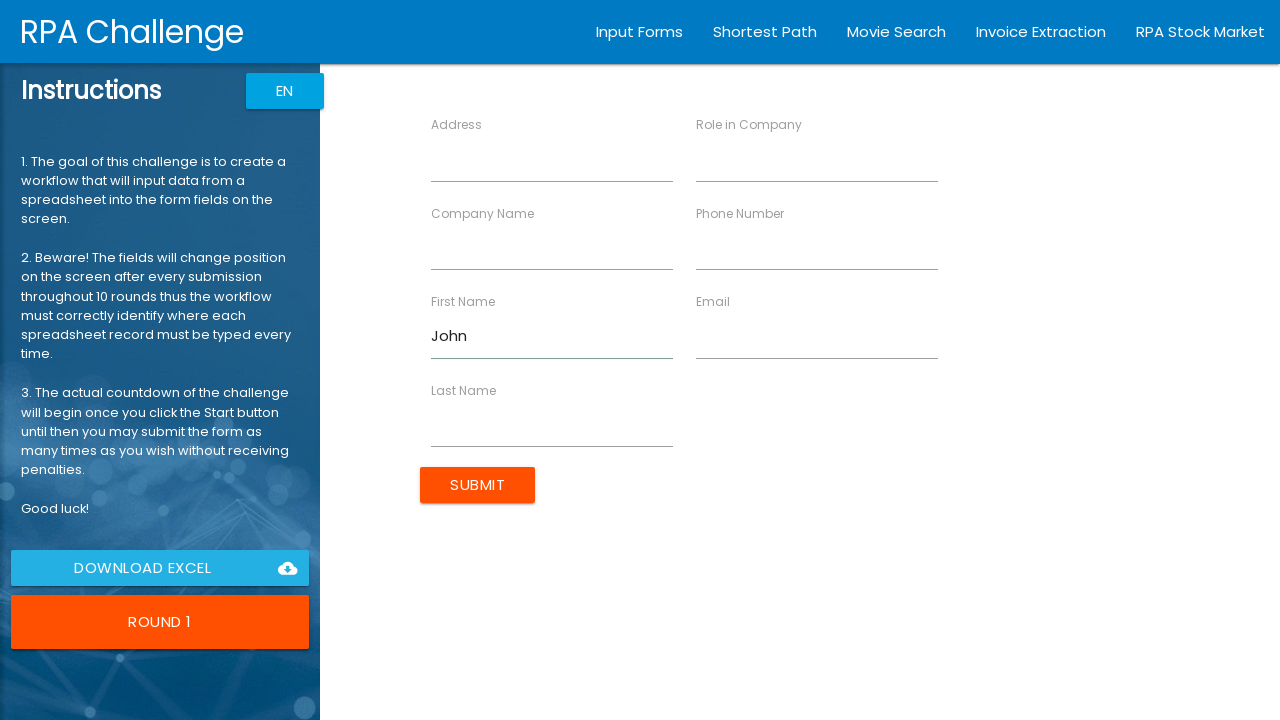

Filled Last Name field with 'Smith' on //label[contains(text(),'Last Name')]//following::input[1]
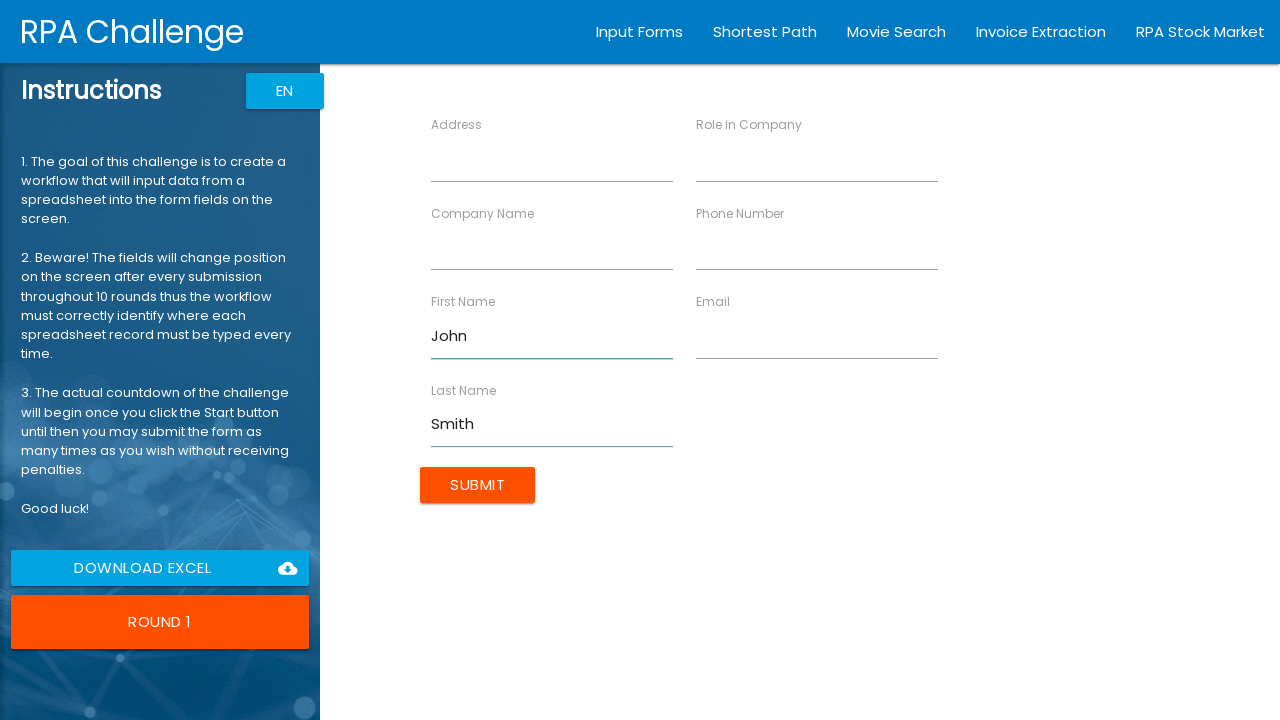

Filled Company Name field with 'ABC Corp' on //label[contains(text(),'Company Name')]//following::input[1]
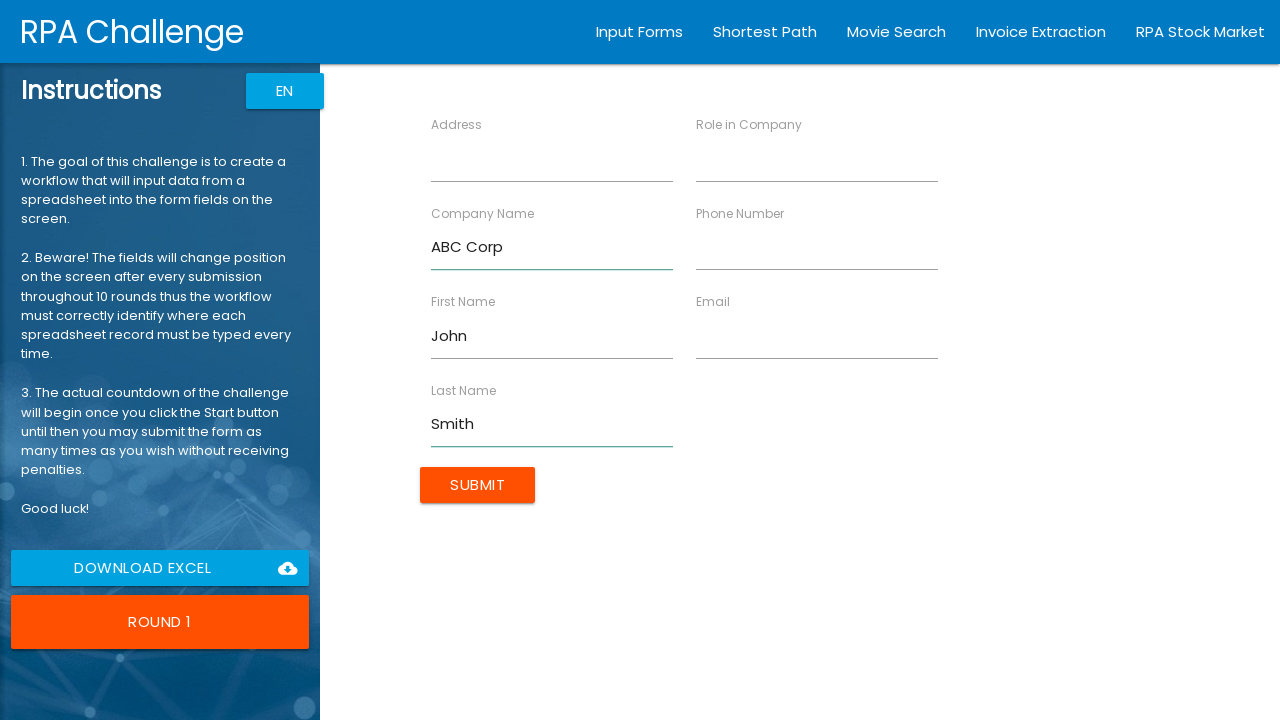

Filled Role in Company field with 'Manager' on //label[contains(text(),'Role in Company')]//following::input[1]
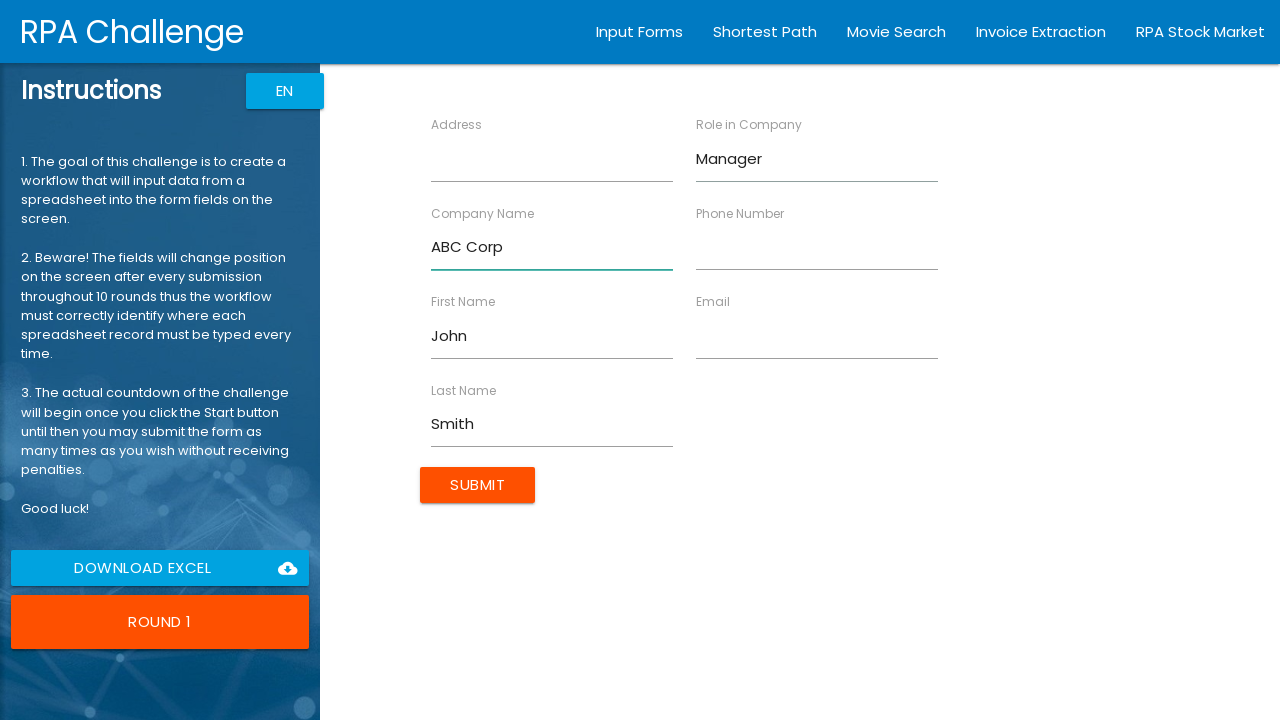

Filled Address field with '123 Main St' on //label[contains(text(),'Address')]//following::input[1]
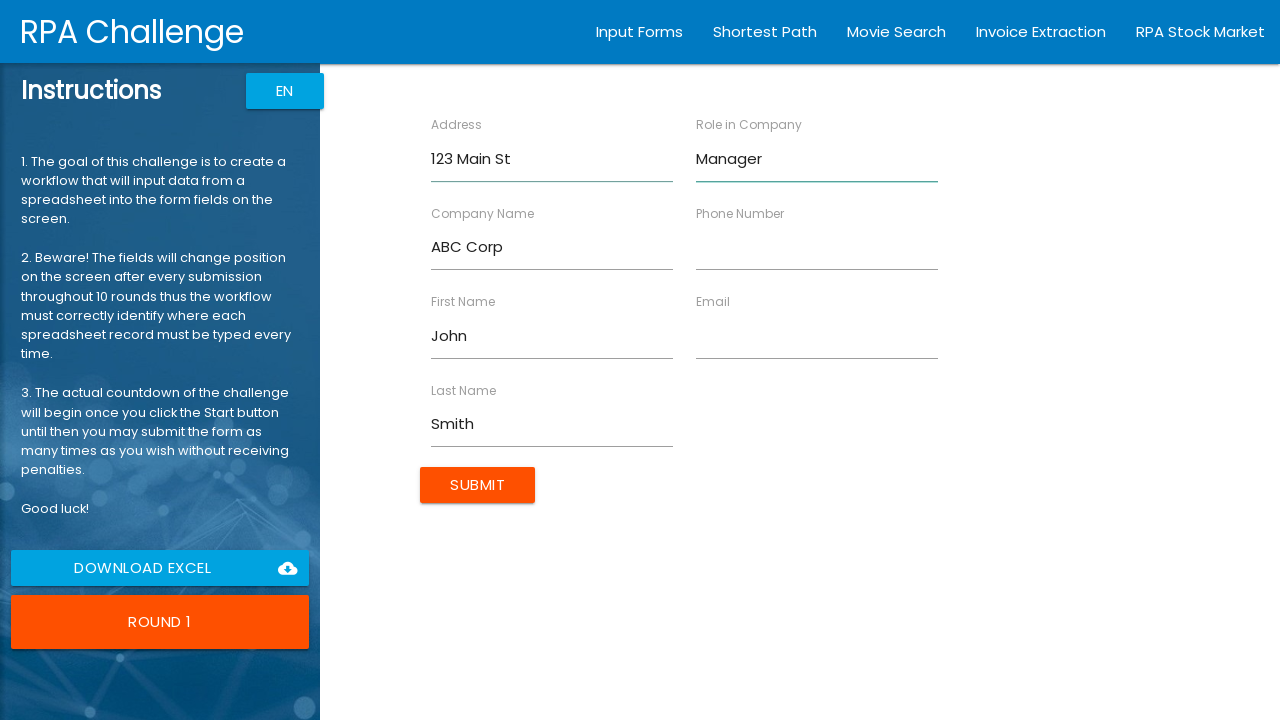

Filled Email field with 'john.smith@example.com' on //label[contains(text(),'Email')]//following::input[1]
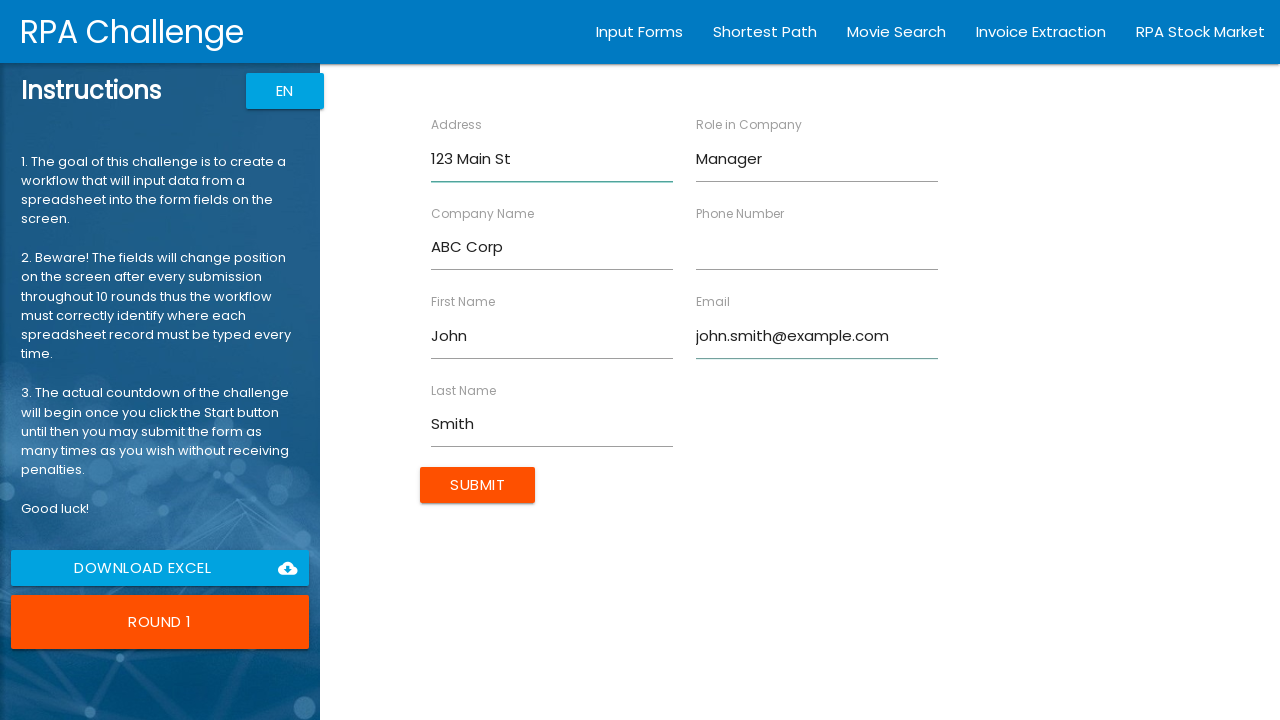

Filled Phone Number field with '5551234567' on //label[contains(text(),'Phone Number')]//following::input[1]
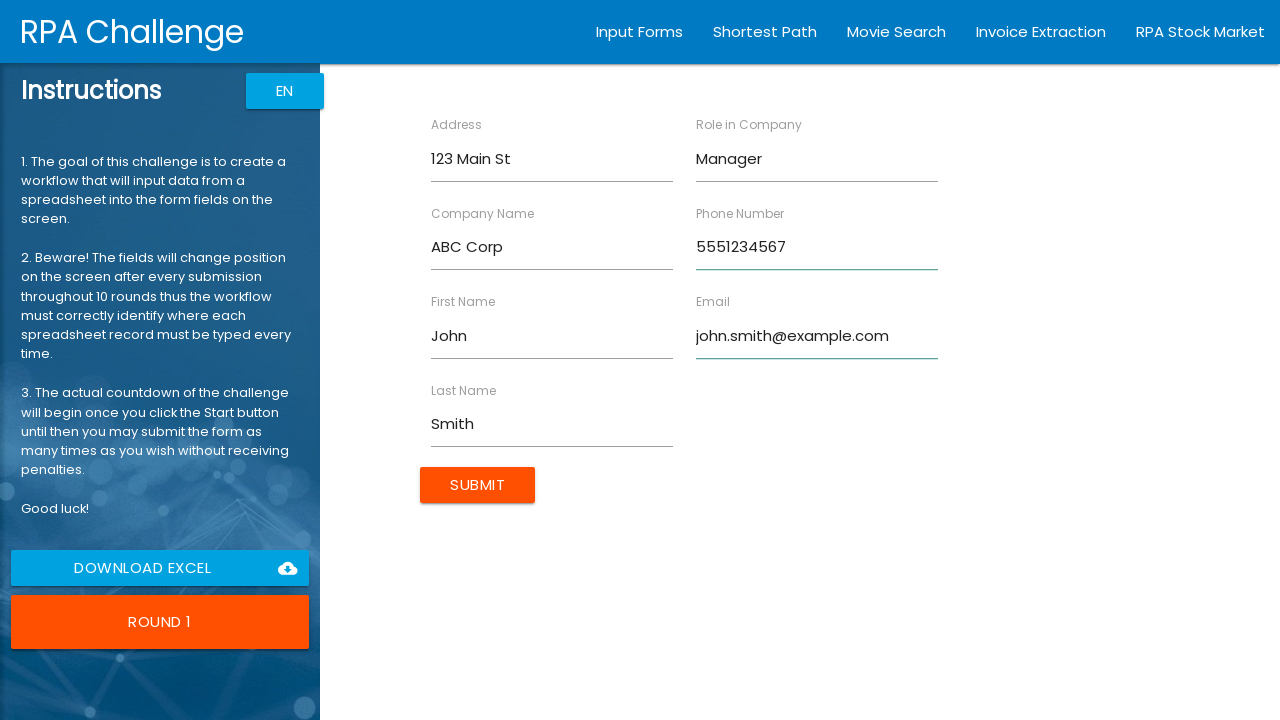

Submitted form entry for John Smith at (478, 485) on input[value='Submit']
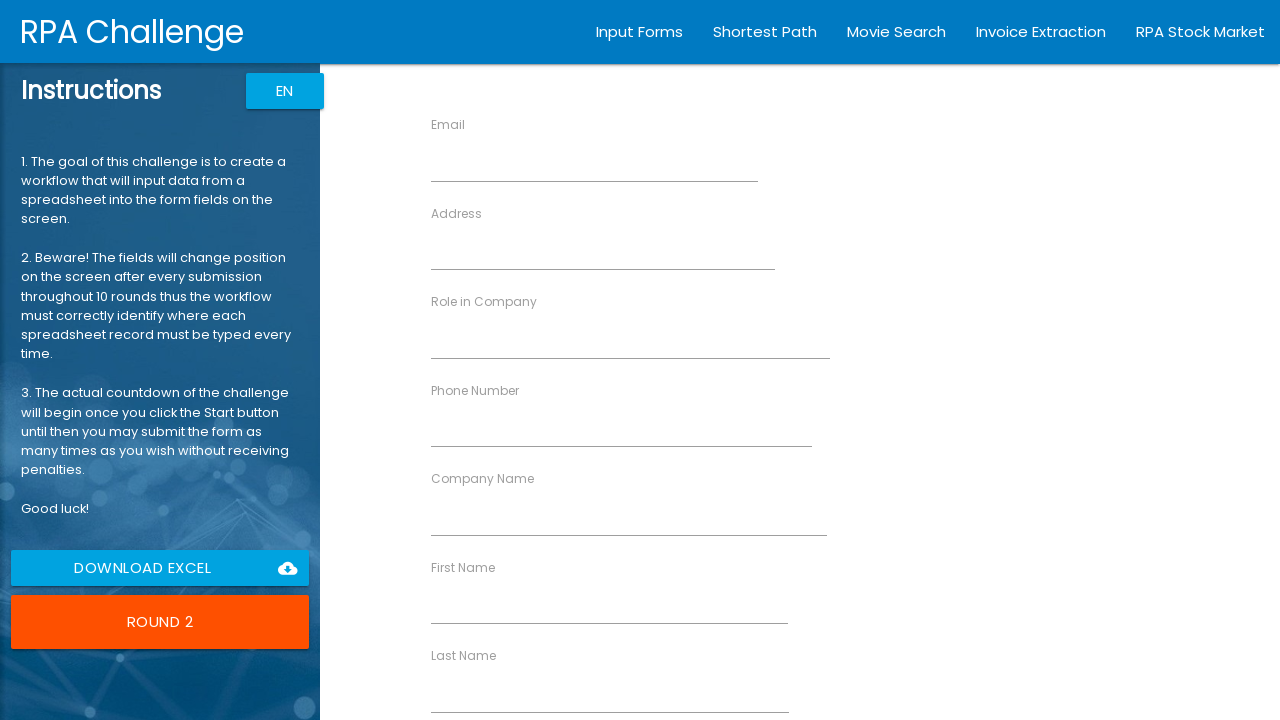

Filled First Name field with 'Jane' on //label[contains(text(),'First Name')]//following::input[1]
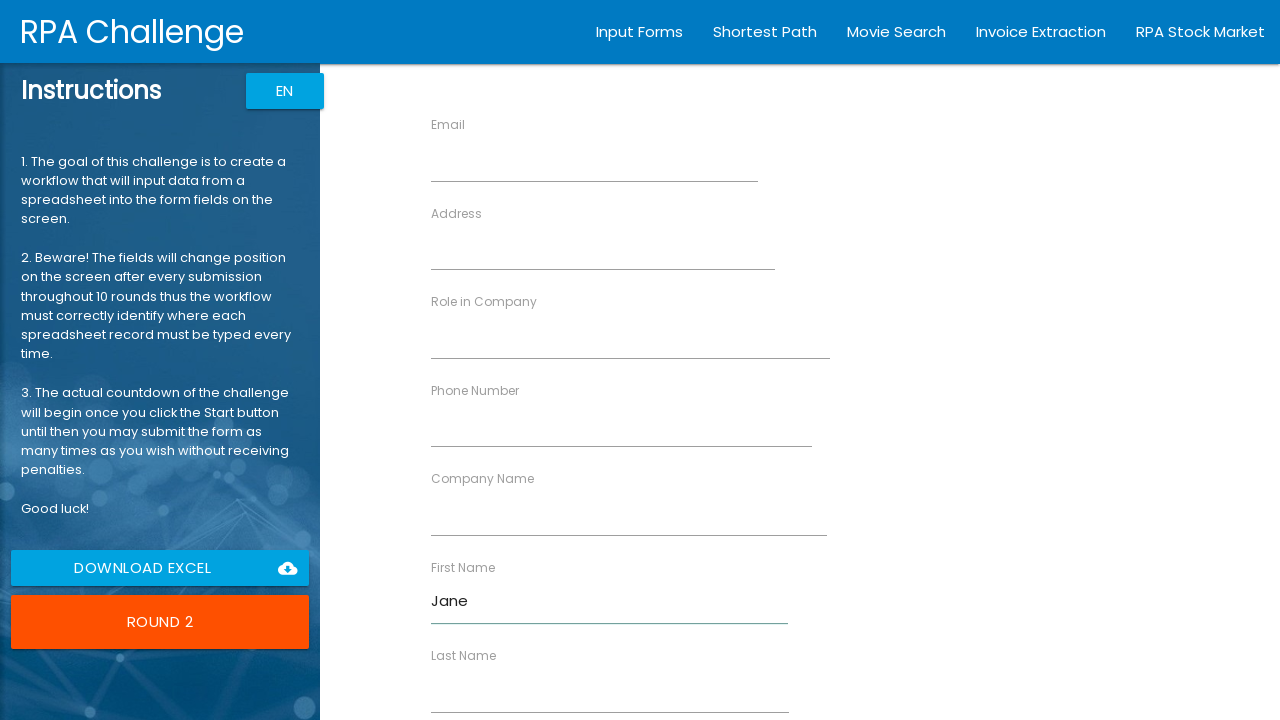

Filled Last Name field with 'Doe' on //label[contains(text(),'Last Name')]//following::input[1]
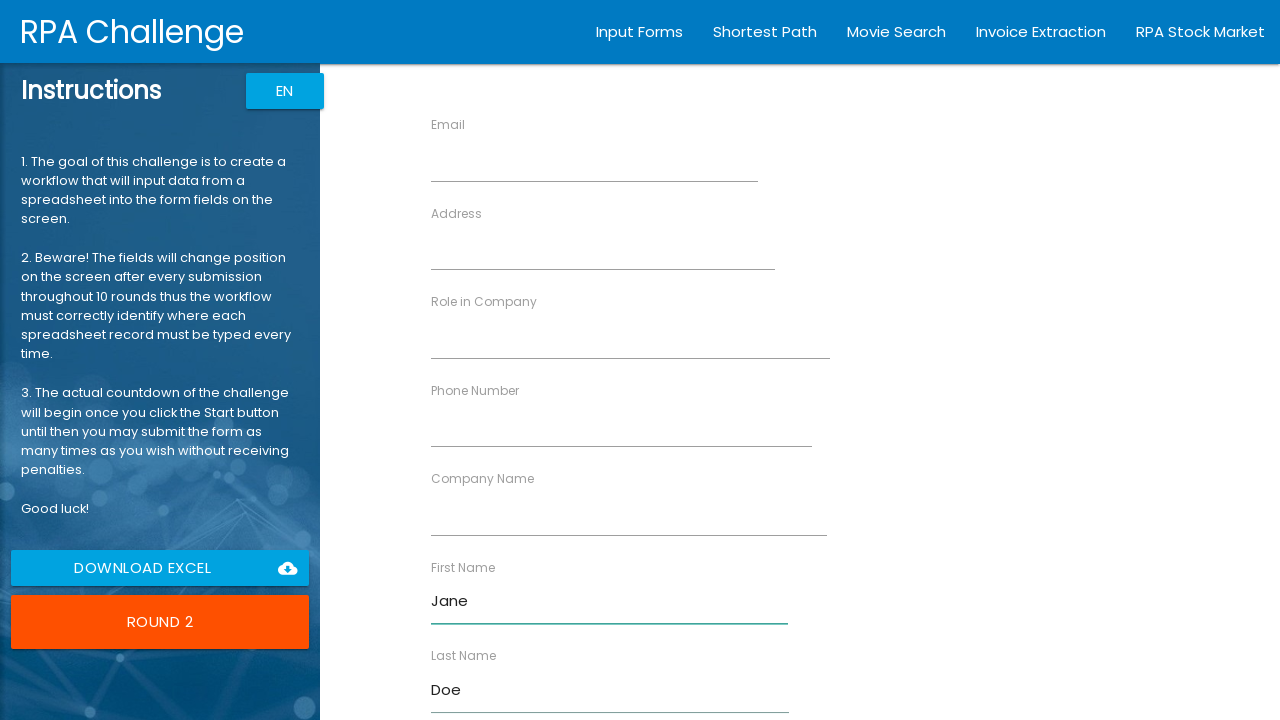

Filled Company Name field with 'XYZ Inc' on //label[contains(text(),'Company Name')]//following::input[1]
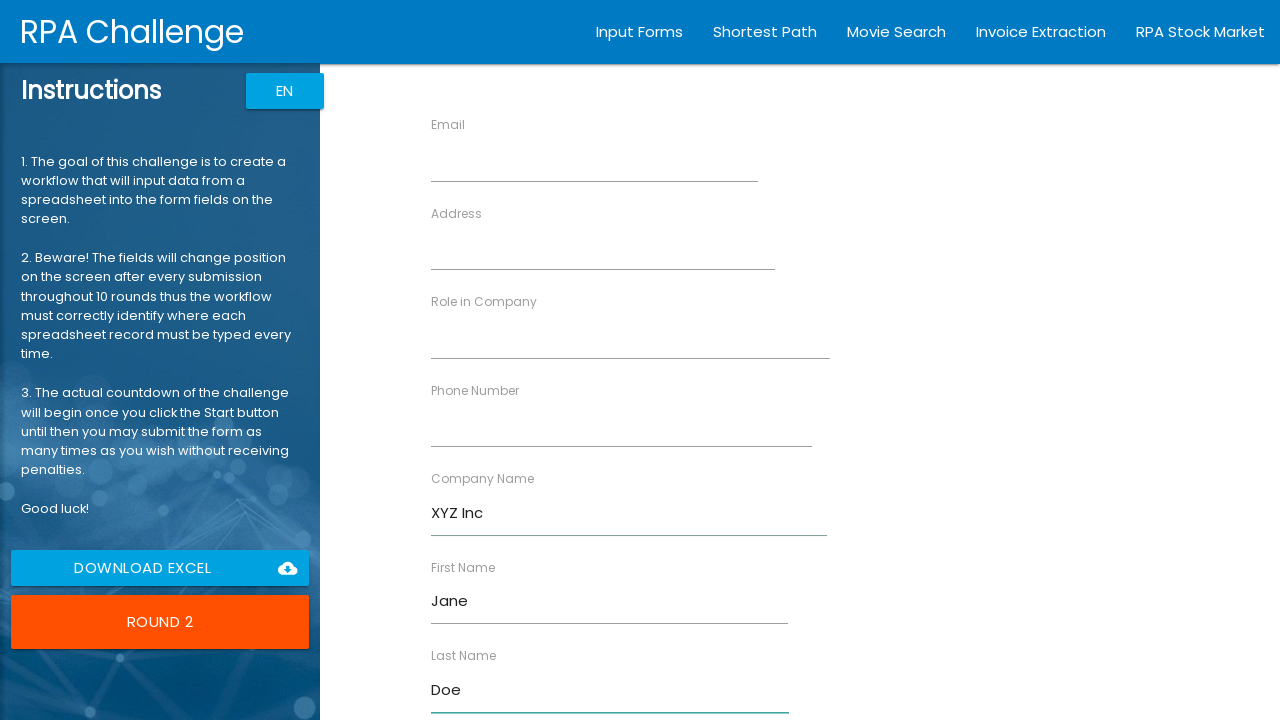

Filled Role in Company field with 'Developer' on //label[contains(text(),'Role in Company')]//following::input[1]
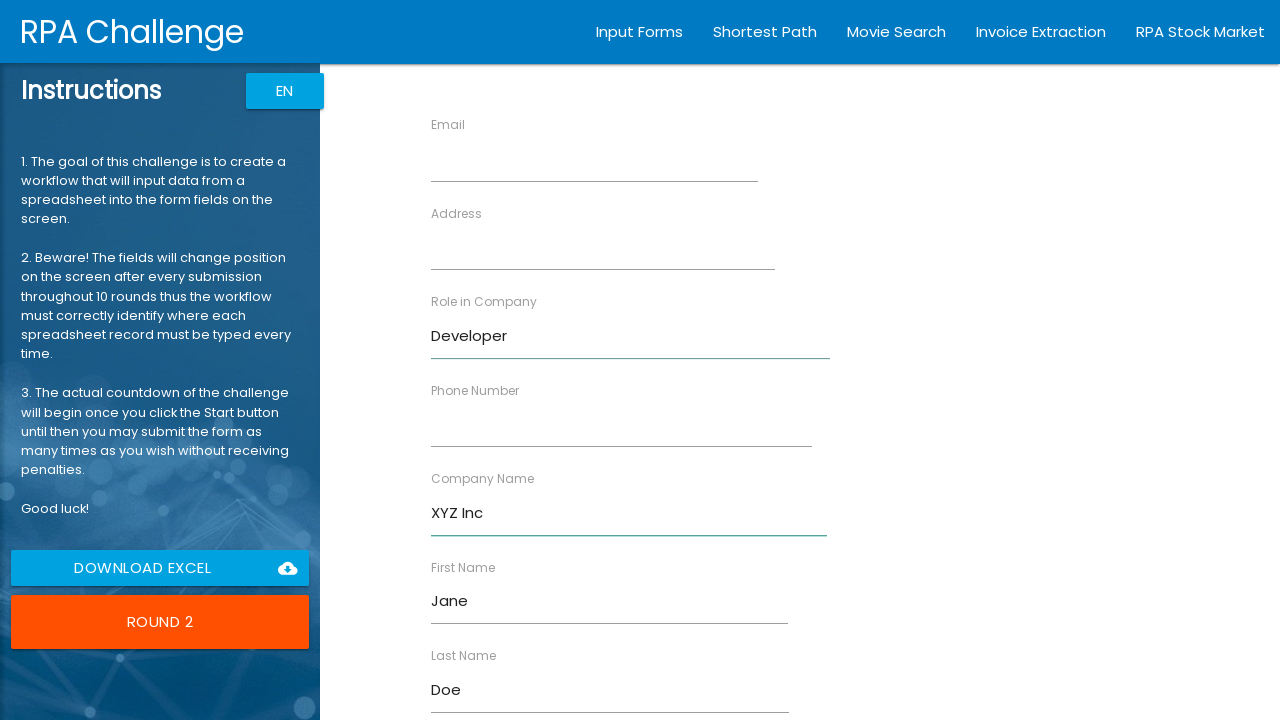

Filled Address field with '456 Oak Ave' on //label[contains(text(),'Address')]//following::input[1]
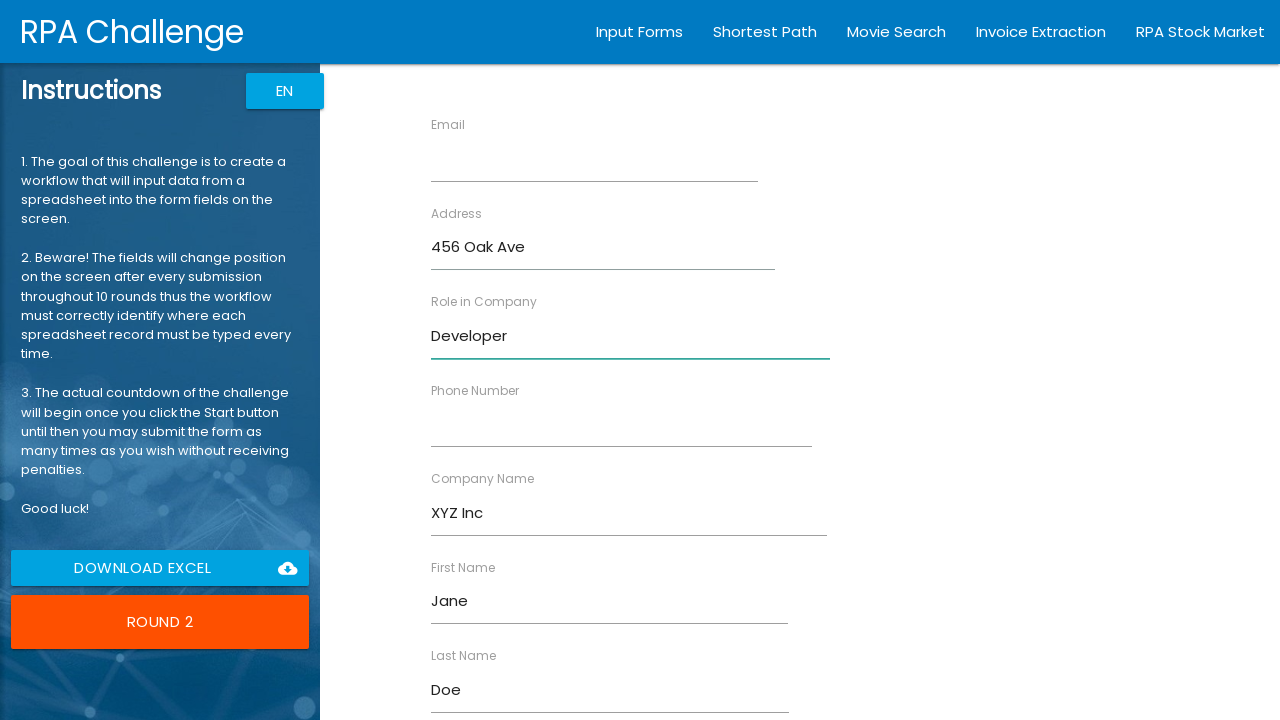

Filled Email field with 'jane.doe@example.com' on //label[contains(text(),'Email')]//following::input[1]
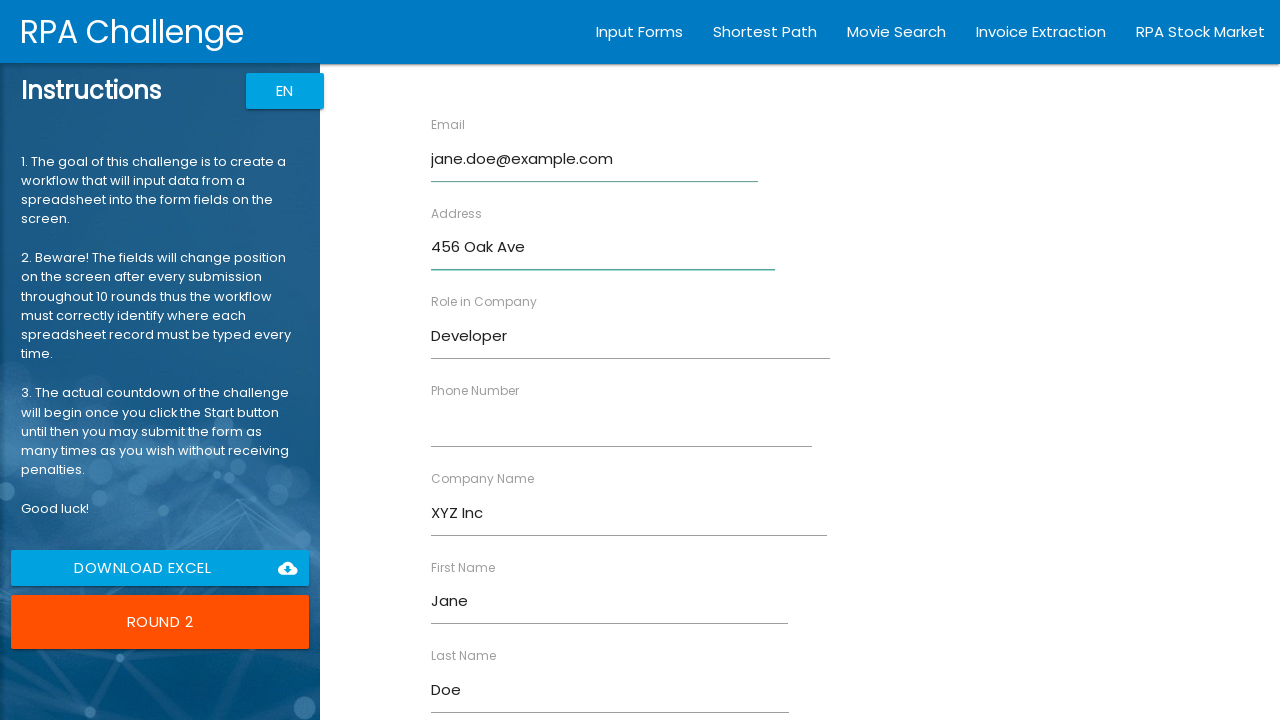

Filled Phone Number field with '5559876543' on //label[contains(text(),'Phone Number')]//following::input[1]
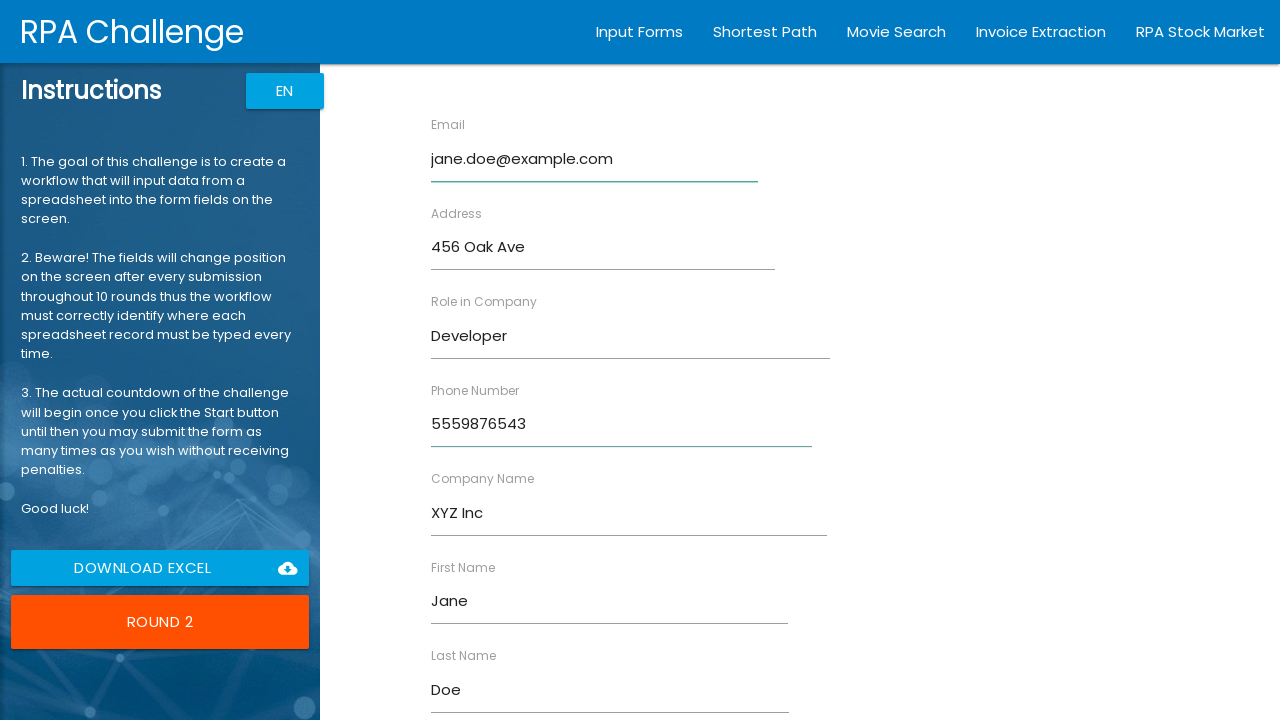

Submitted form entry for Jane Doe at (478, 688) on input[value='Submit']
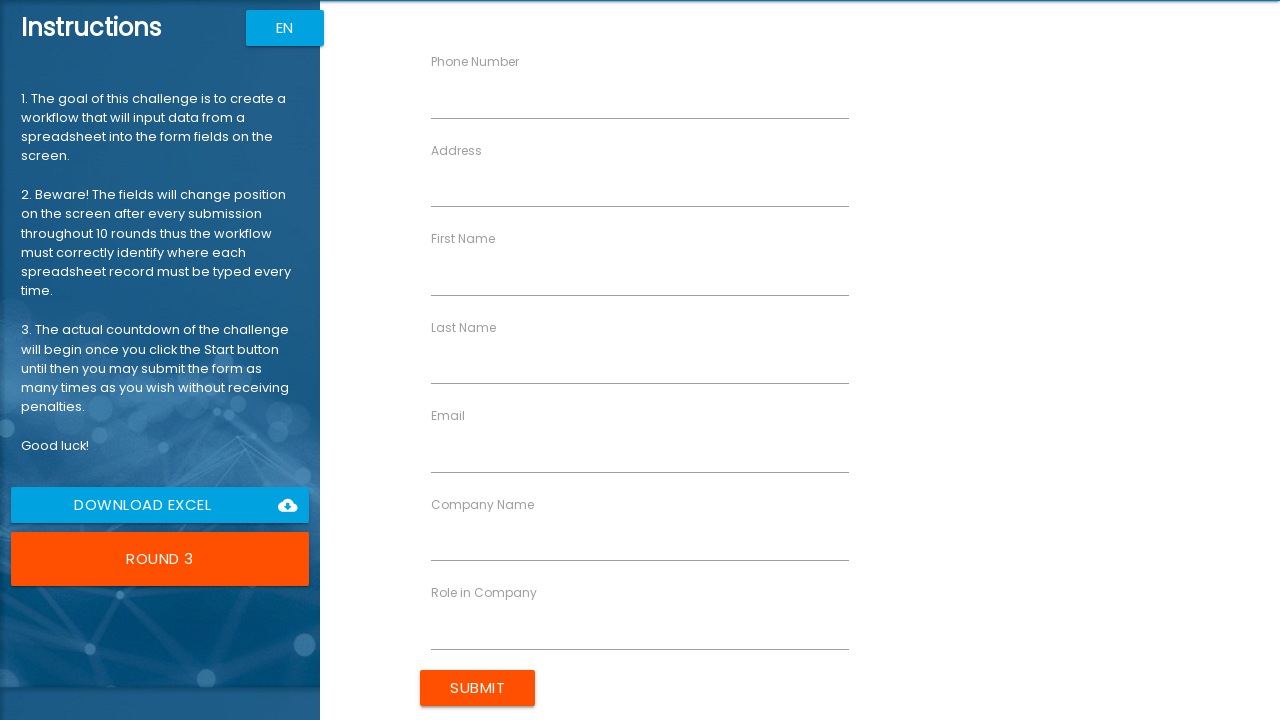

Filled First Name field with 'Michael' on //label[contains(text(),'First Name')]//following::input[1]
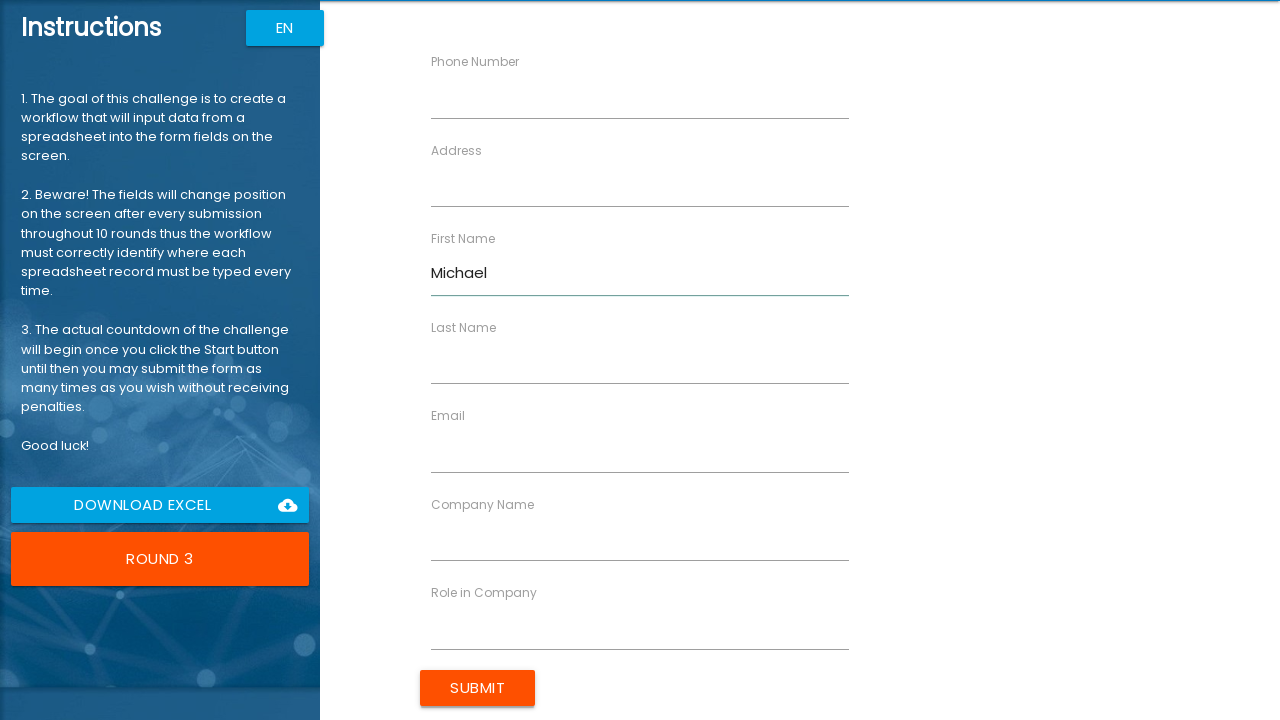

Filled Last Name field with 'Johnson' on //label[contains(text(),'Last Name')]//following::input[1]
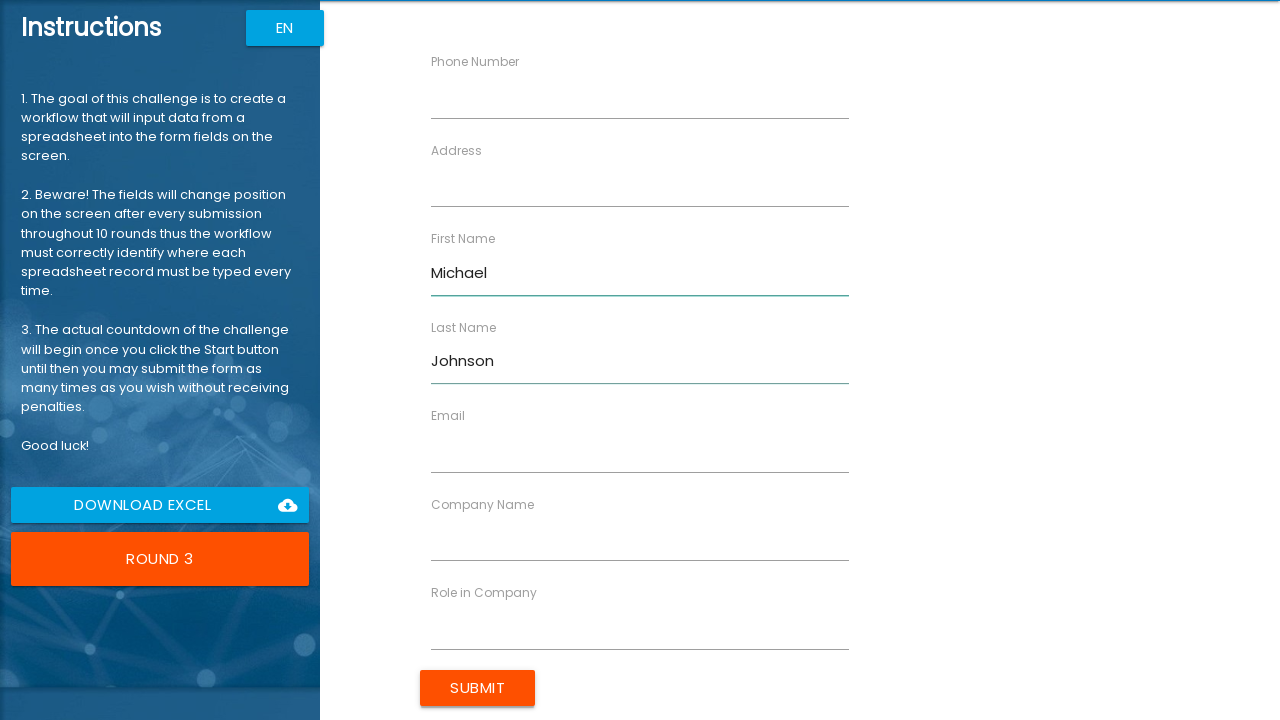

Filled Company Name field with 'Tech Solutions' on //label[contains(text(),'Company Name')]//following::input[1]
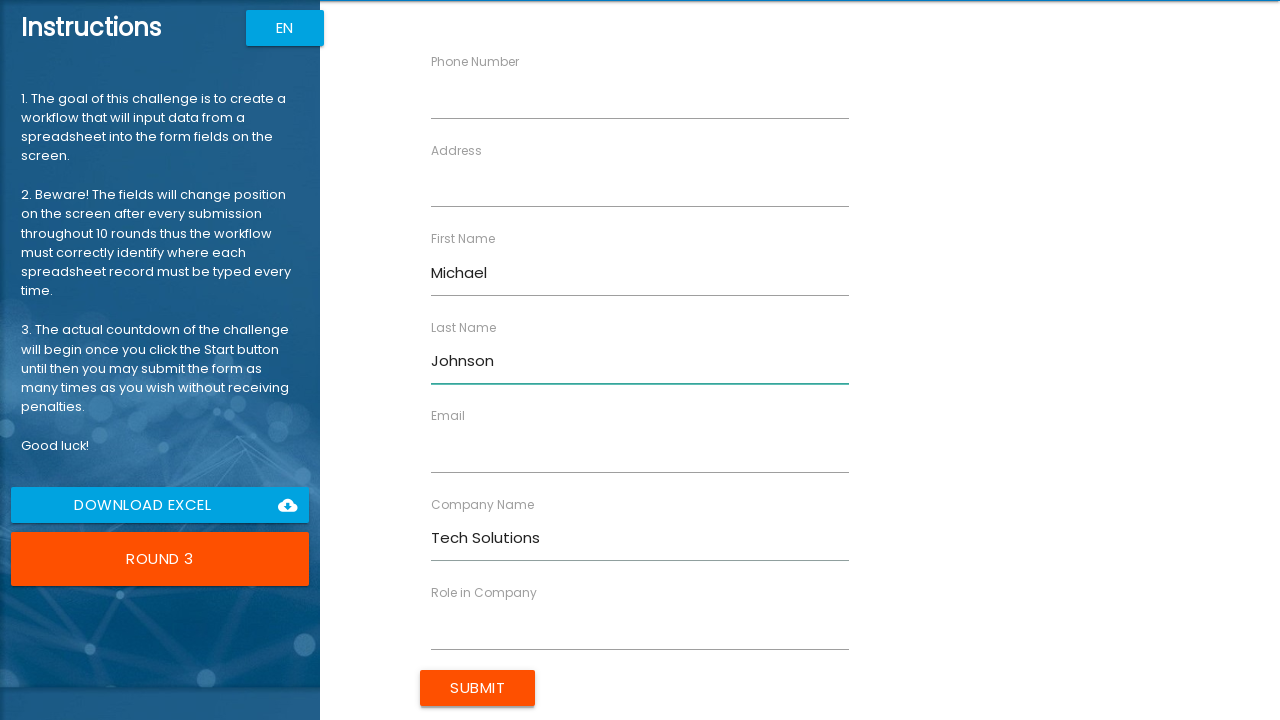

Filled Role in Company field with 'Analyst' on //label[contains(text(),'Role in Company')]//following::input[1]
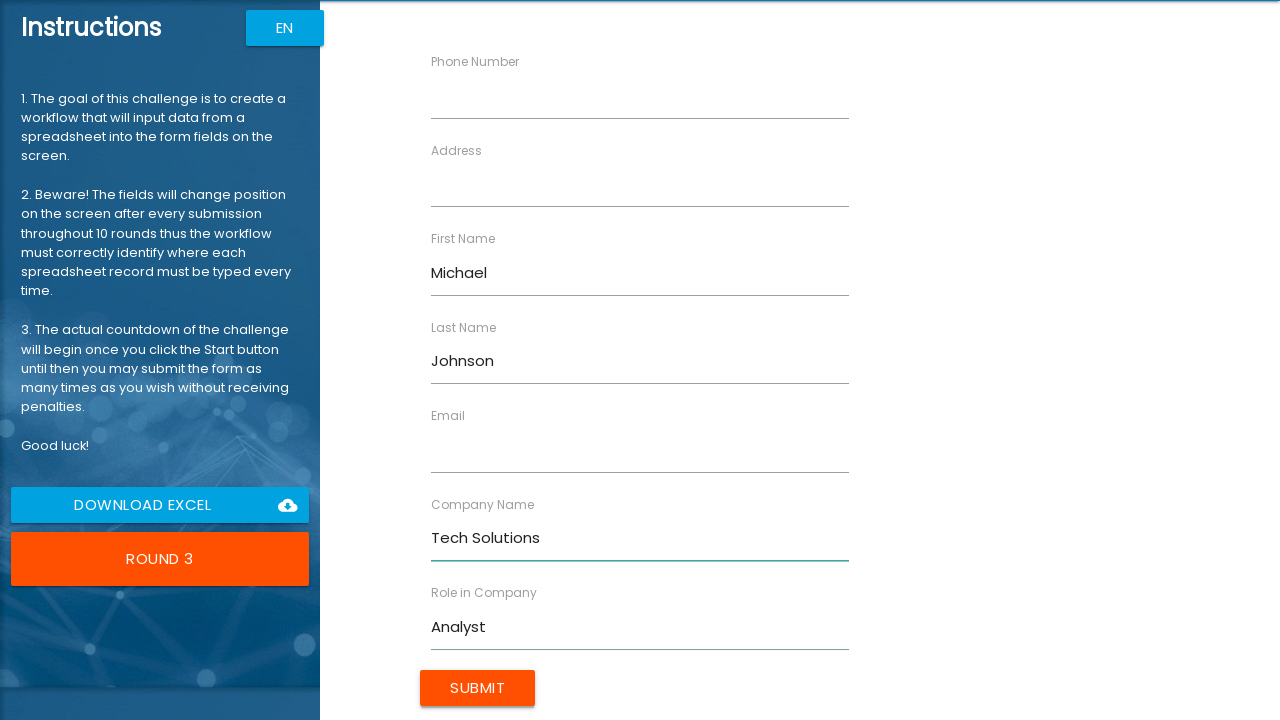

Filled Address field with '789 Pine Rd' on //label[contains(text(),'Address')]//following::input[1]
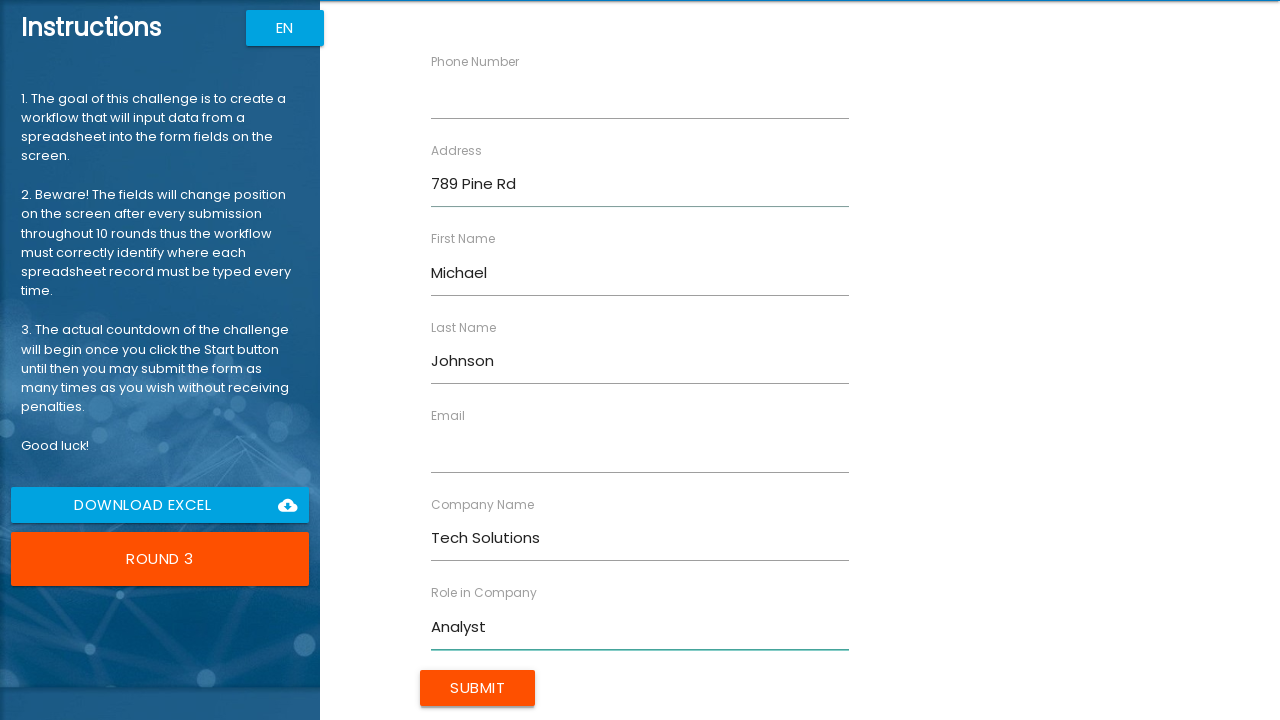

Filled Email field with 'm.johnson@example.com' on //label[contains(text(),'Email')]//following::input[1]
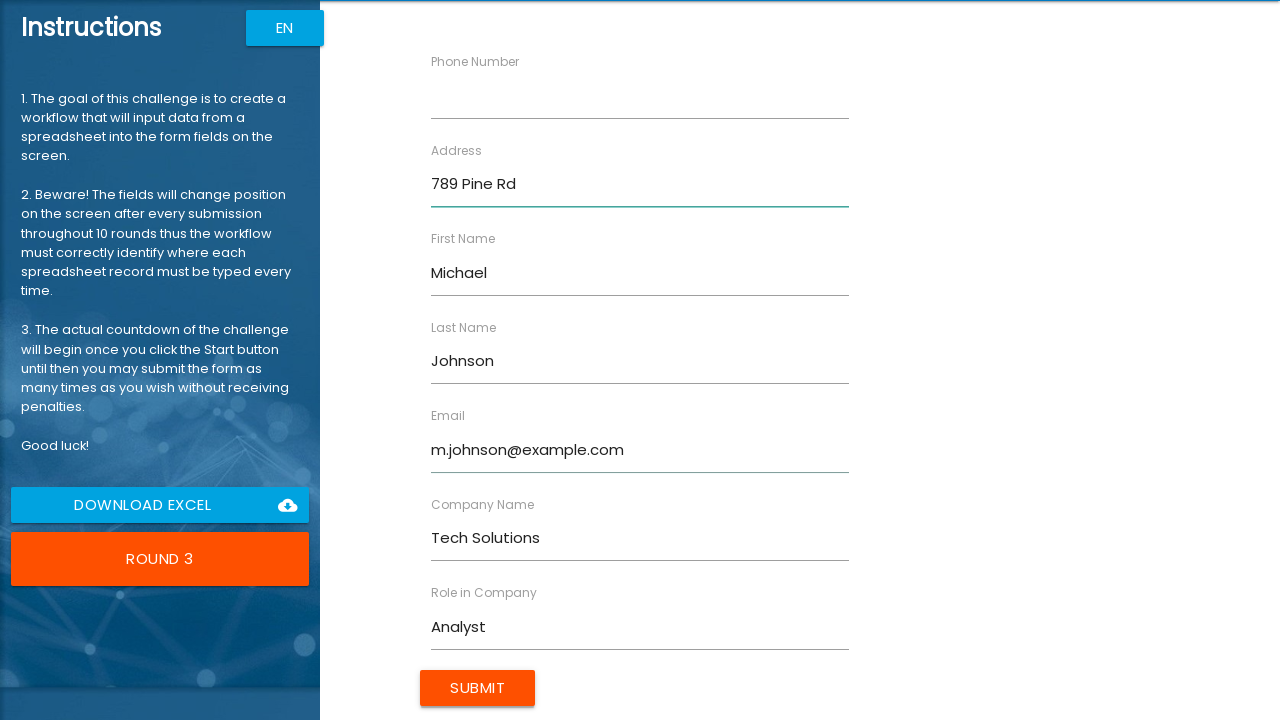

Filled Phone Number field with '5552223333' on //label[contains(text(),'Phone Number')]//following::input[1]
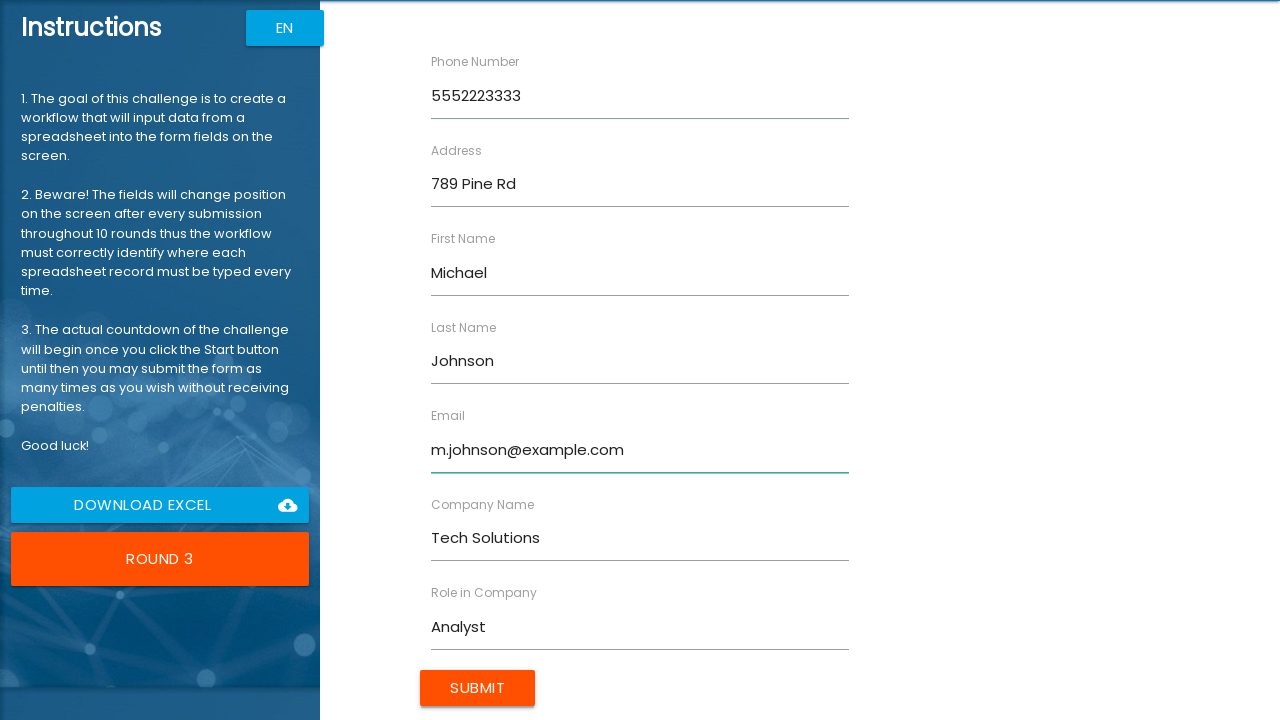

Submitted form entry for Michael Johnson at (478, 688) on input[value='Submit']
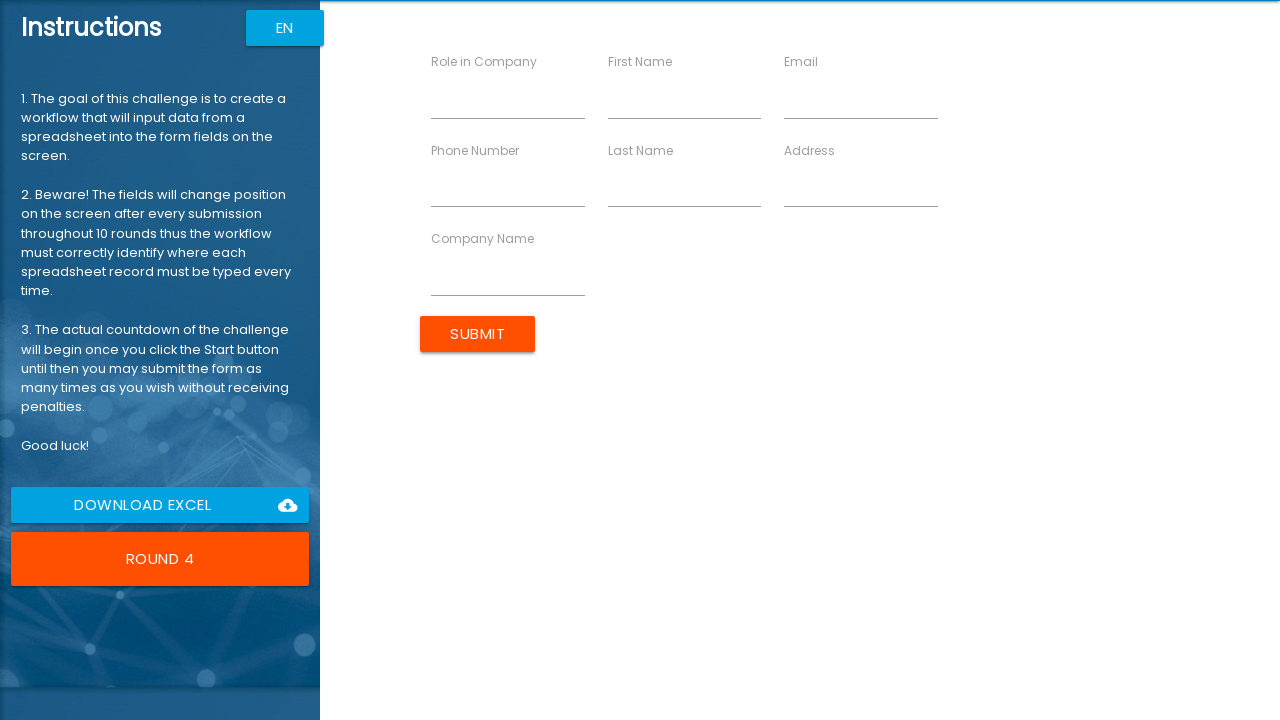

Filled First Name field with 'Emily' on //label[contains(text(),'First Name')]//following::input[1]
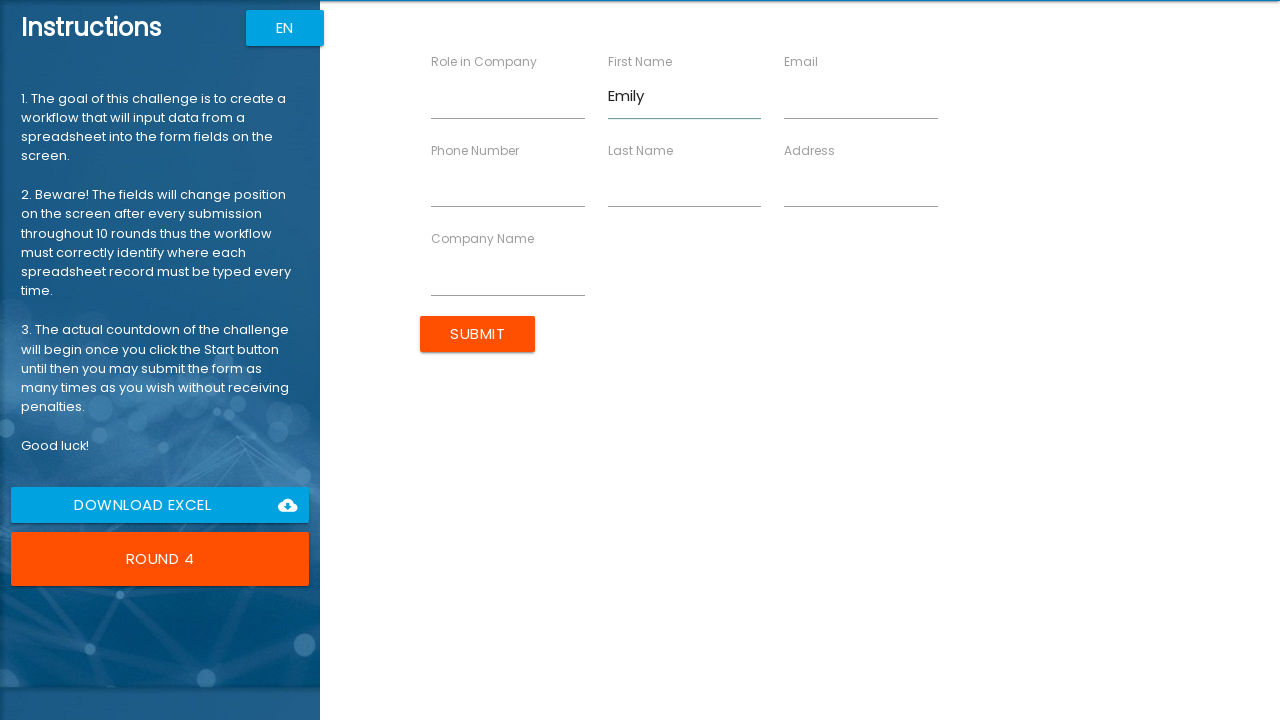

Filled Last Name field with 'Williams' on //label[contains(text(),'Last Name')]//following::input[1]
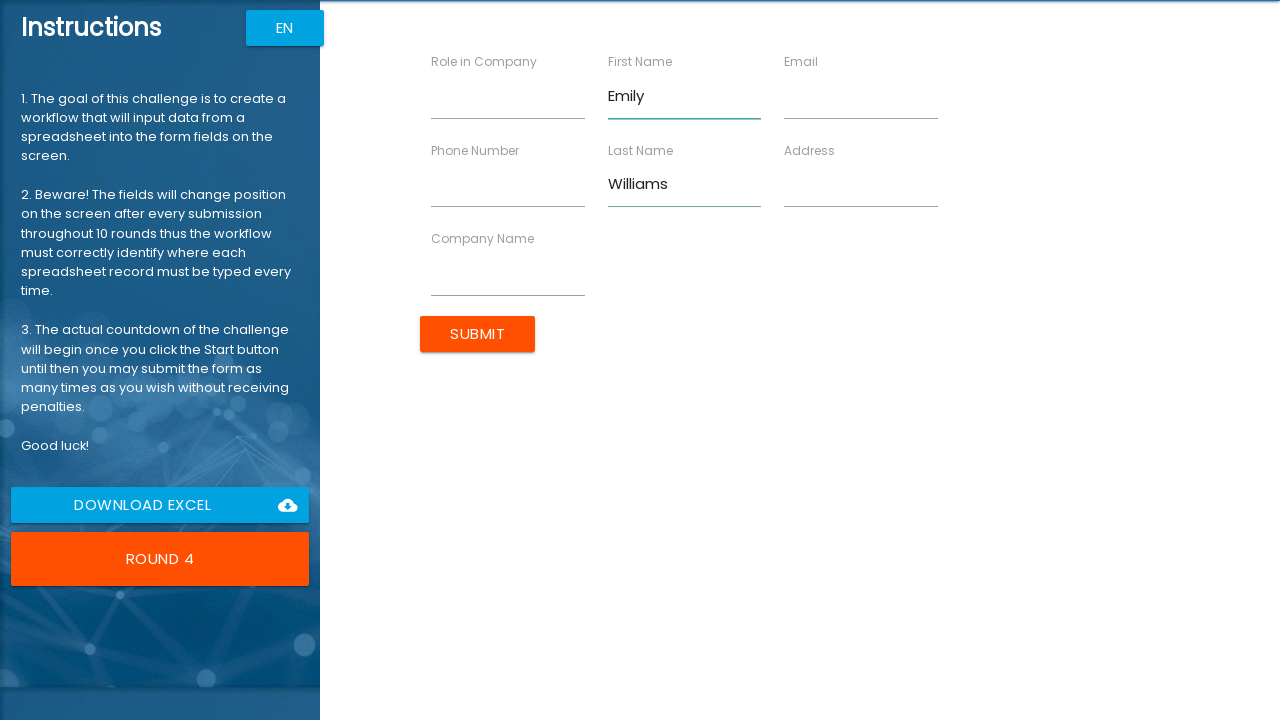

Filled Company Name field with 'Data Systems' on //label[contains(text(),'Company Name')]//following::input[1]
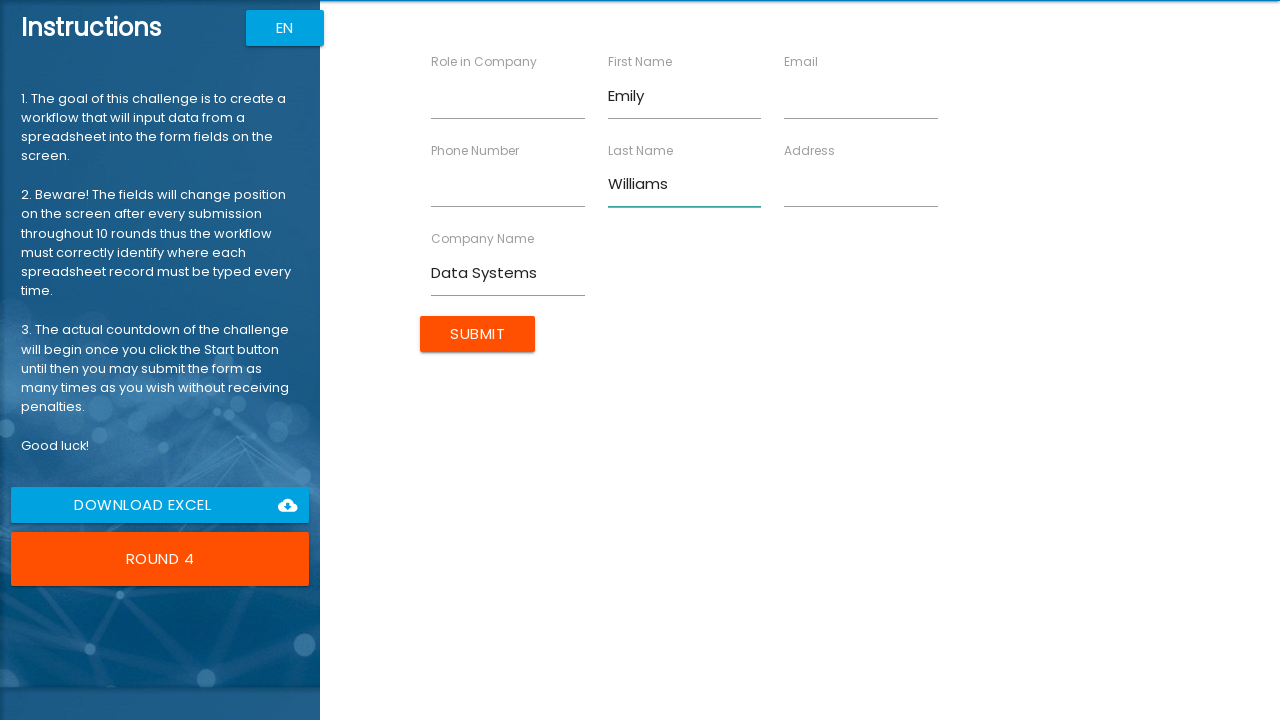

Filled Role in Company field with 'Designer' on //label[contains(text(),'Role in Company')]//following::input[1]
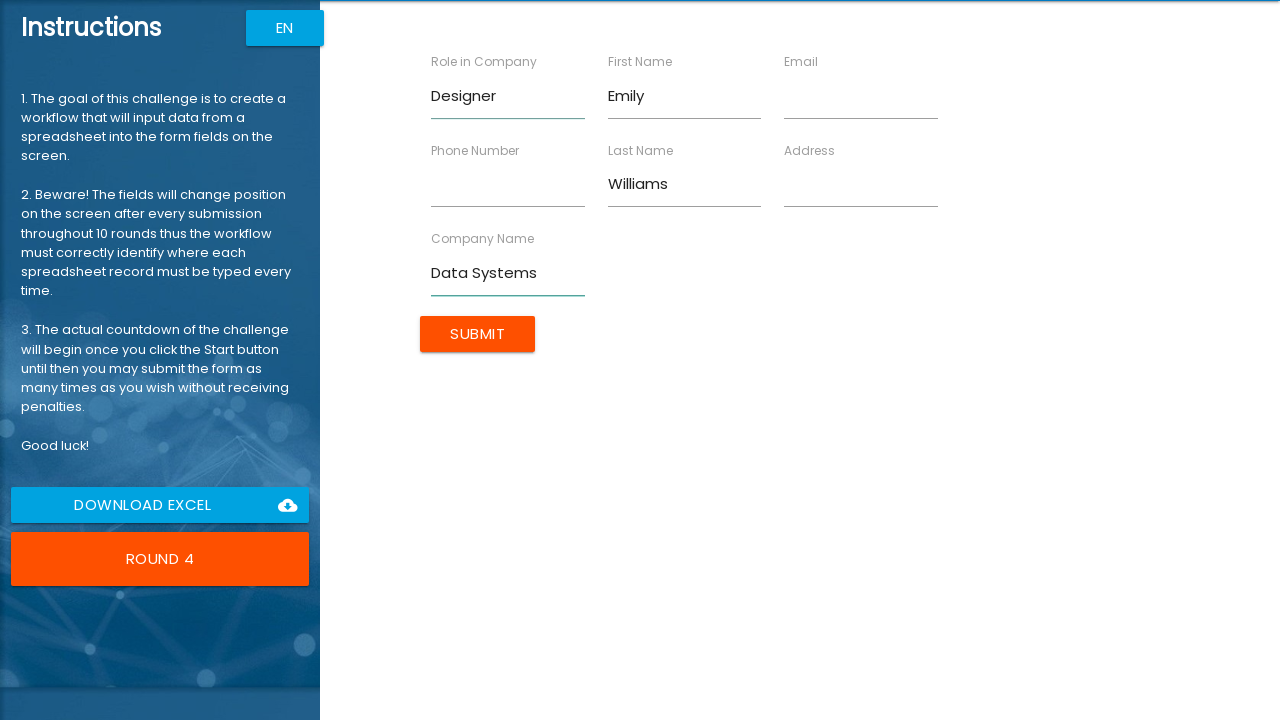

Filled Address field with '321 Elm Blvd' on //label[contains(text(),'Address')]//following::input[1]
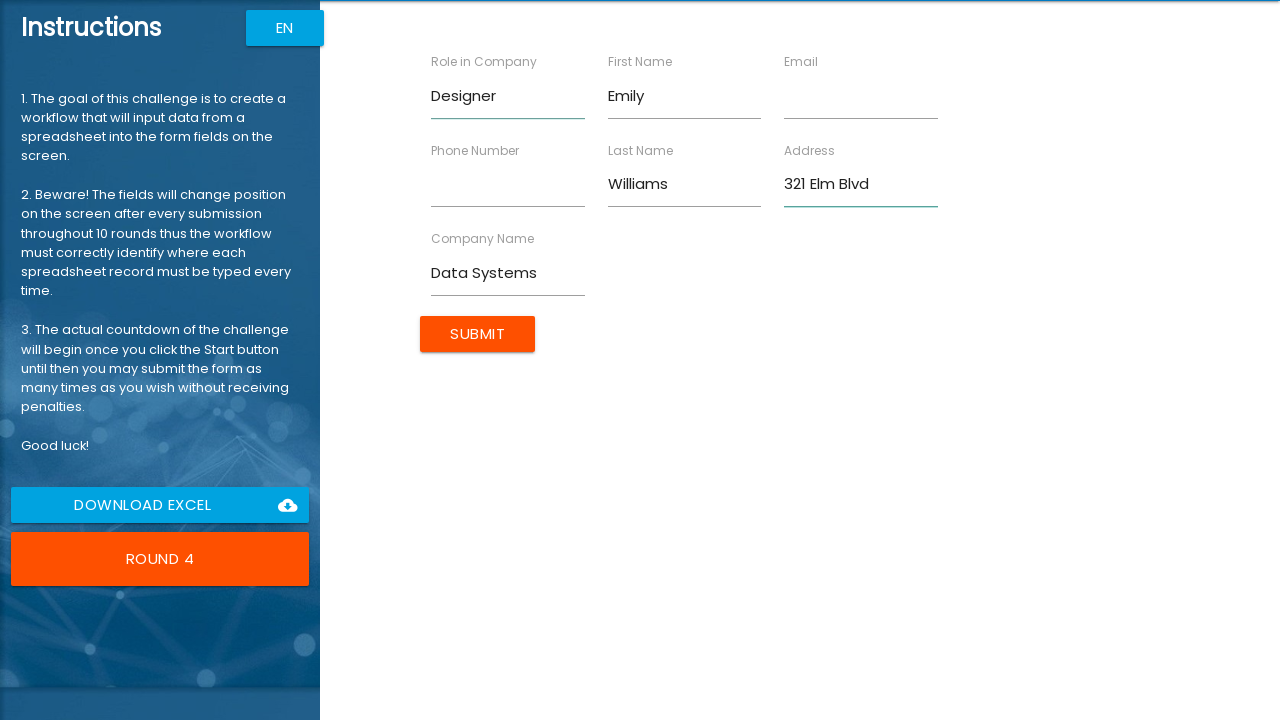

Filled Email field with 'emily.w@example.com' on //label[contains(text(),'Email')]//following::input[1]
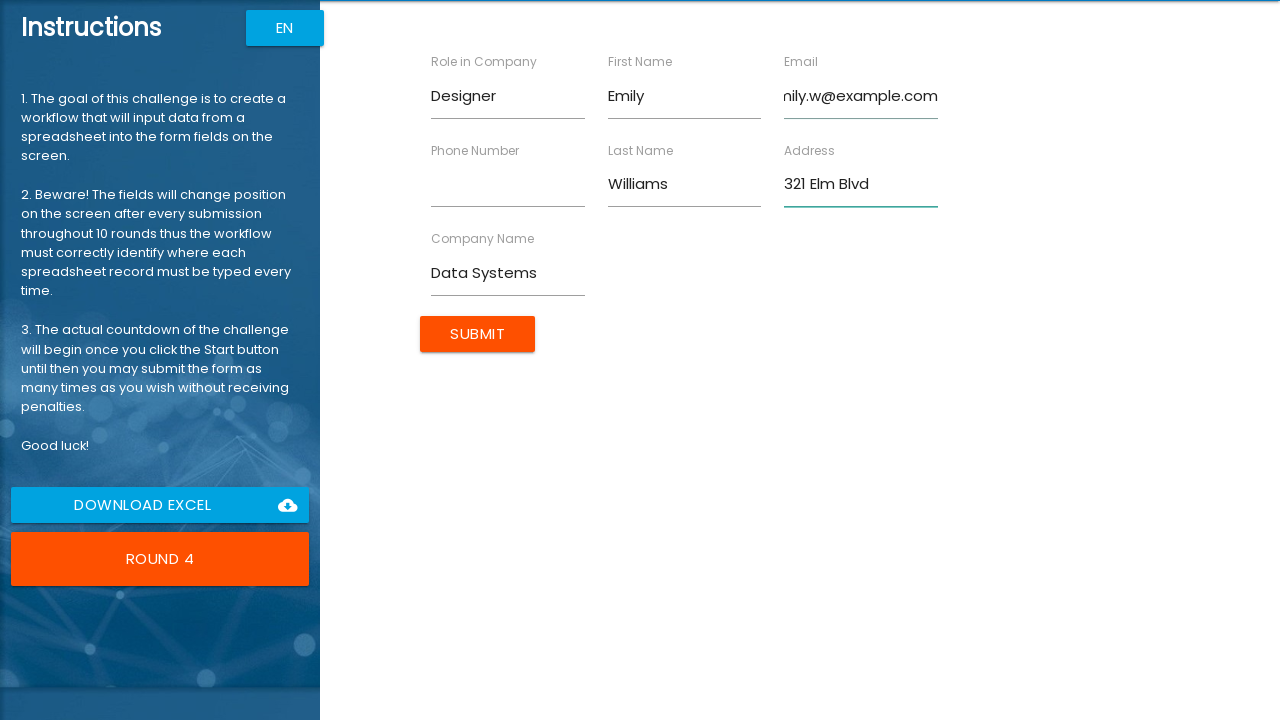

Filled Phone Number field with '5554445555' on //label[contains(text(),'Phone Number')]//following::input[1]
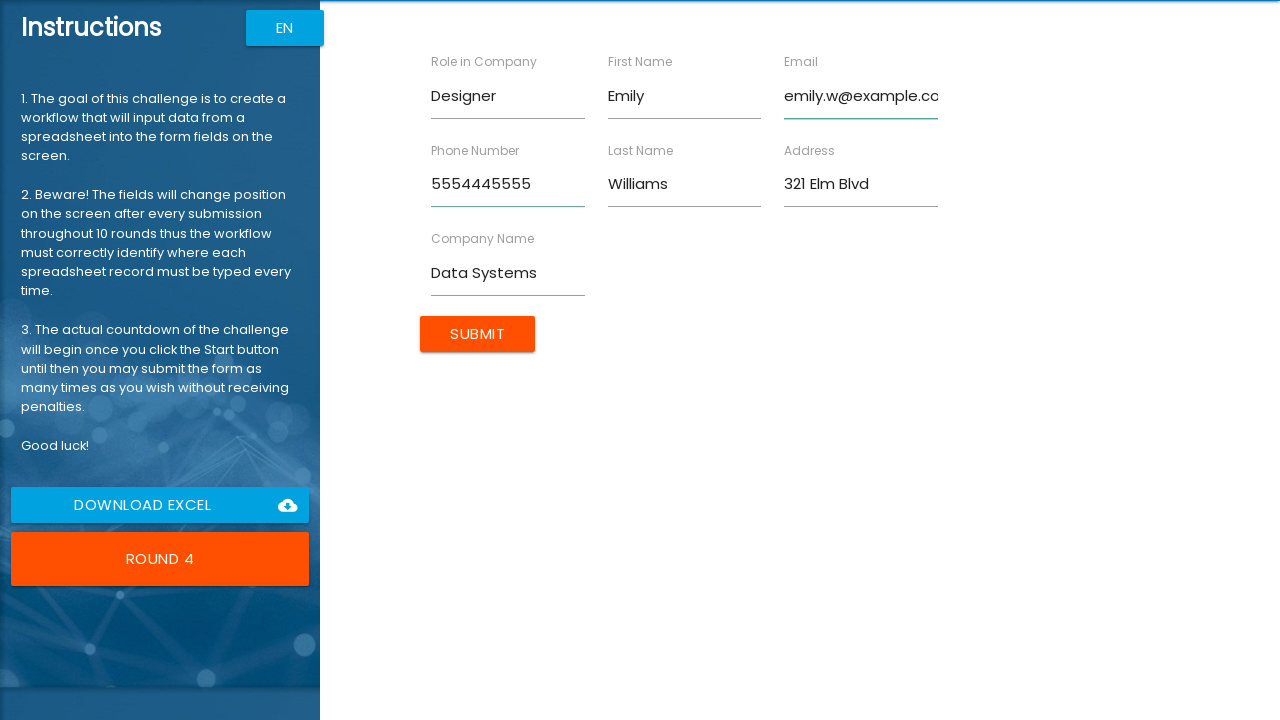

Submitted form entry for Emily Williams at (478, 334) on input[value='Submit']
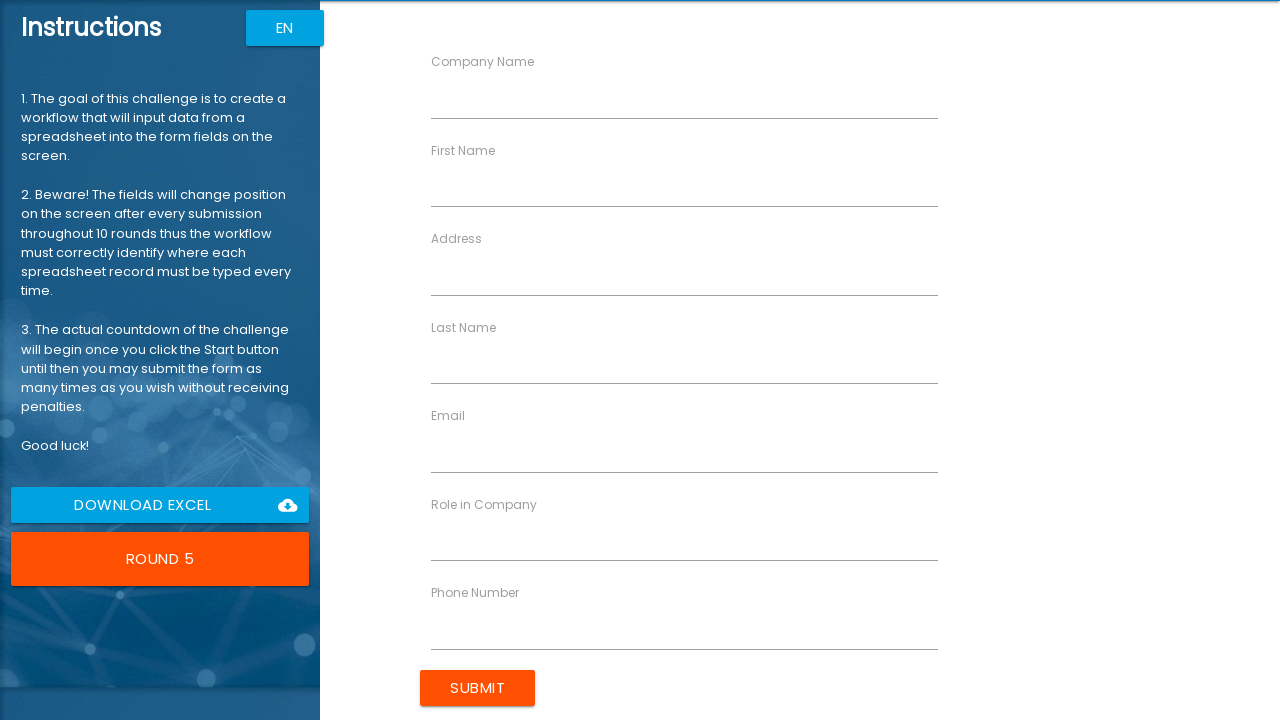

Filled First Name field with 'David' on //label[contains(text(),'First Name')]//following::input[1]
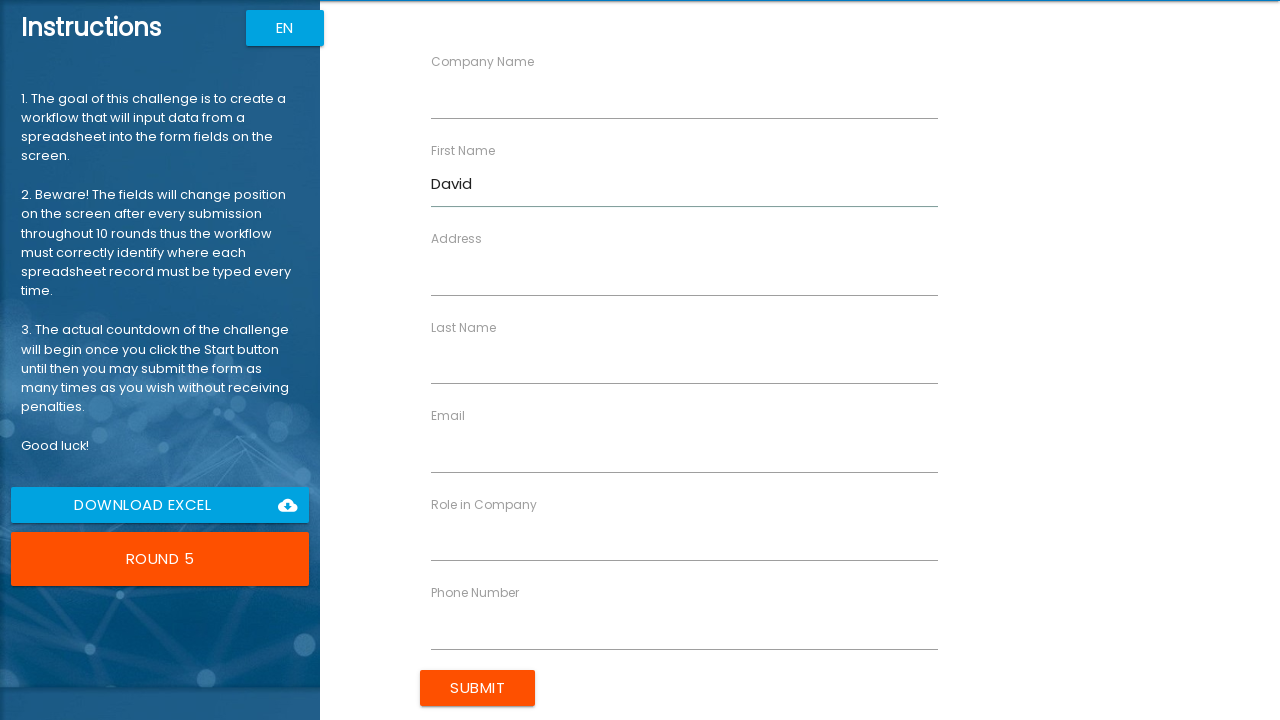

Filled Last Name field with 'Brown' on //label[contains(text(),'Last Name')]//following::input[1]
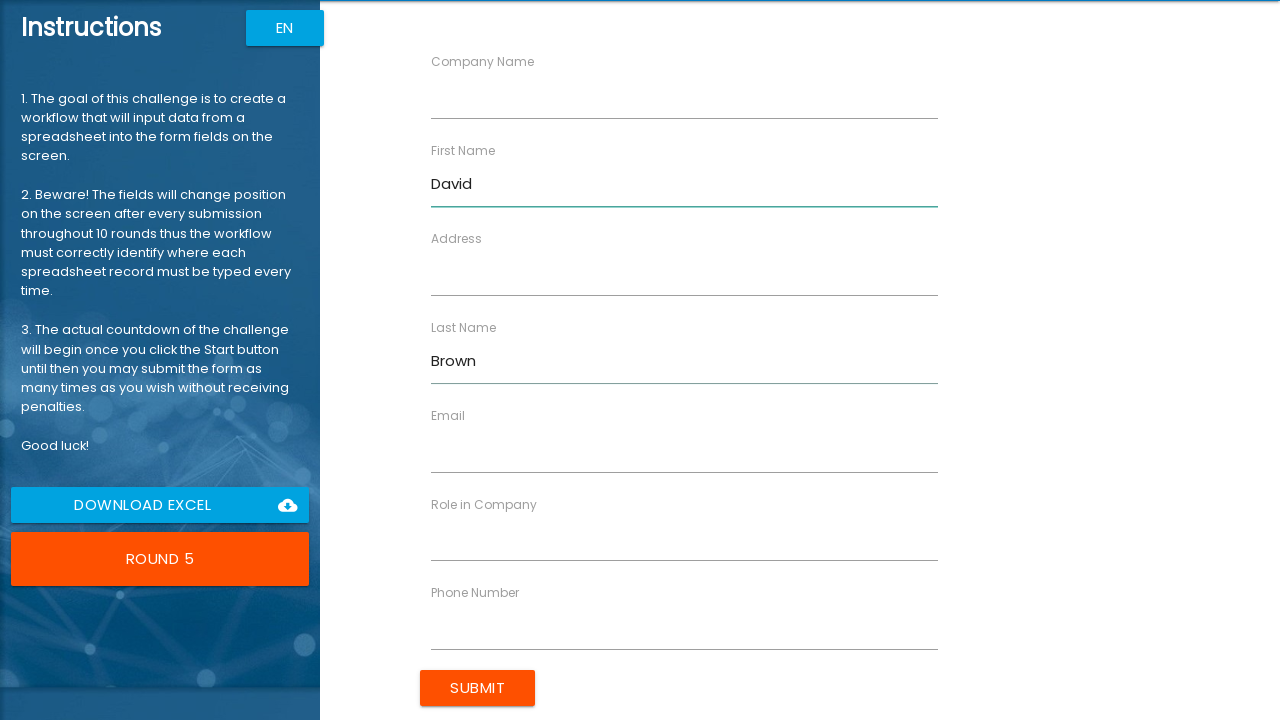

Filled Company Name field with 'Cloud Services' on //label[contains(text(),'Company Name')]//following::input[1]
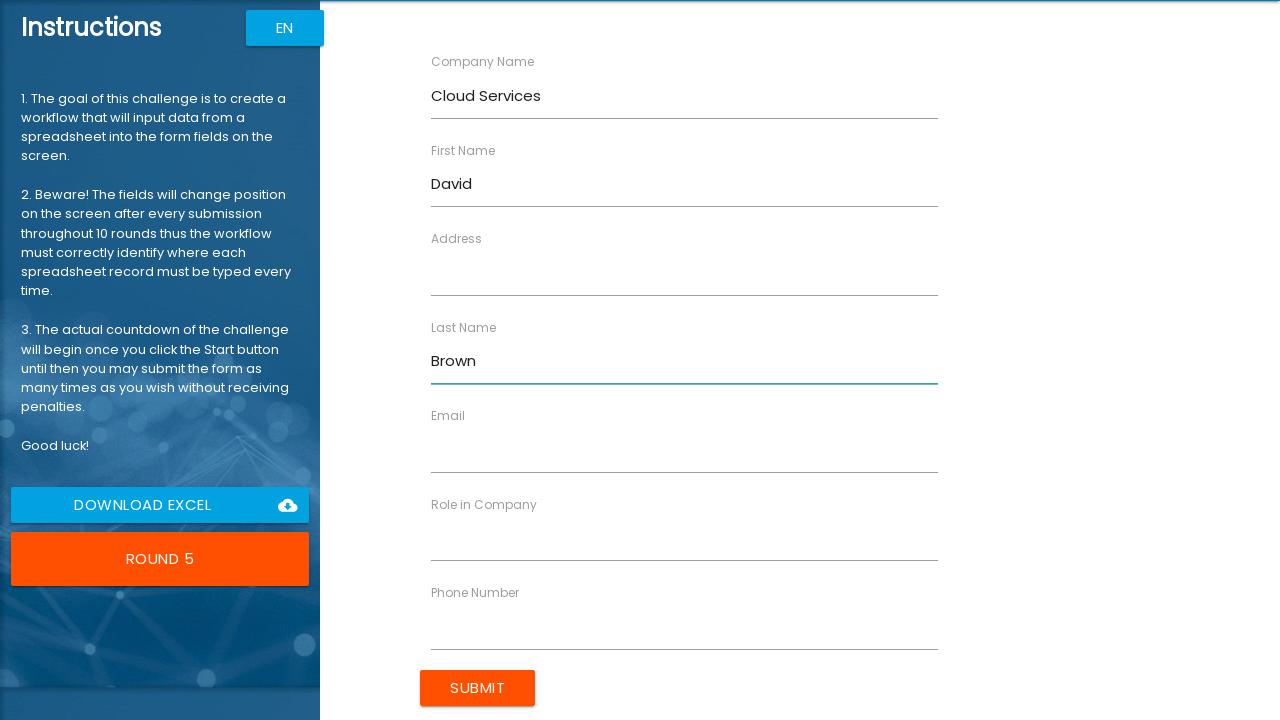

Filled Role in Company field with 'Engineer' on //label[contains(text(),'Role in Company')]//following::input[1]
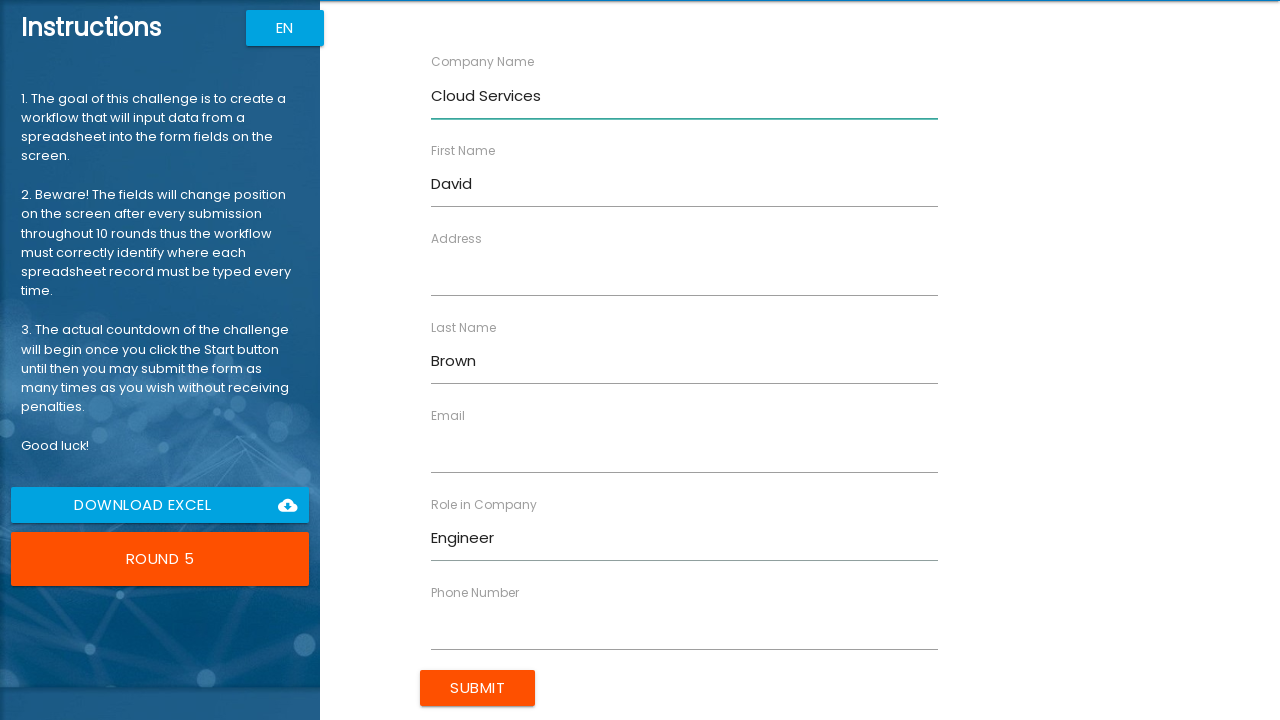

Filled Address field with '654 Maple Dr' on //label[contains(text(),'Address')]//following::input[1]
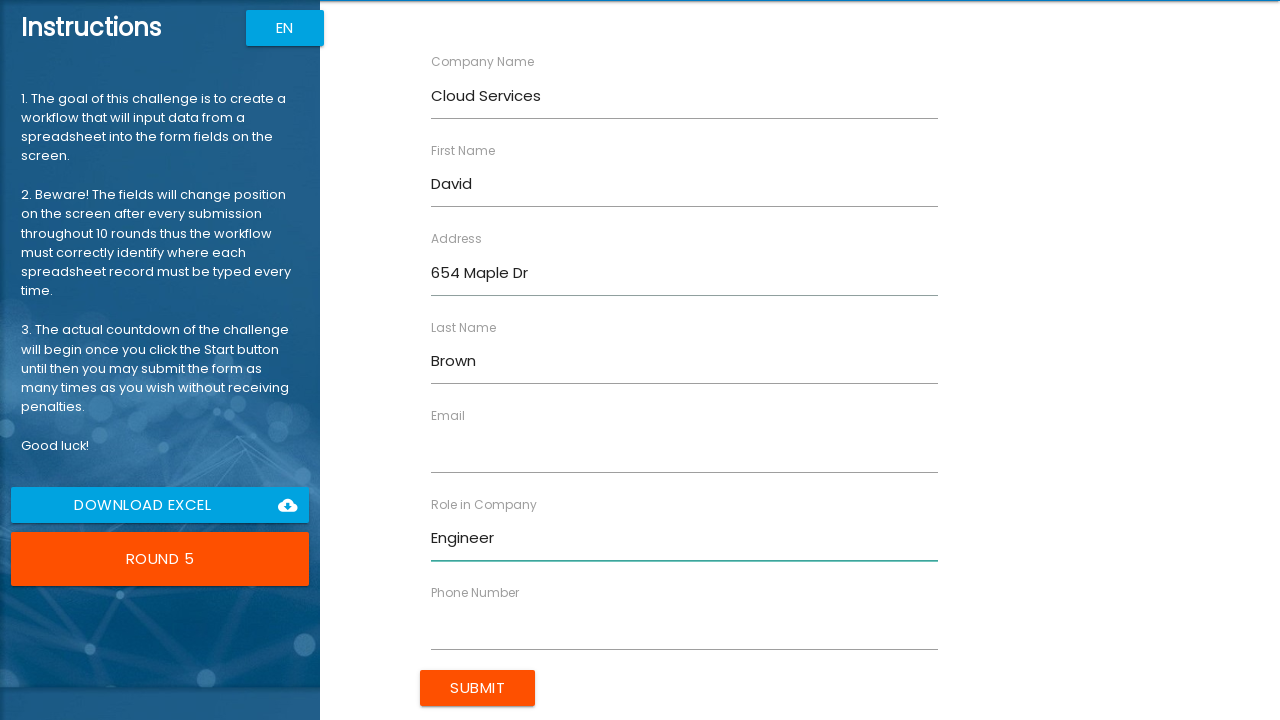

Filled Email field with 'd.brown@example.com' on //label[contains(text(),'Email')]//following::input[1]
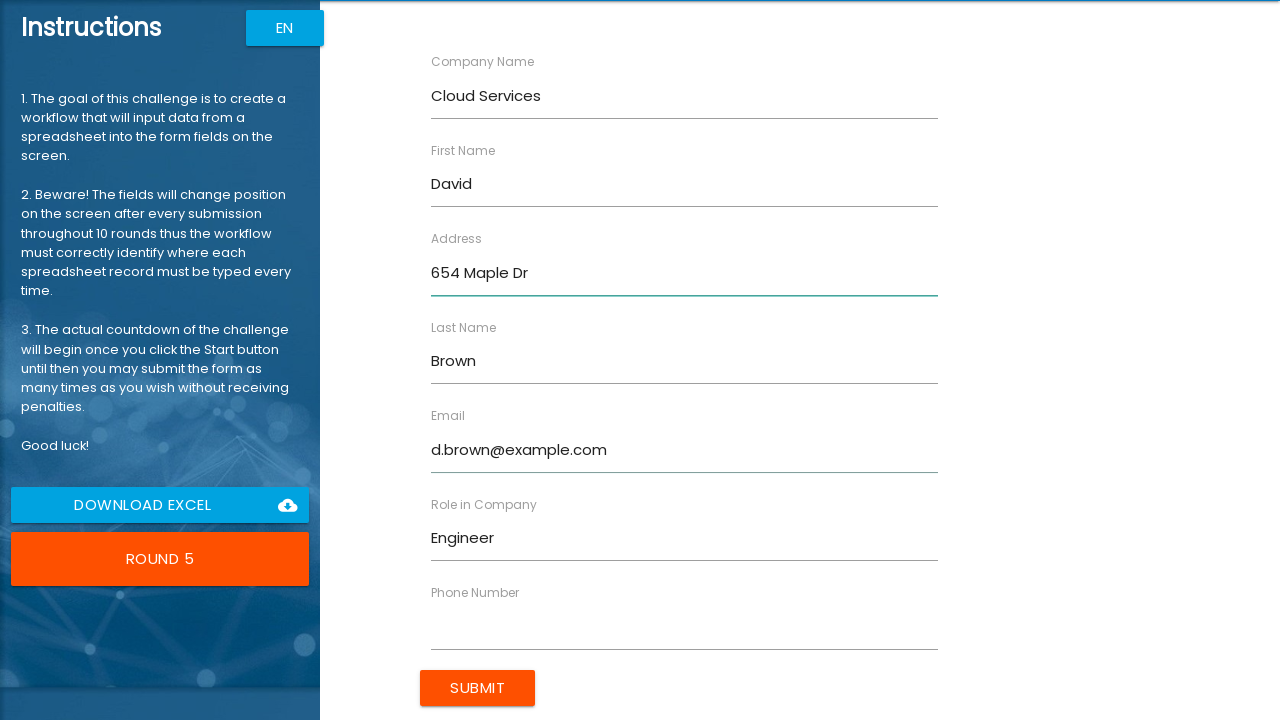

Filled Phone Number field with '5556667777' on //label[contains(text(),'Phone Number')]//following::input[1]
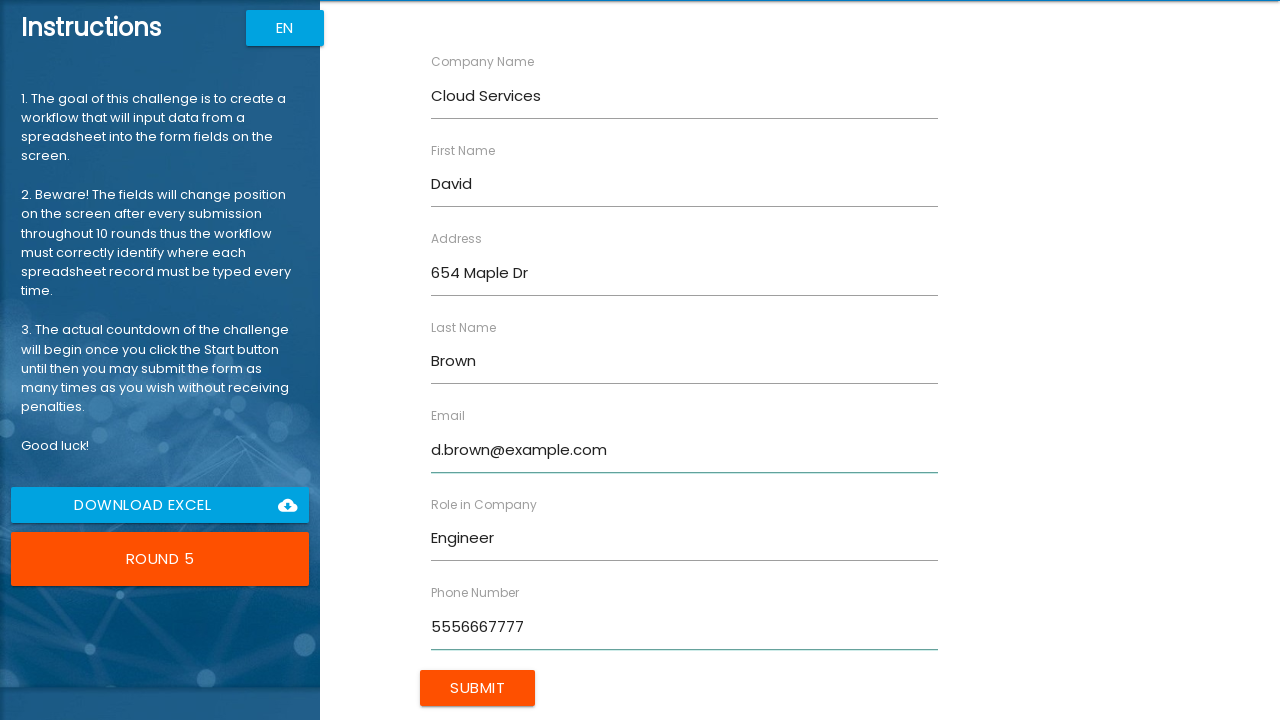

Submitted form entry for David Brown at (478, 688) on input[value='Submit']
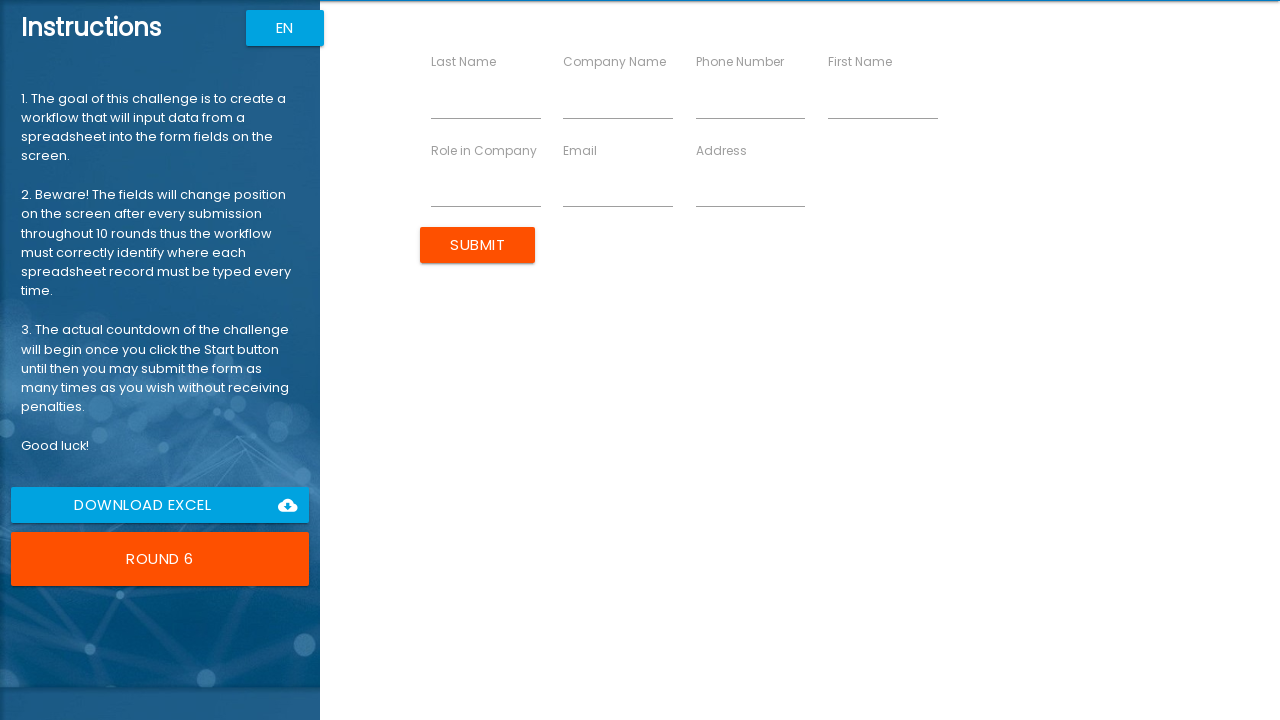

Filled First Name field with 'Sarah' on //label[contains(text(),'First Name')]//following::input[1]
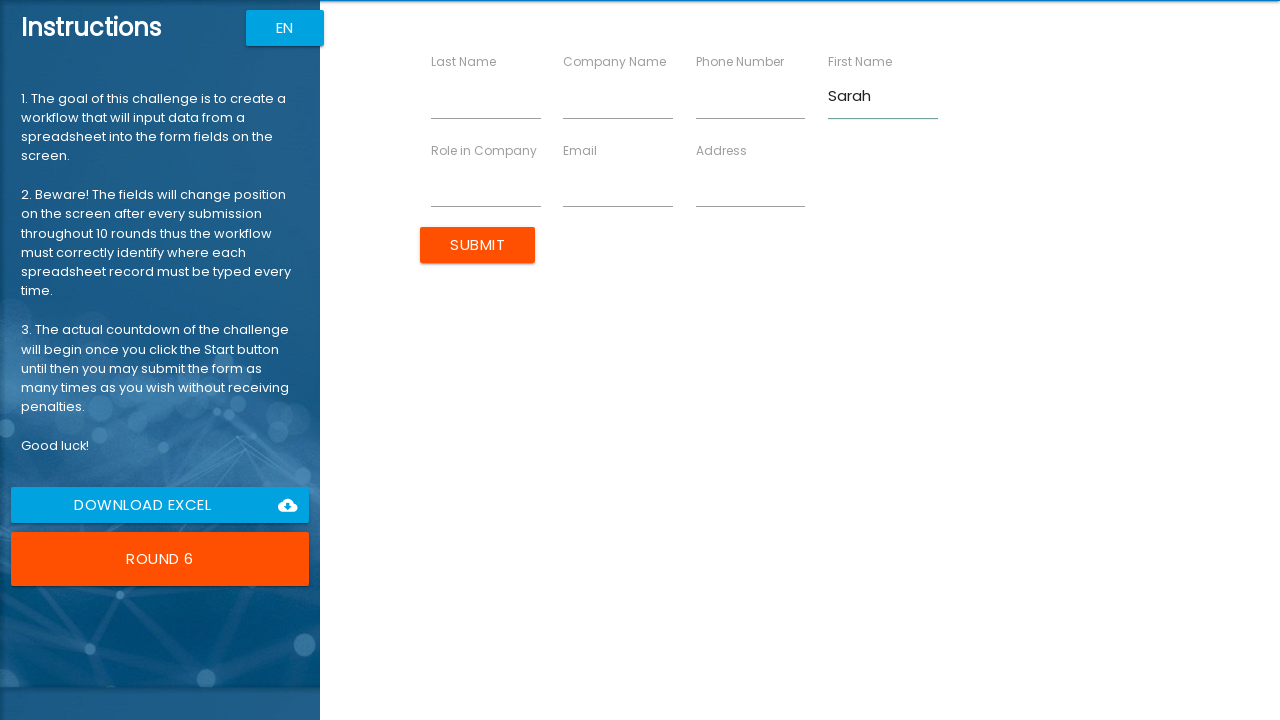

Filled Last Name field with 'Miller' on //label[contains(text(),'Last Name')]//following::input[1]
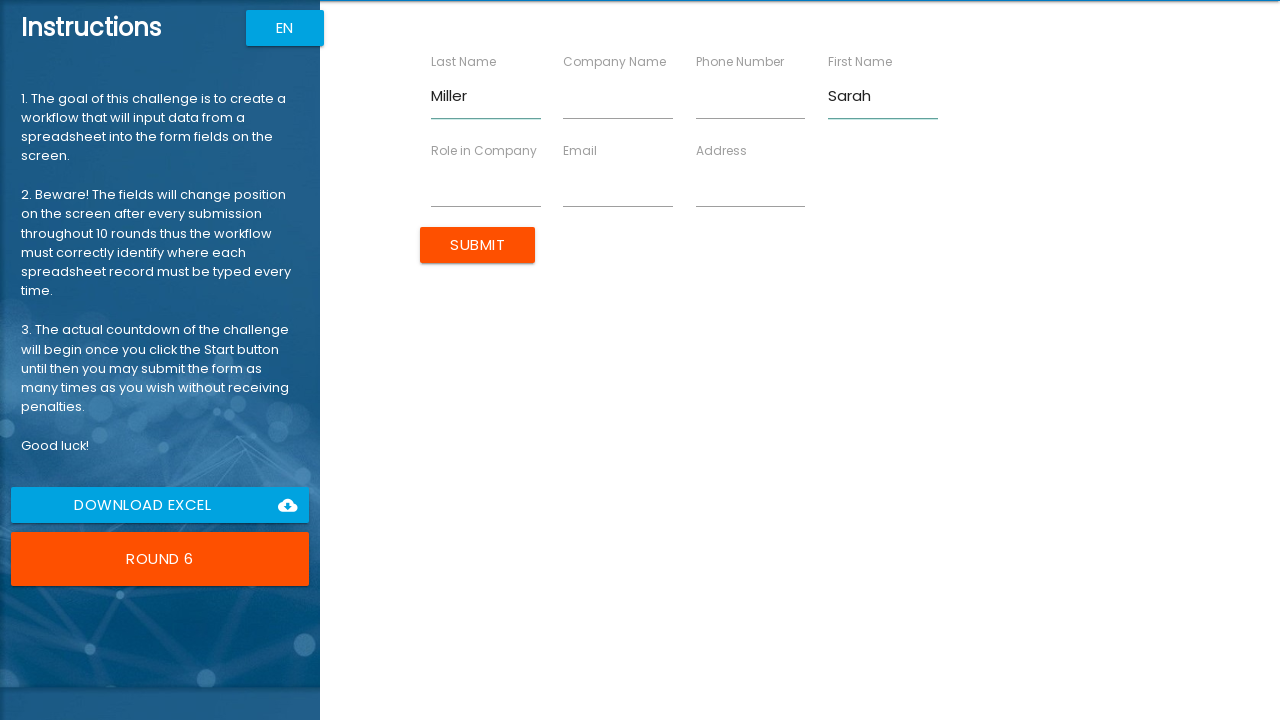

Filled Company Name field with 'Web Solutions' on //label[contains(text(),'Company Name')]//following::input[1]
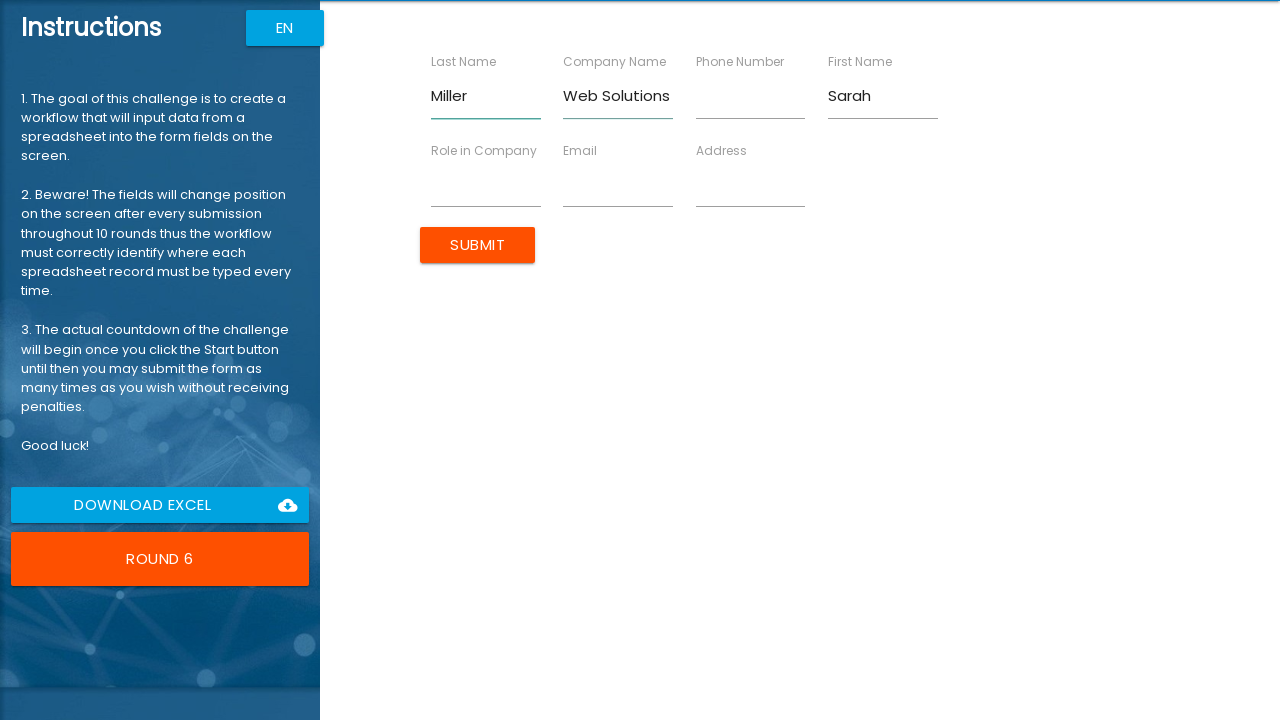

Filled Role in Company field with 'Director' on //label[contains(text(),'Role in Company')]//following::input[1]
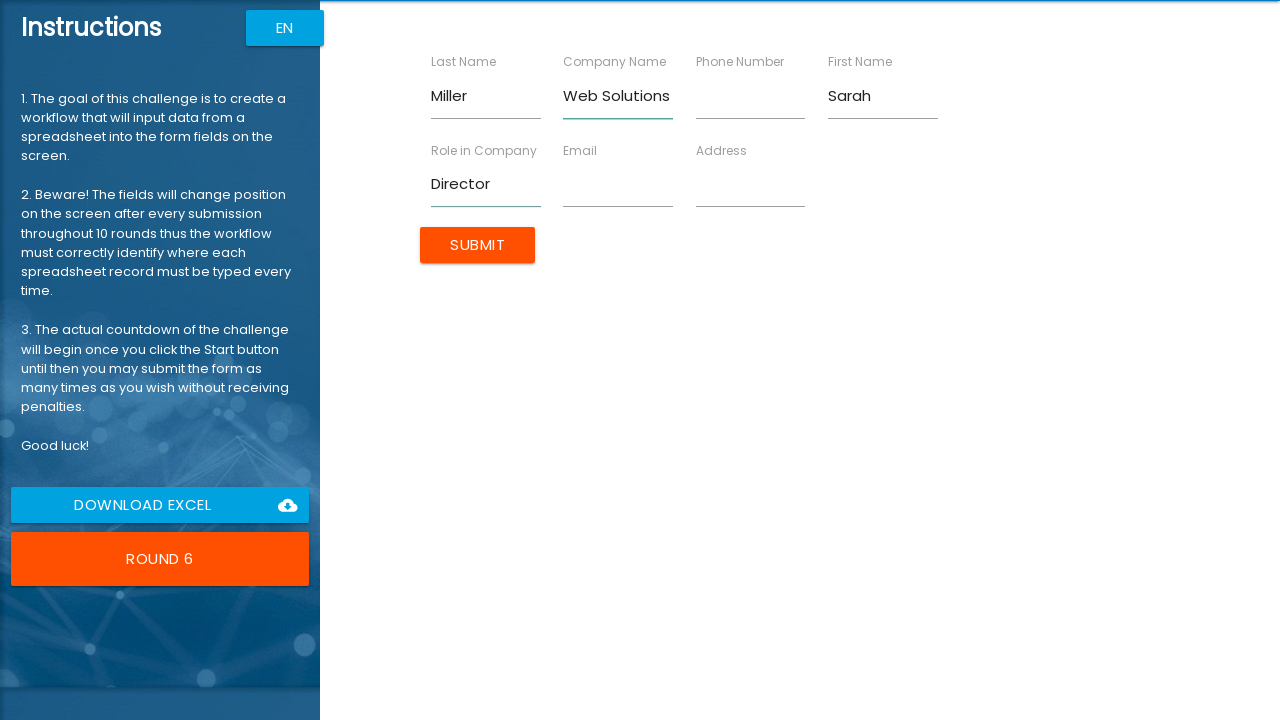

Filled Address field with '987 Cedar Ln' on //label[contains(text(),'Address')]//following::input[1]
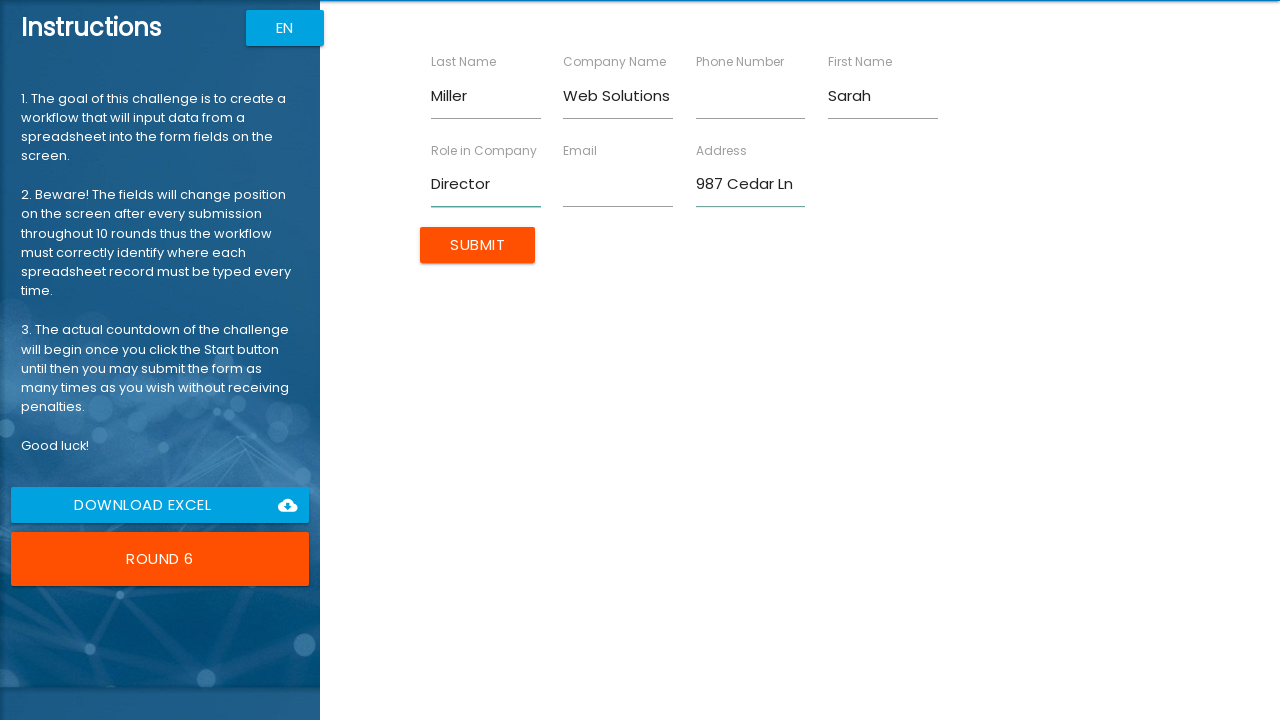

Filled Email field with 'sarah.m@example.com' on //label[contains(text(),'Email')]//following::input[1]
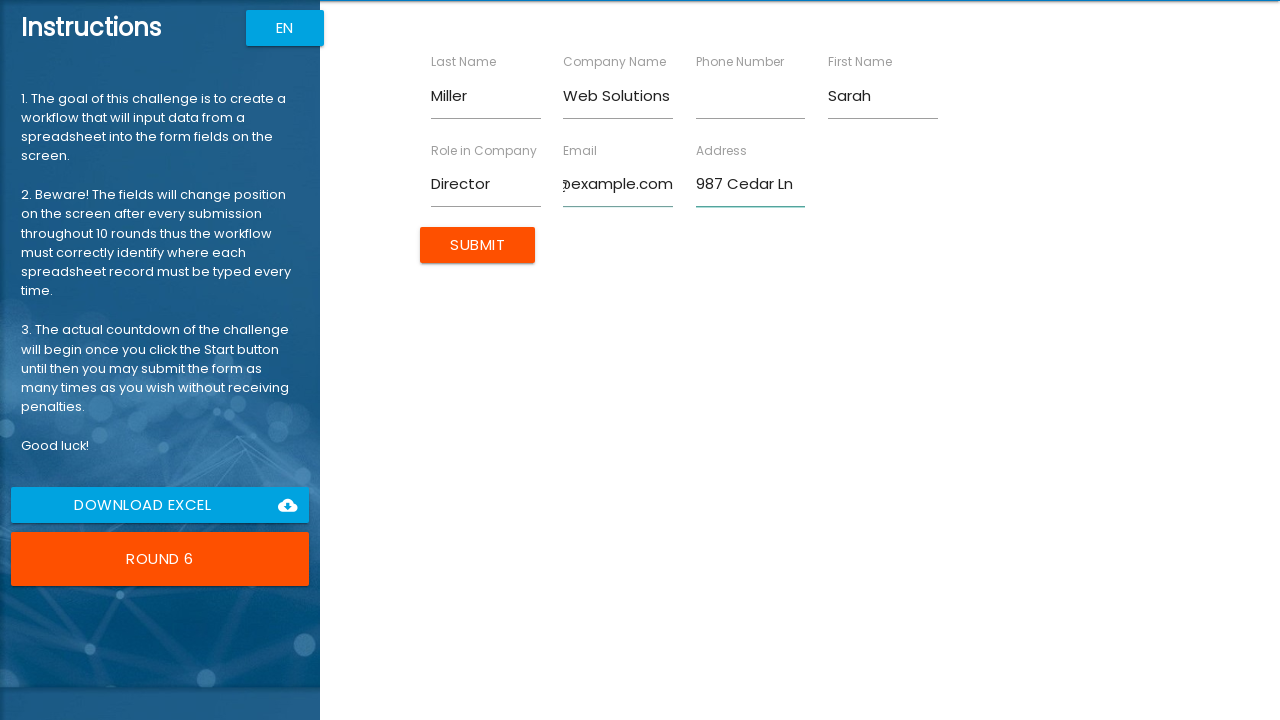

Filled Phone Number field with '5558889999' on //label[contains(text(),'Phone Number')]//following::input[1]
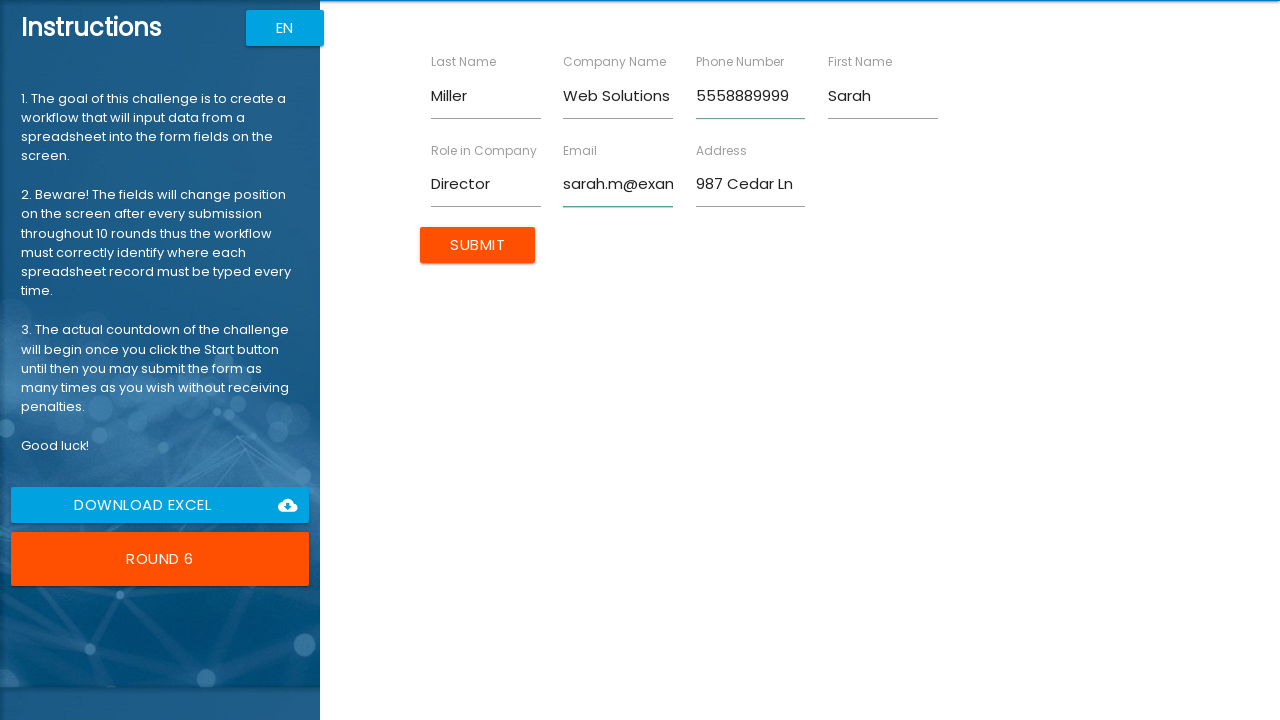

Submitted form entry for Sarah Miller at (478, 245) on input[value='Submit']
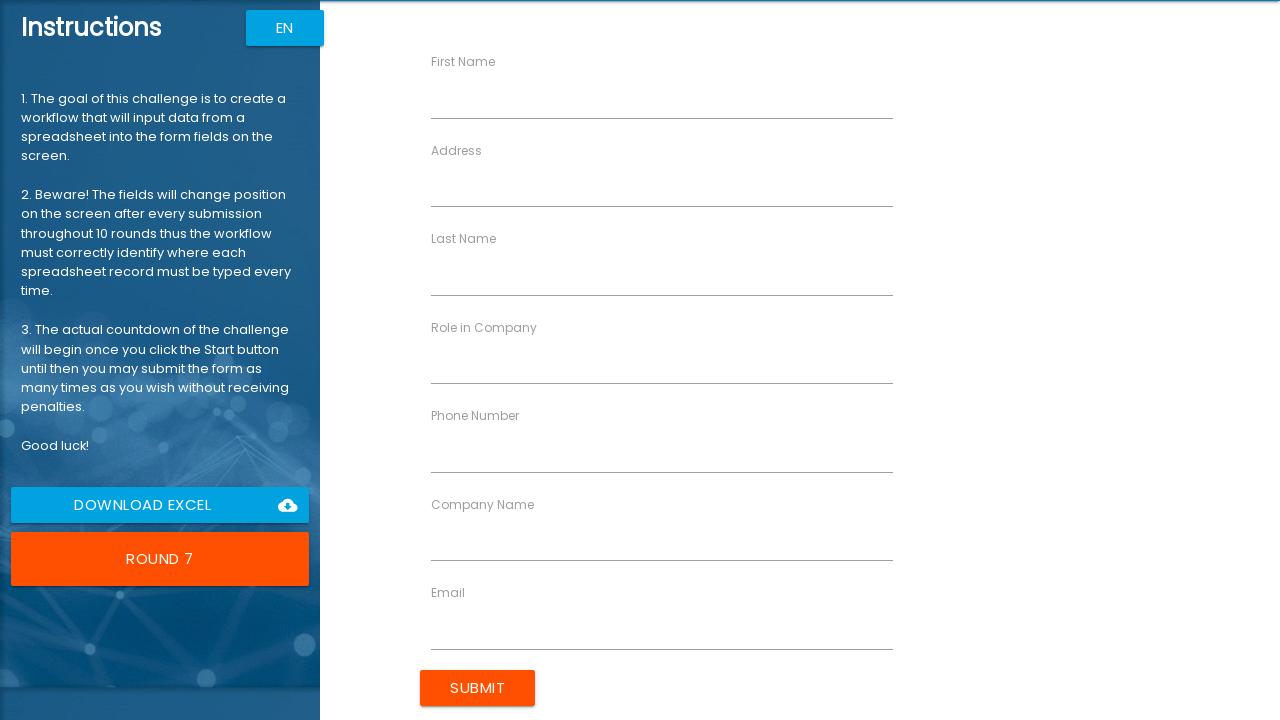

Filled First Name field with 'Robert' on //label[contains(text(),'First Name')]//following::input[1]
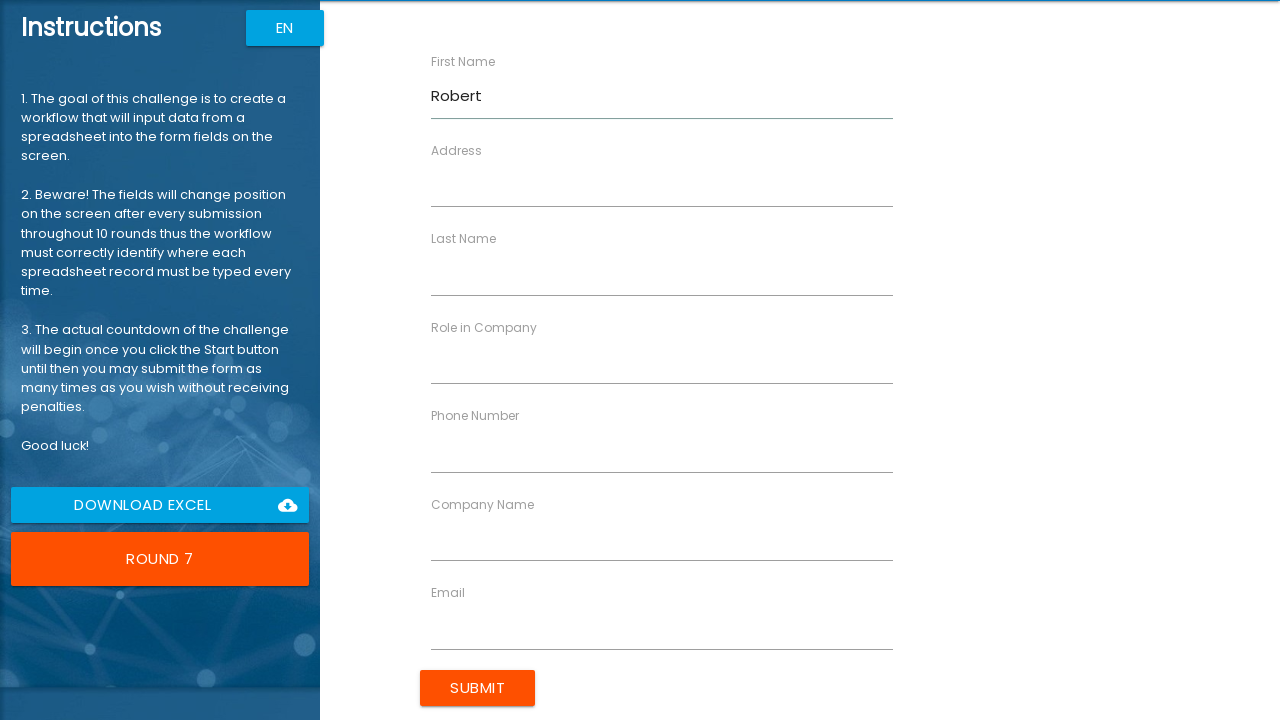

Filled Last Name field with 'Davis' on //label[contains(text(),'Last Name')]//following::input[1]
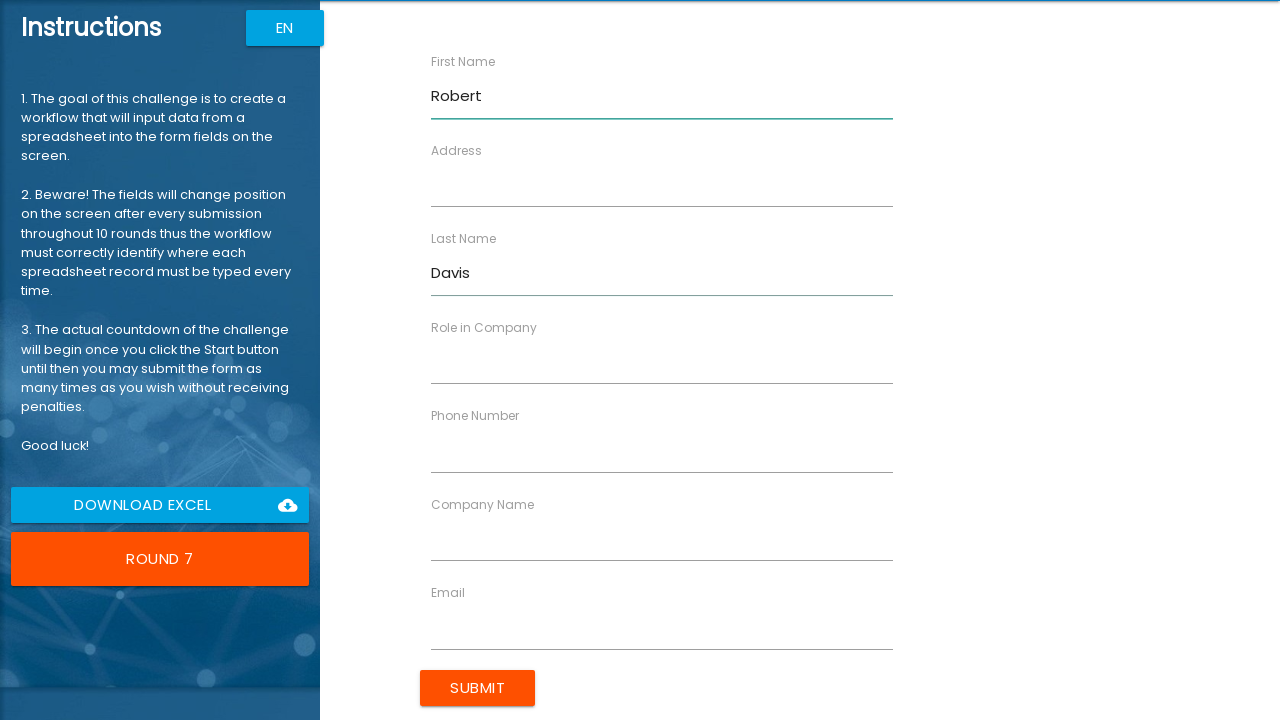

Filled Company Name field with 'Software Inc' on //label[contains(text(),'Company Name')]//following::input[1]
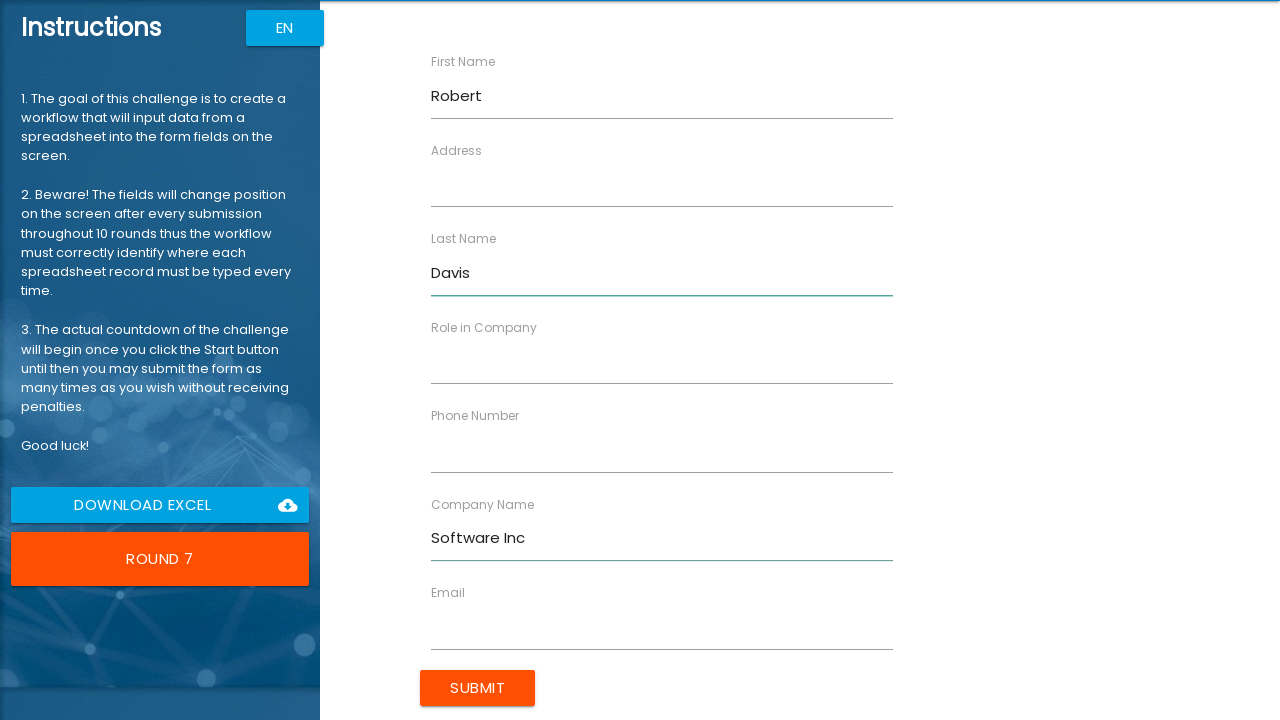

Filled Role in Company field with 'Consultant' on //label[contains(text(),'Role in Company')]//following::input[1]
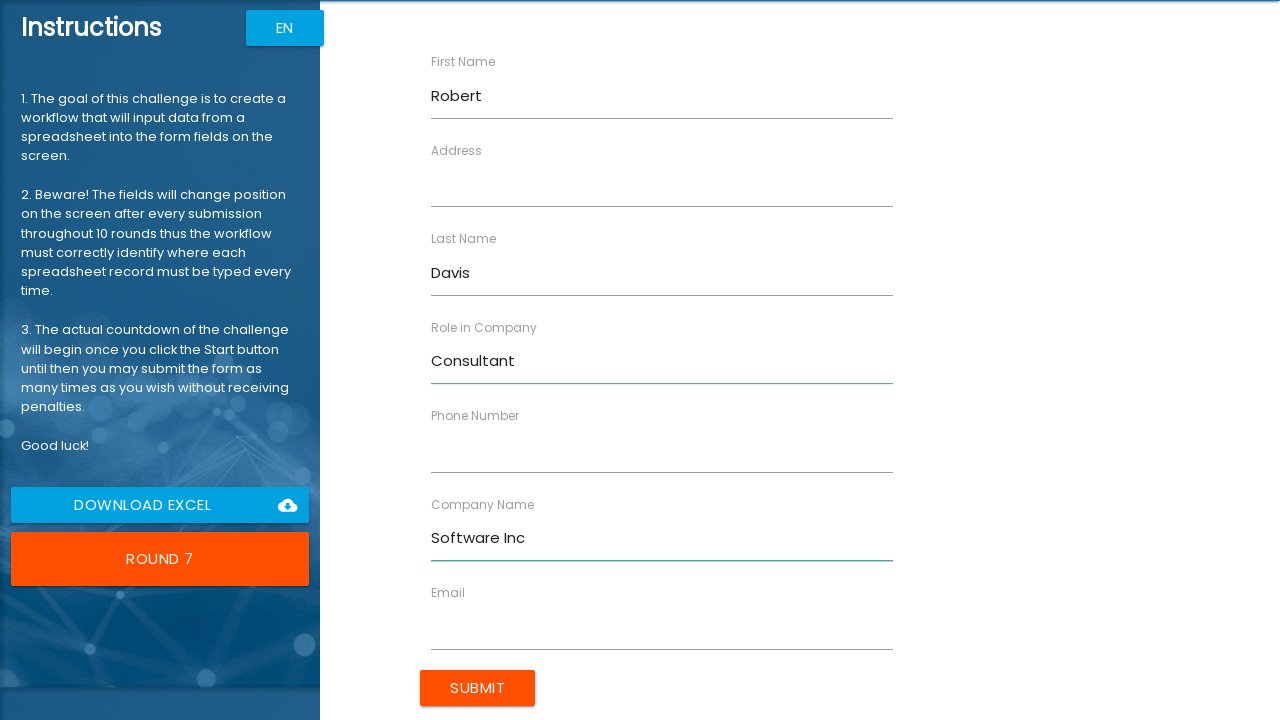

Filled Address field with '147 Birch St' on //label[contains(text(),'Address')]//following::input[1]
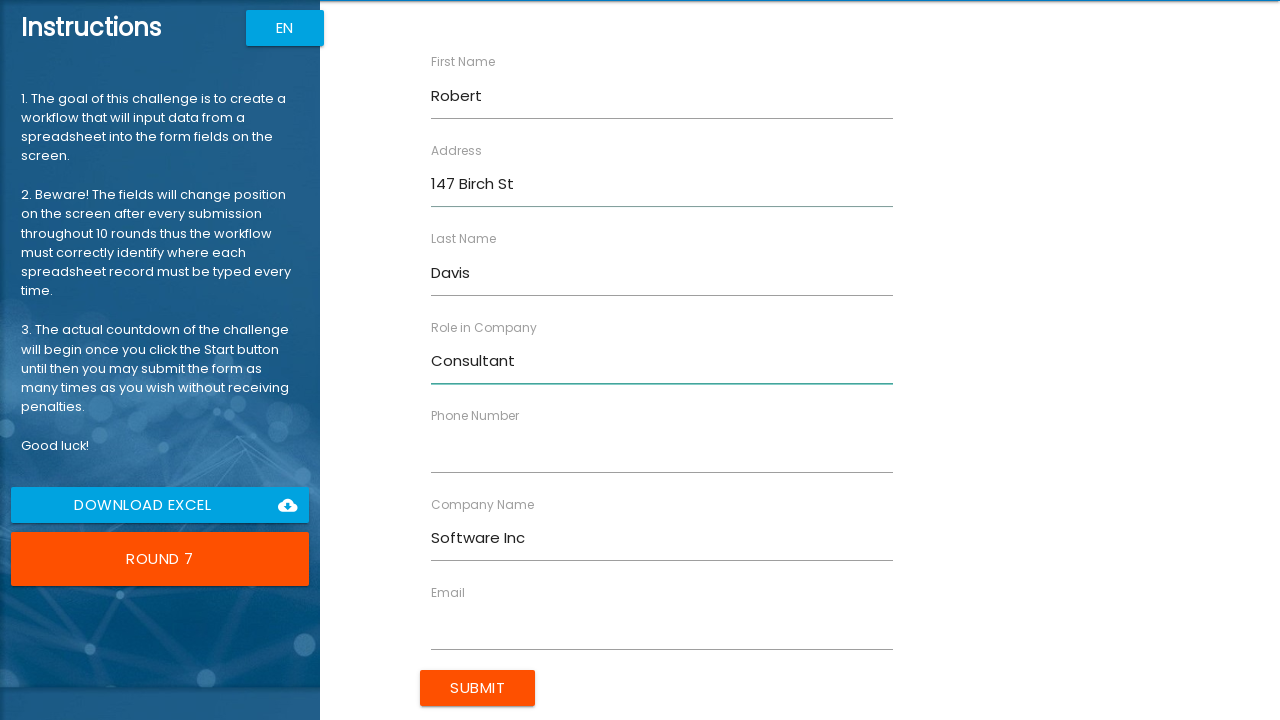

Filled Email field with 'robert.d@example.com' on //label[contains(text(),'Email')]//following::input[1]
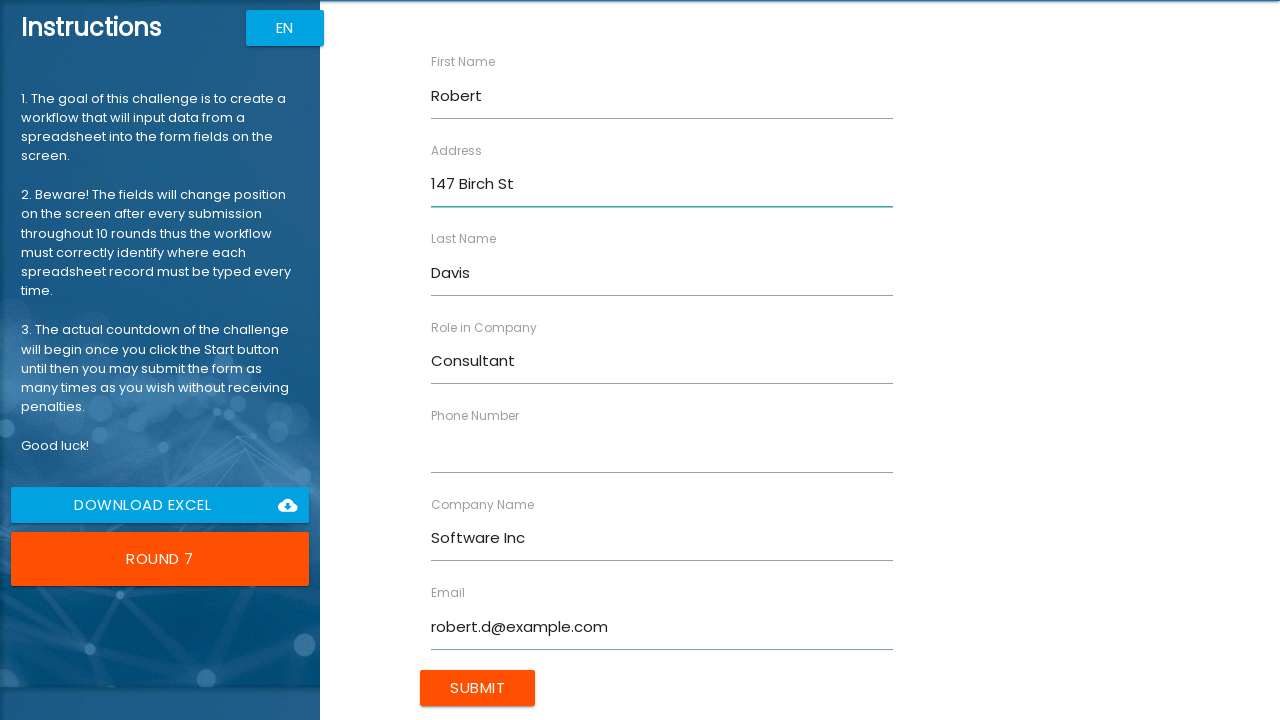

Filled Phone Number field with '5551112222' on //label[contains(text(),'Phone Number')]//following::input[1]
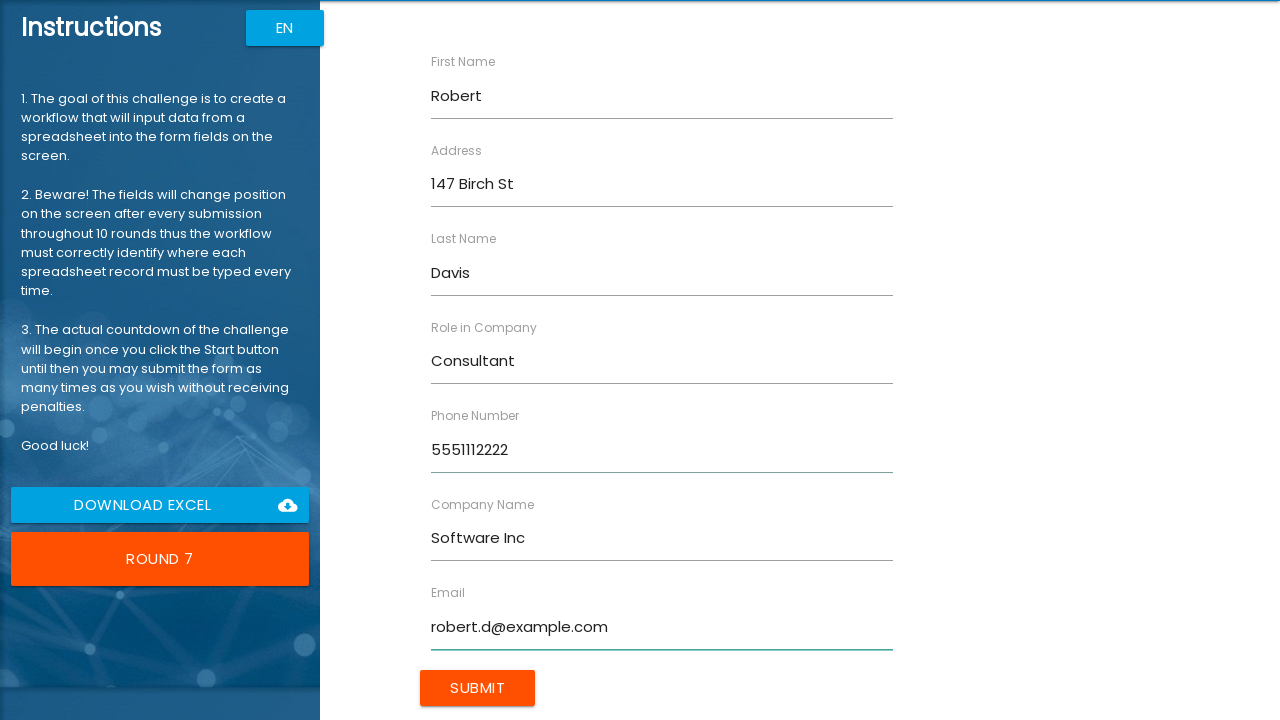

Submitted form entry for Robert Davis at (478, 688) on input[value='Submit']
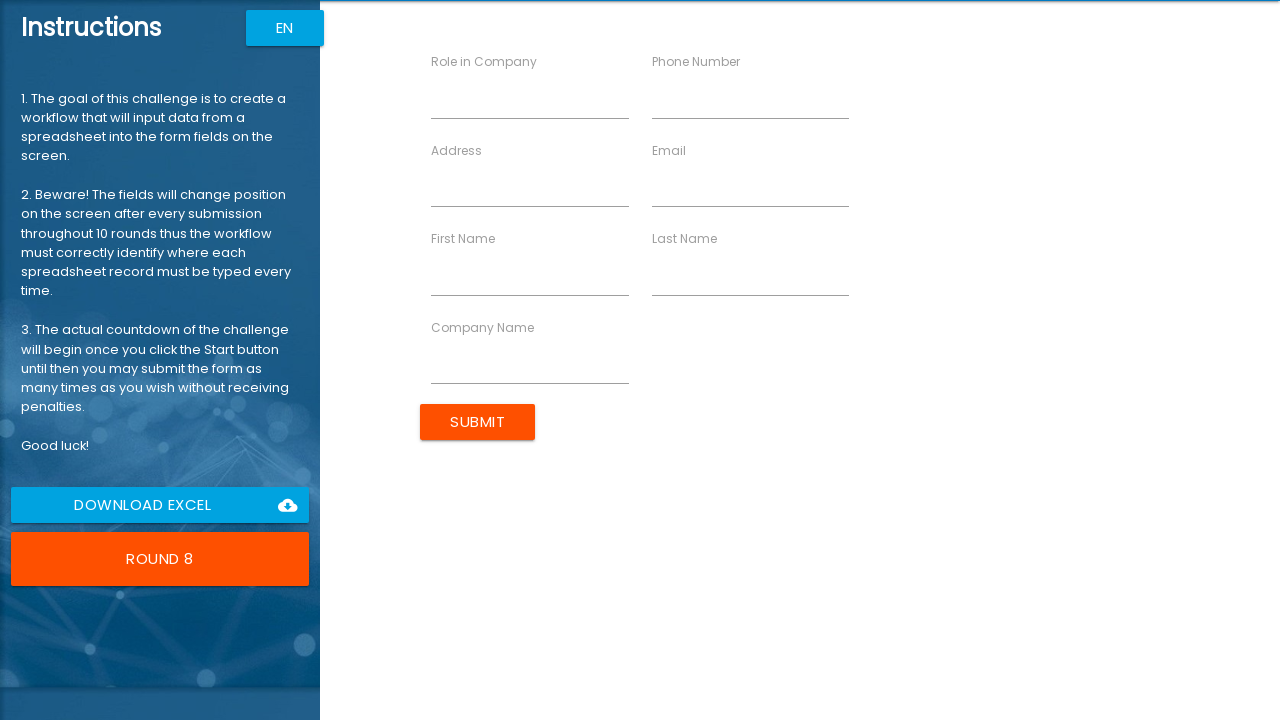

Filled First Name field with 'Lisa' on //label[contains(text(),'First Name')]//following::input[1]
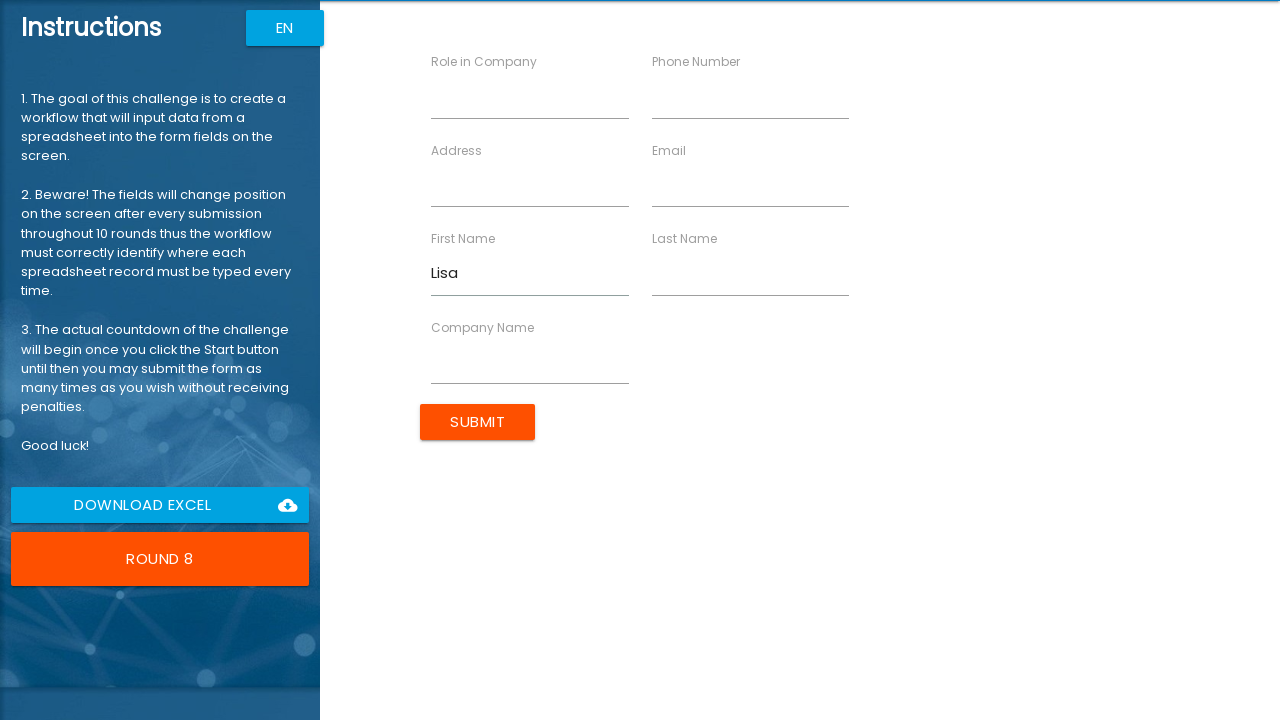

Filled Last Name field with 'Garcia' on //label[contains(text(),'Last Name')]//following::input[1]
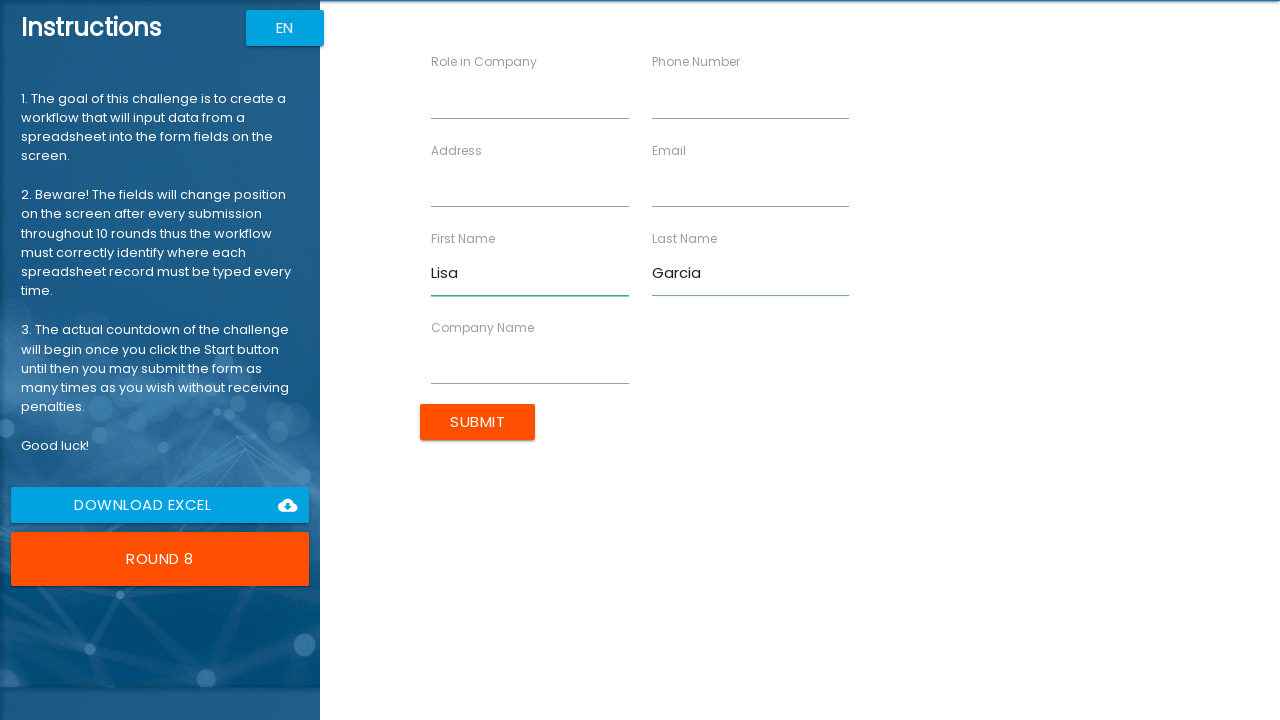

Filled Company Name field with 'Digital Corp' on //label[contains(text(),'Company Name')]//following::input[1]
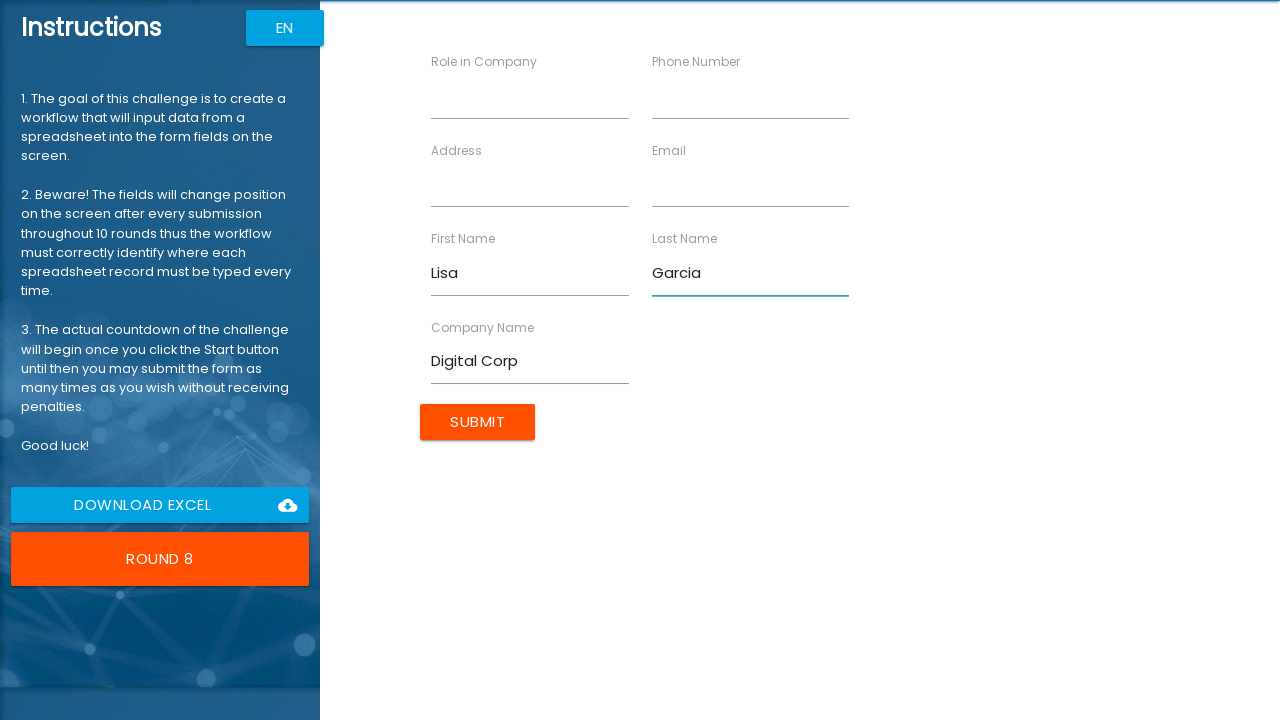

Filled Role in Company field with 'Architect' on //label[contains(text(),'Role in Company')]//following::input[1]
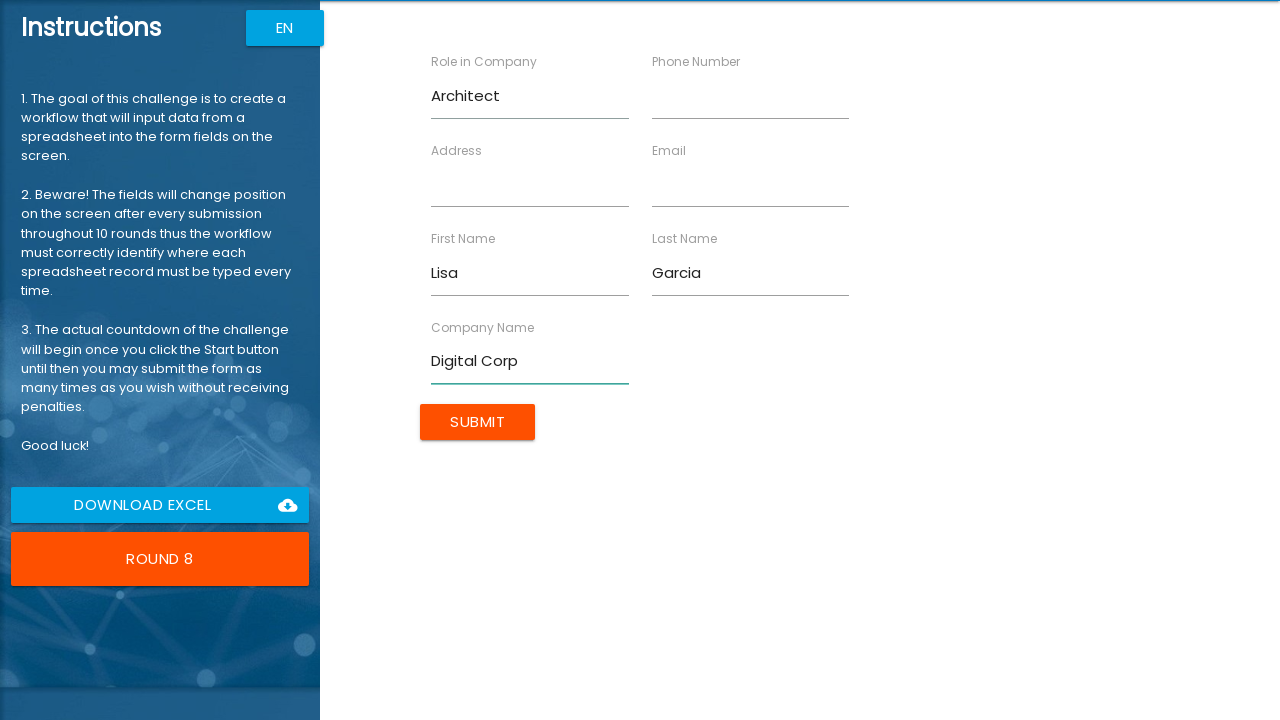

Filled Address field with '258 Walnut Ave' on //label[contains(text(),'Address')]//following::input[1]
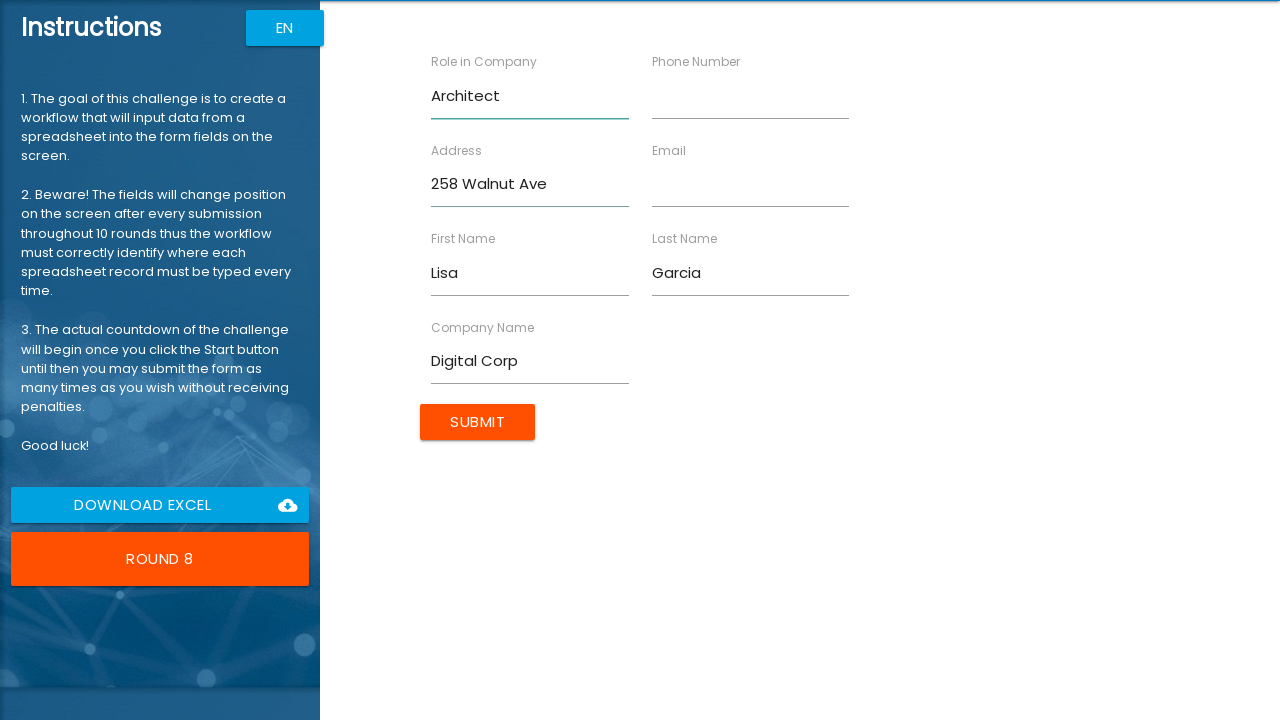

Filled Email field with 'lisa.g@example.com' on //label[contains(text(),'Email')]//following::input[1]
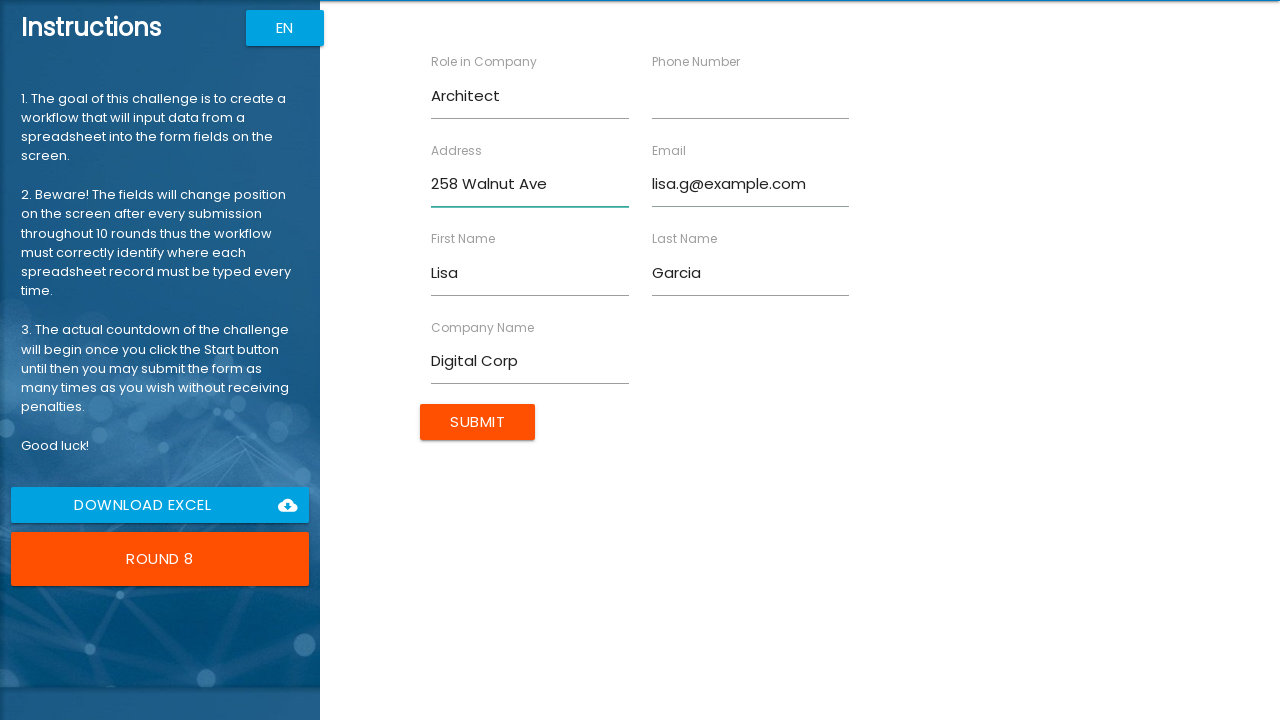

Filled Phone Number field with '5553334444' on //label[contains(text(),'Phone Number')]//following::input[1]
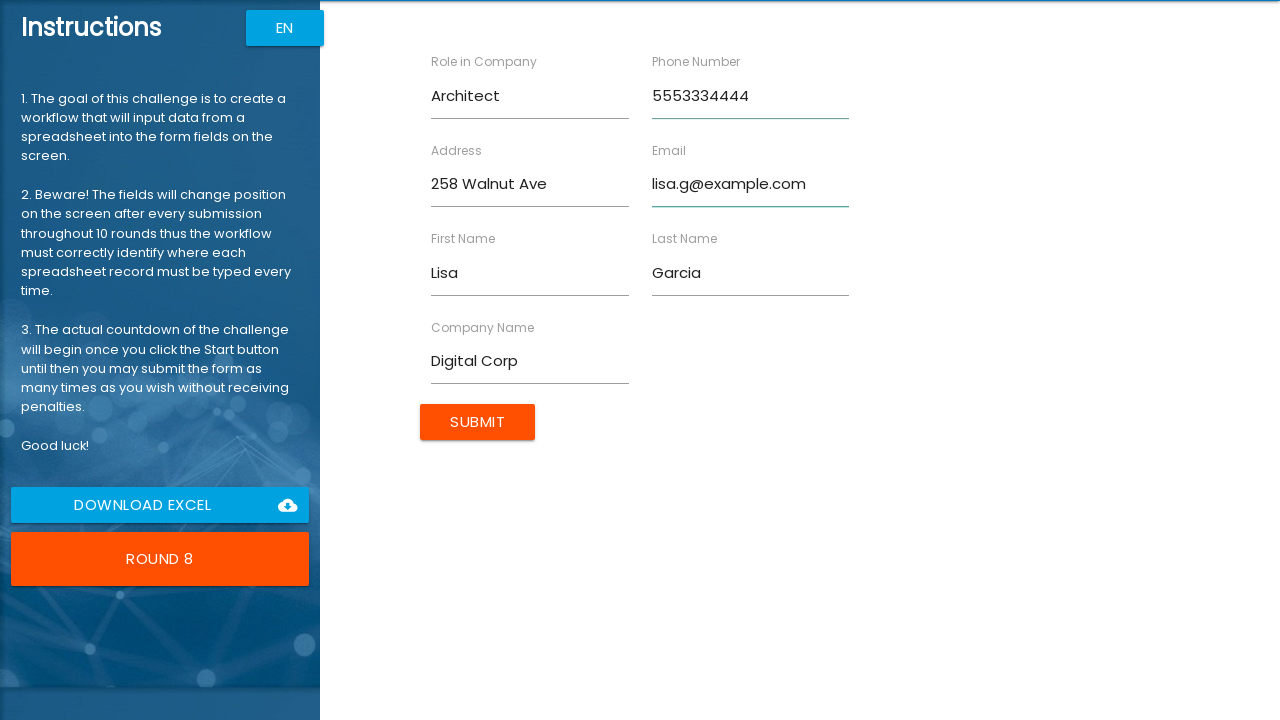

Submitted form entry for Lisa Garcia at (478, 422) on input[value='Submit']
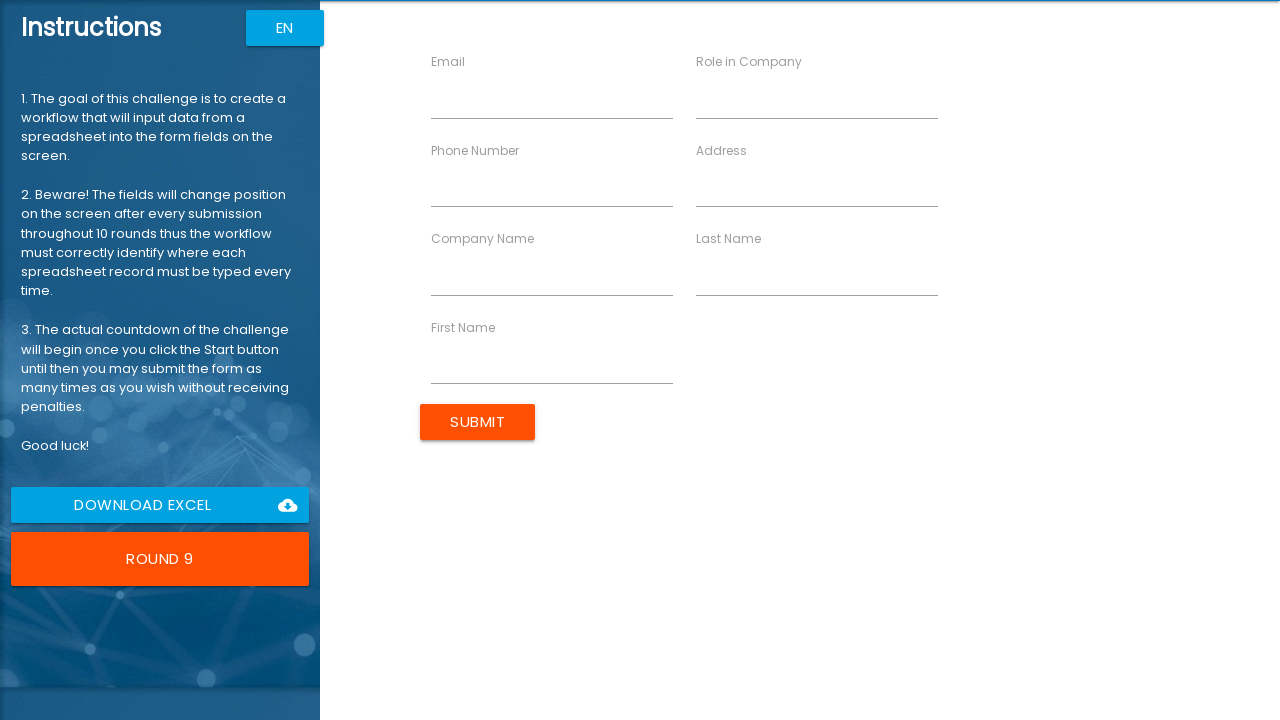

Filled First Name field with 'James' on //label[contains(text(),'First Name')]//following::input[1]
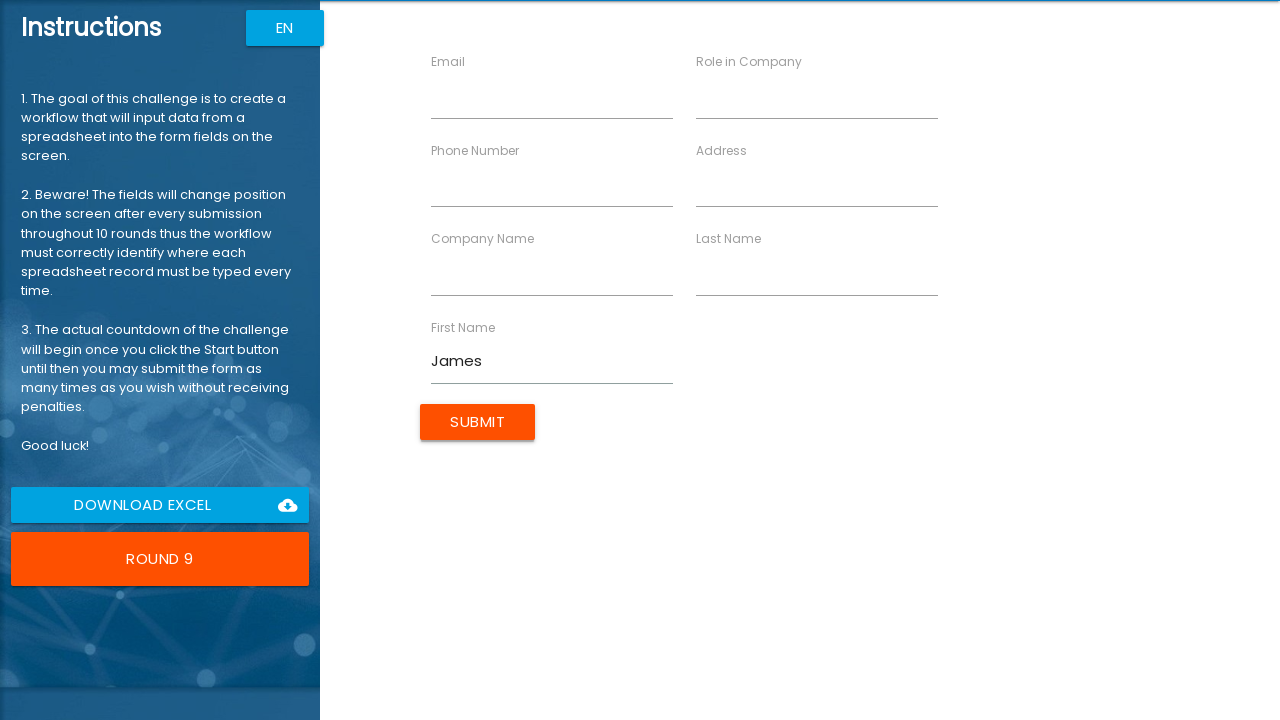

Filled Last Name field with 'Martinez' on //label[contains(text(),'Last Name')]//following::input[1]
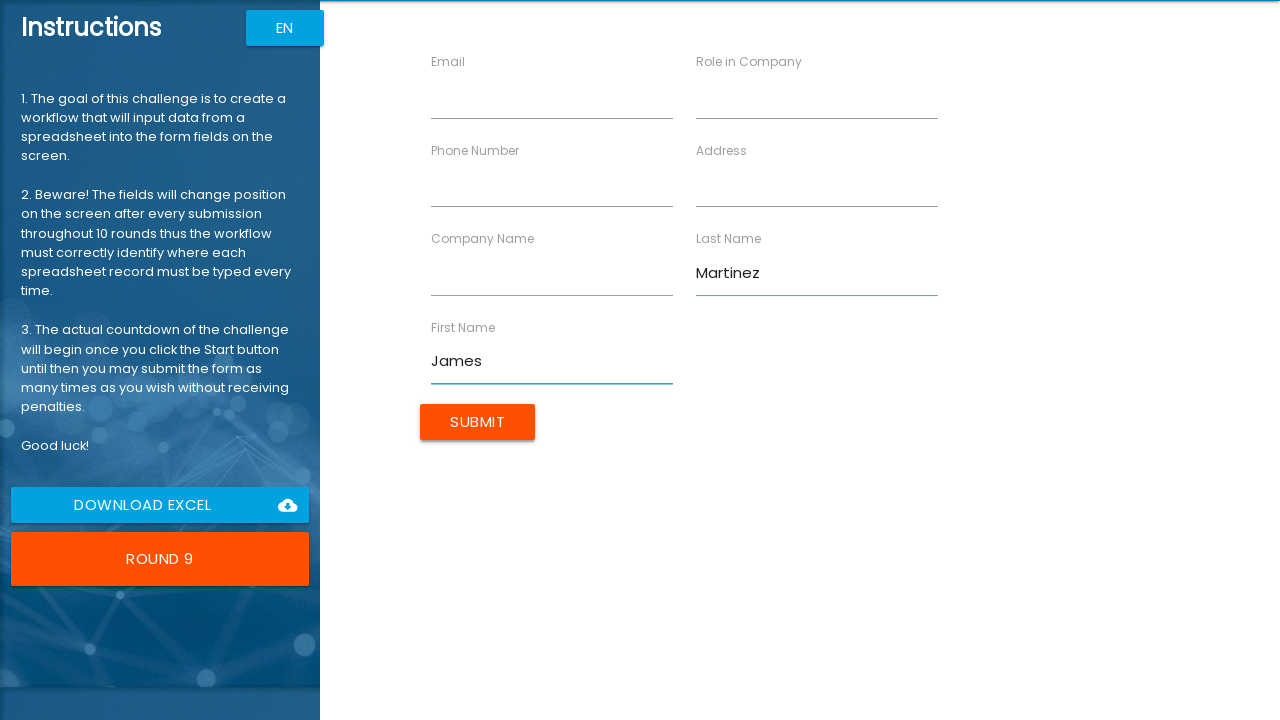

Filled Company Name field with 'Info Tech' on //label[contains(text(),'Company Name')]//following::input[1]
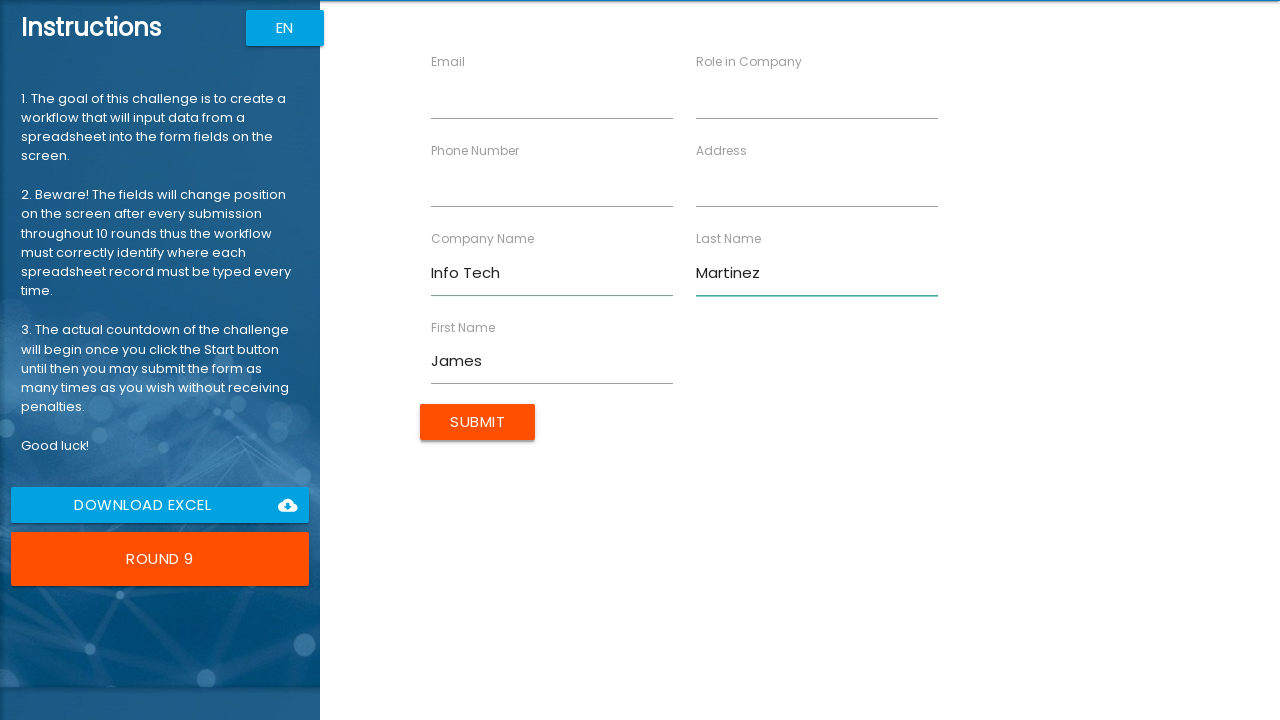

Filled Role in Company field with 'Lead' on //label[contains(text(),'Role in Company')]//following::input[1]
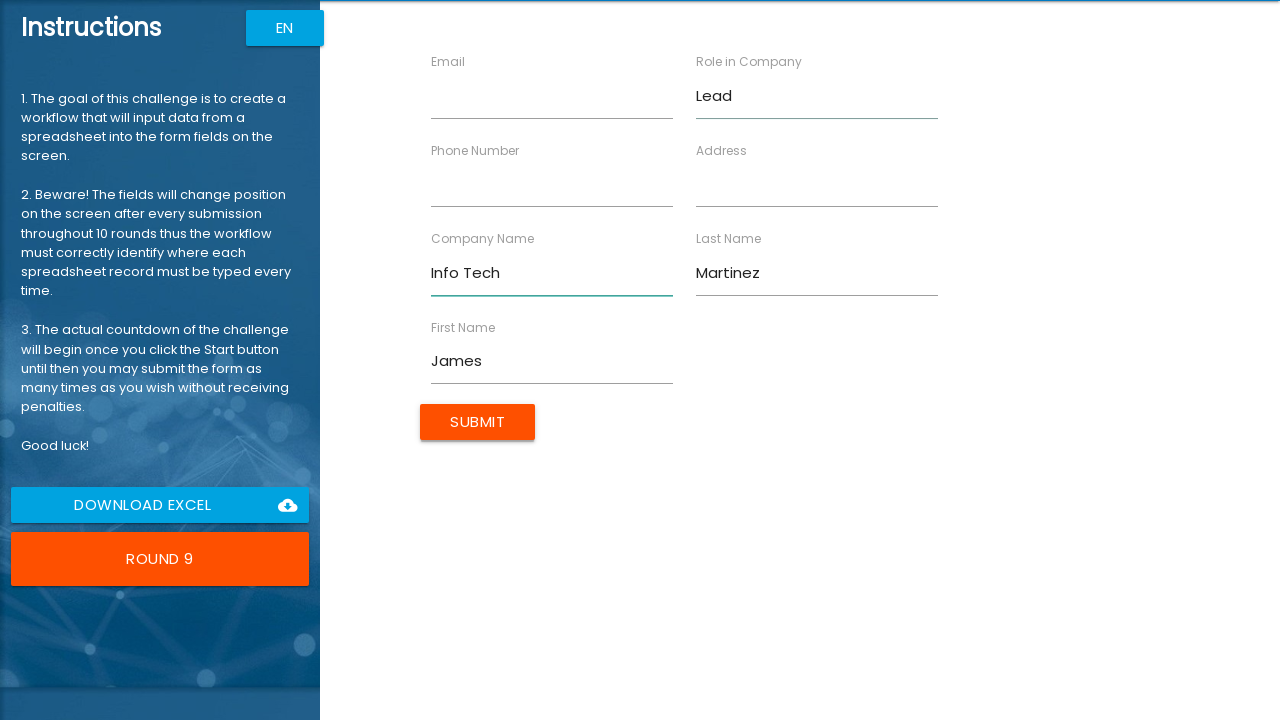

Filled Address field with '369 Spruce Rd' on //label[contains(text(),'Address')]//following::input[1]
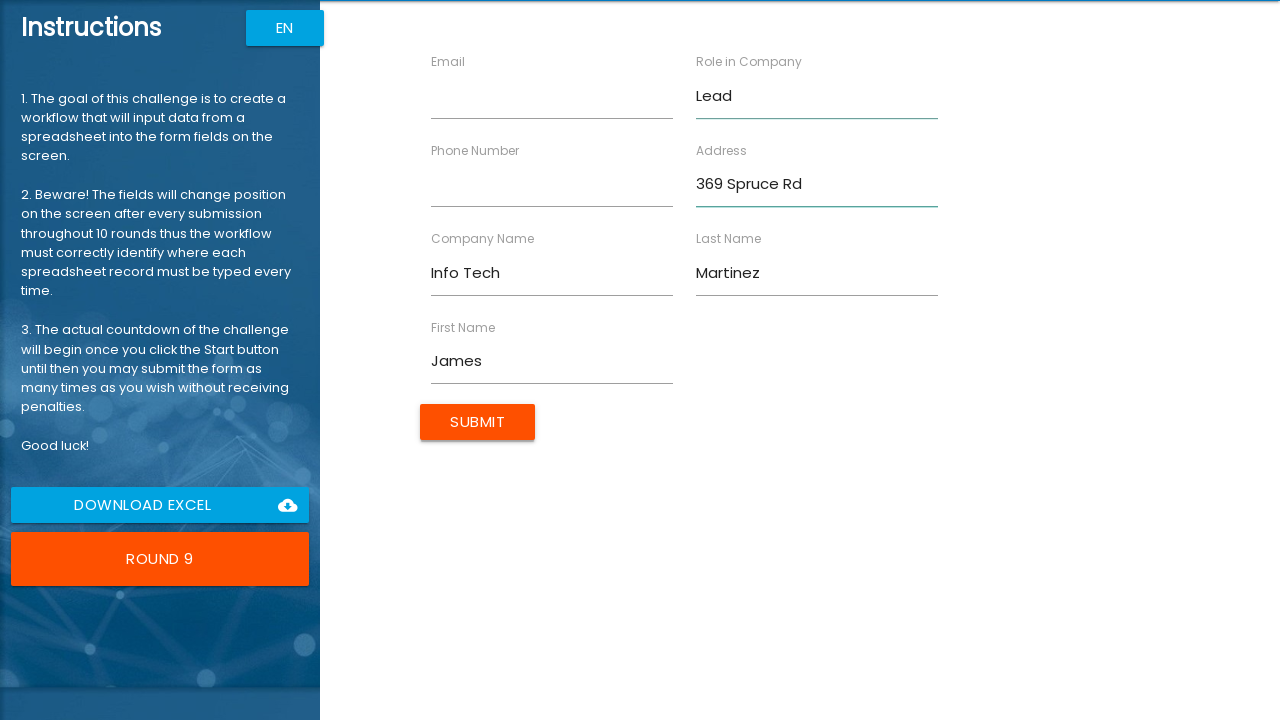

Filled Email field with 'james.m@example.com' on //label[contains(text(),'Email')]//following::input[1]
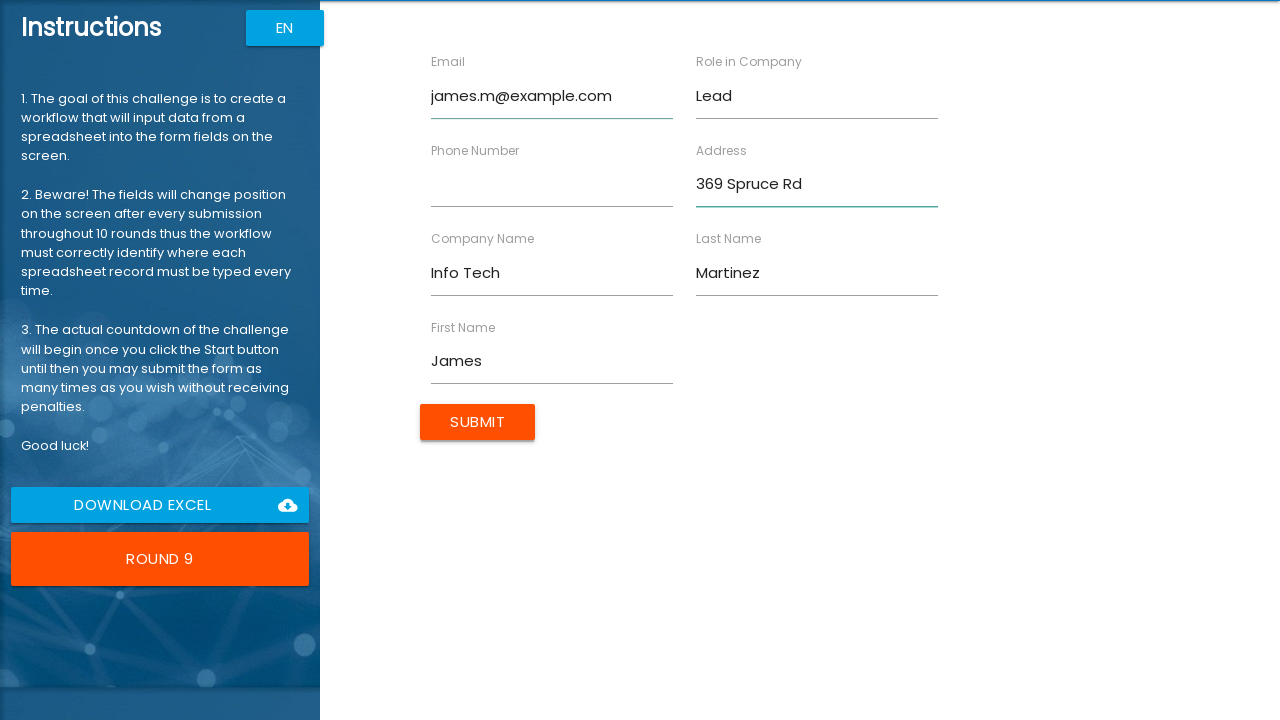

Filled Phone Number field with '5555556666' on //label[contains(text(),'Phone Number')]//following::input[1]
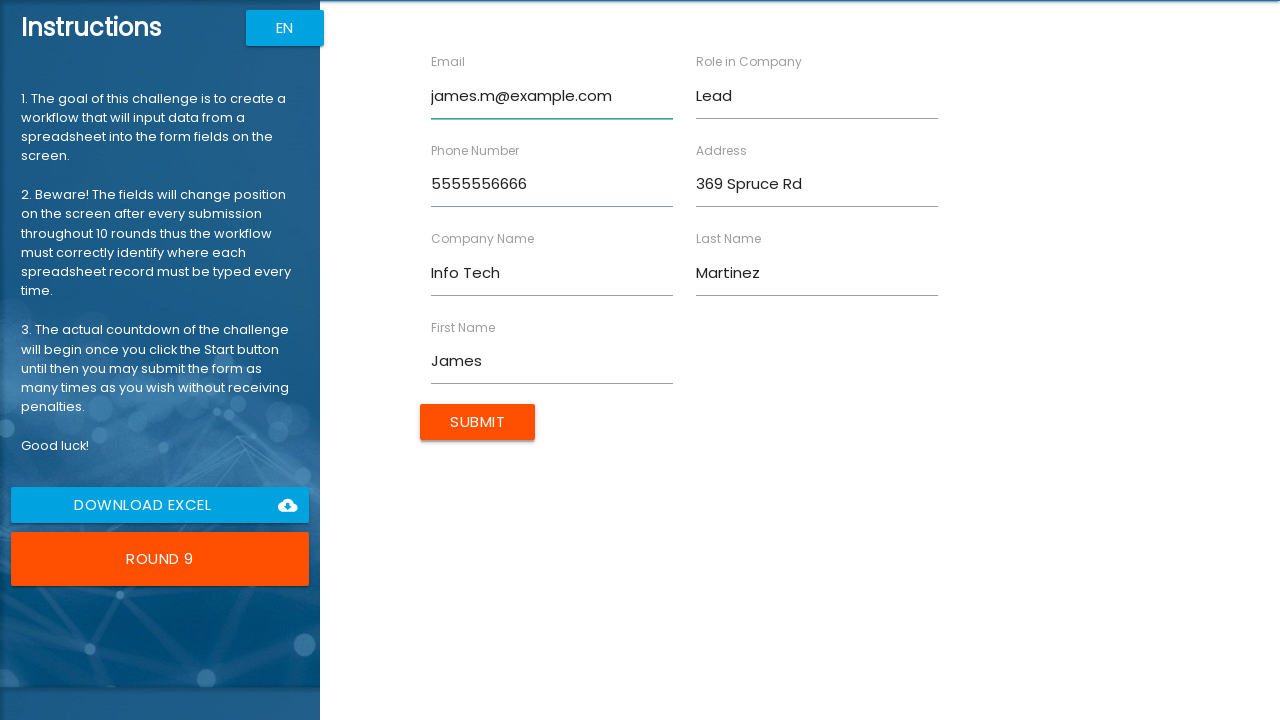

Submitted form entry for James Martinez at (478, 422) on input[value='Submit']
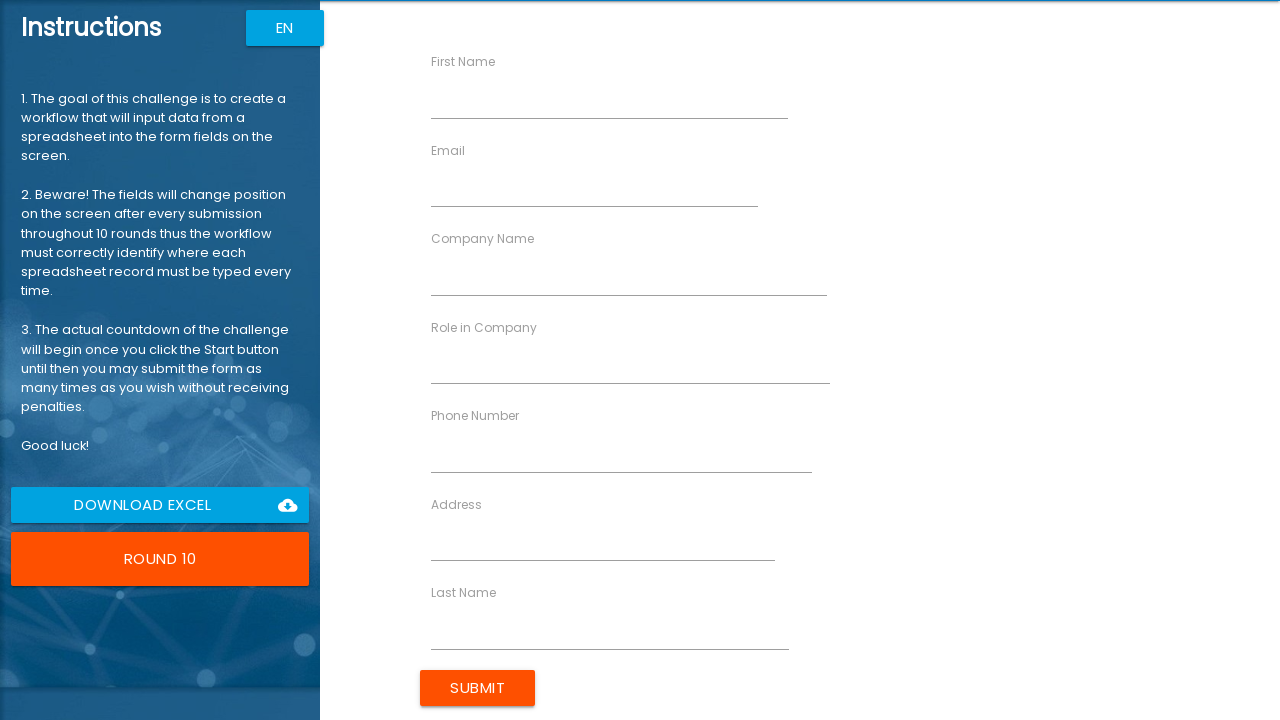

Filled First Name field with 'Jennifer' on //label[contains(text(),'First Name')]//following::input[1]
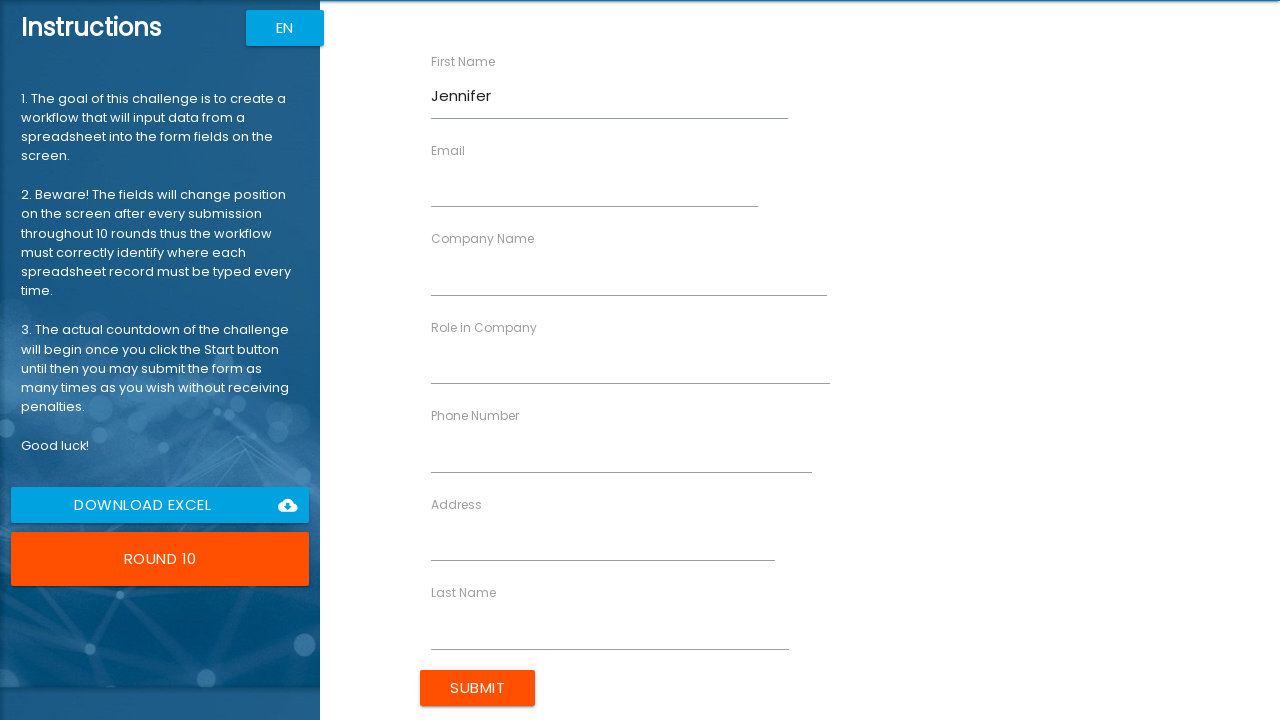

Filled Last Name field with 'Anderson' on //label[contains(text(),'Last Name')]//following::input[1]
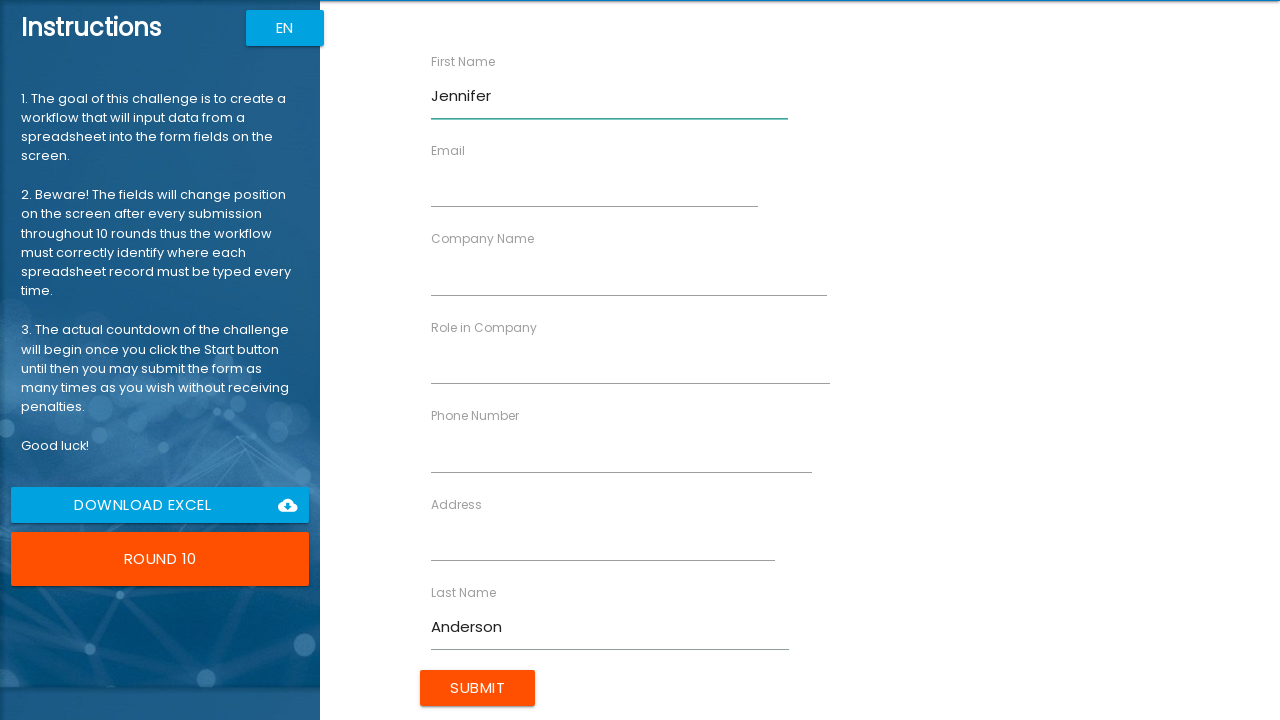

Filled Company Name field with 'Smart Systems' on //label[contains(text(),'Company Name')]//following::input[1]
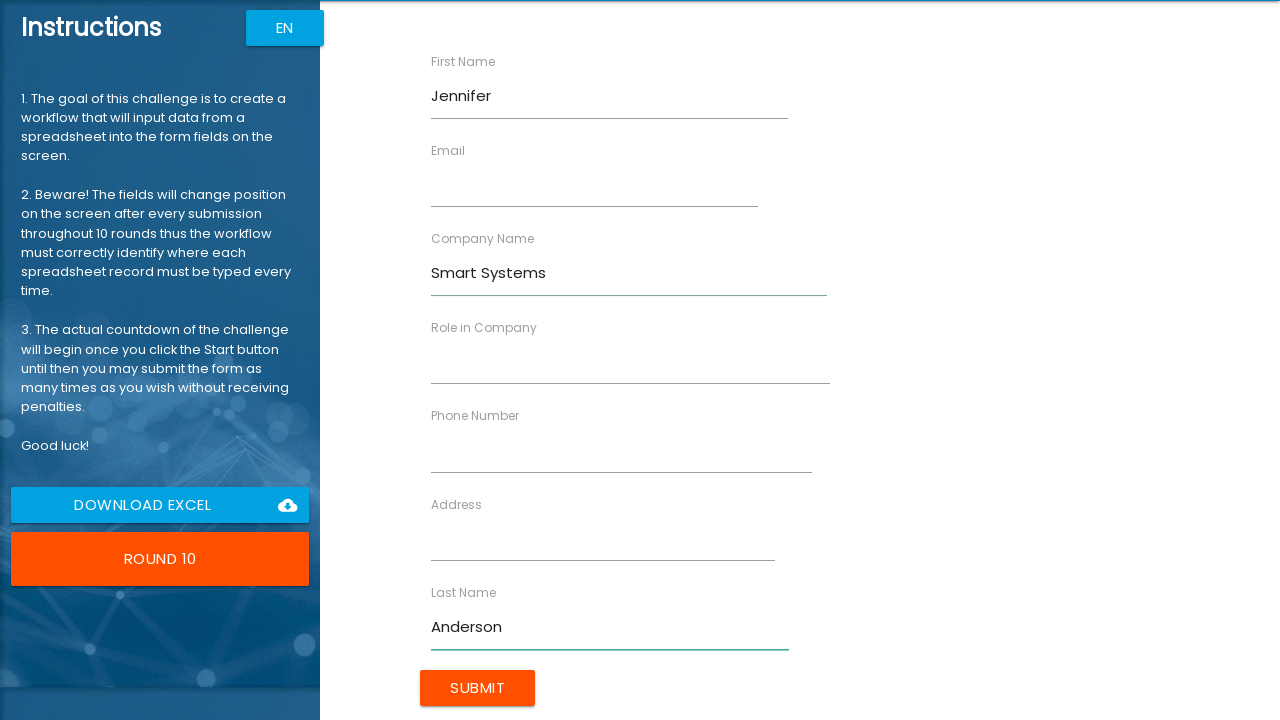

Filled Role in Company field with 'Specialist' on //label[contains(text(),'Role in Company')]//following::input[1]
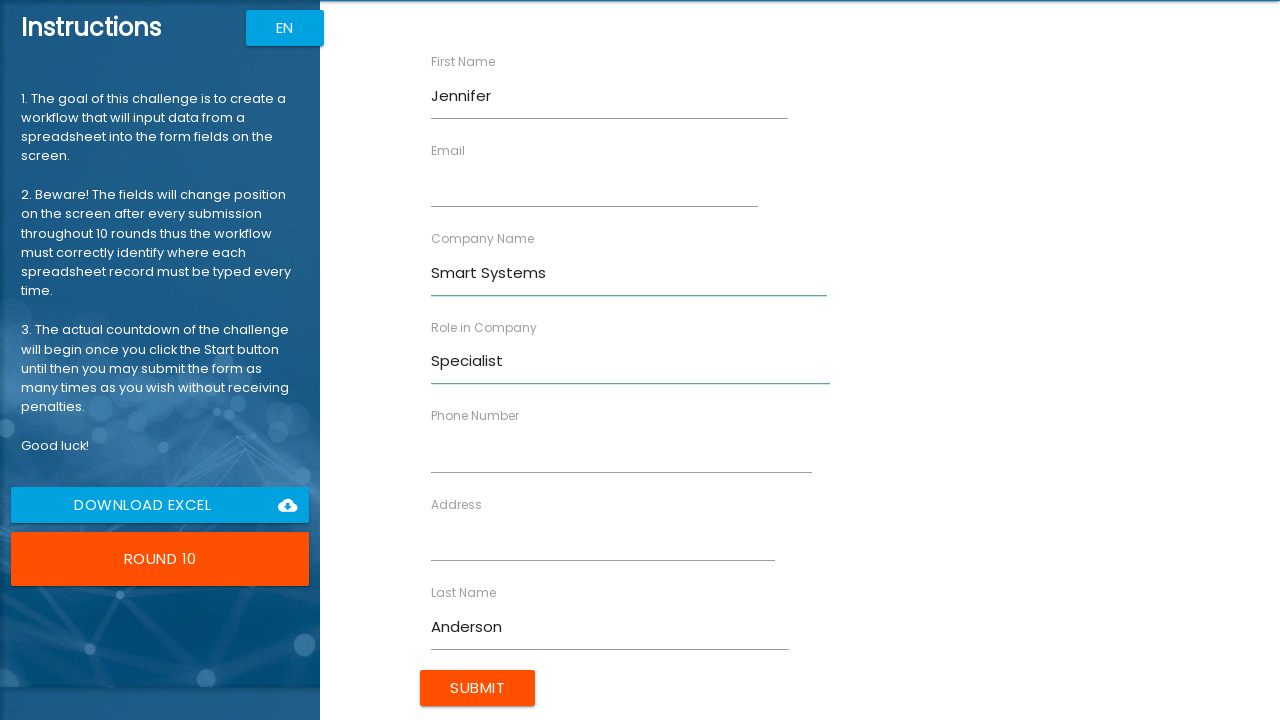

Filled Address field with '741 Ash Blvd' on //label[contains(text(),'Address')]//following::input[1]
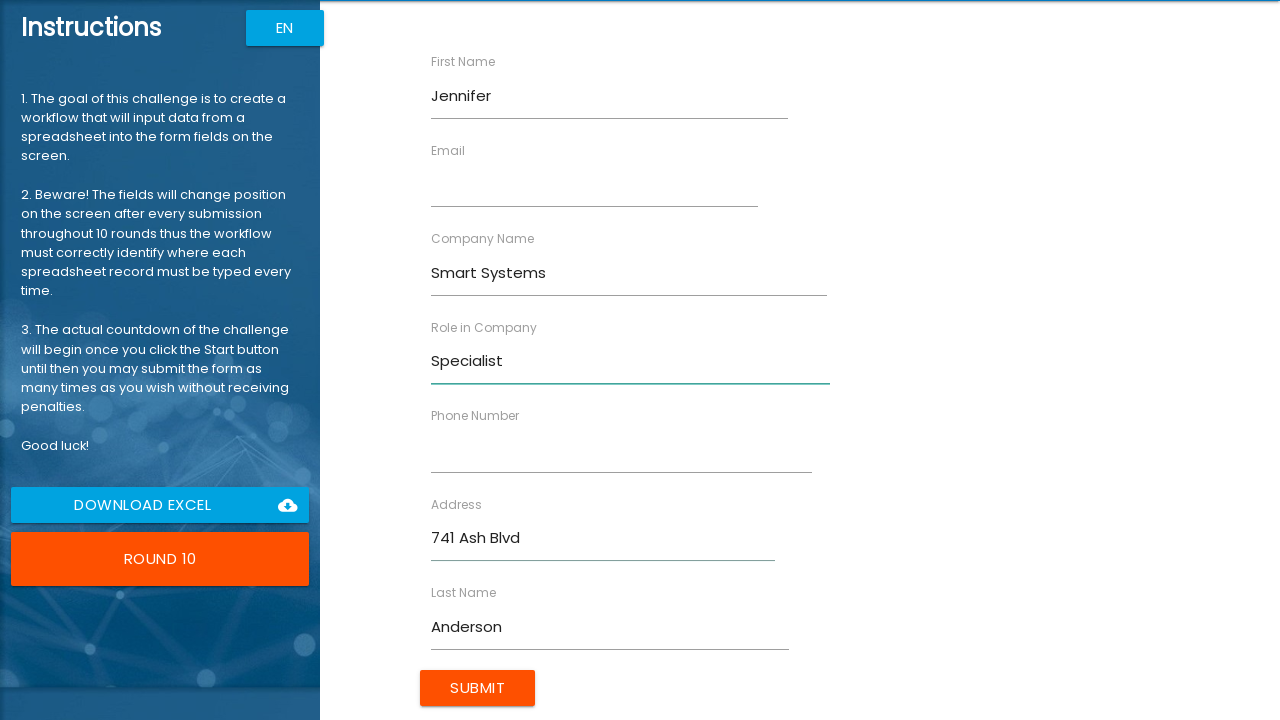

Filled Email field with 'jennifer.a@example.com' on //label[contains(text(),'Email')]//following::input[1]
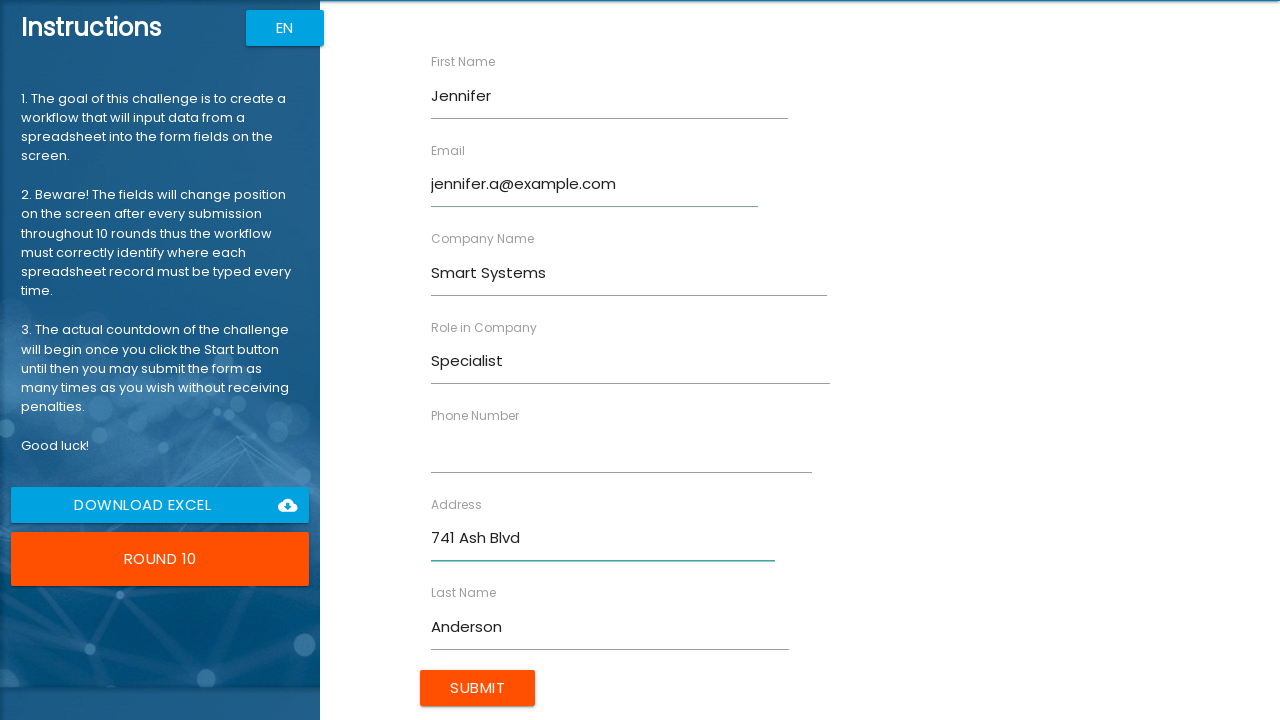

Filled Phone Number field with '5557778888' on //label[contains(text(),'Phone Number')]//following::input[1]
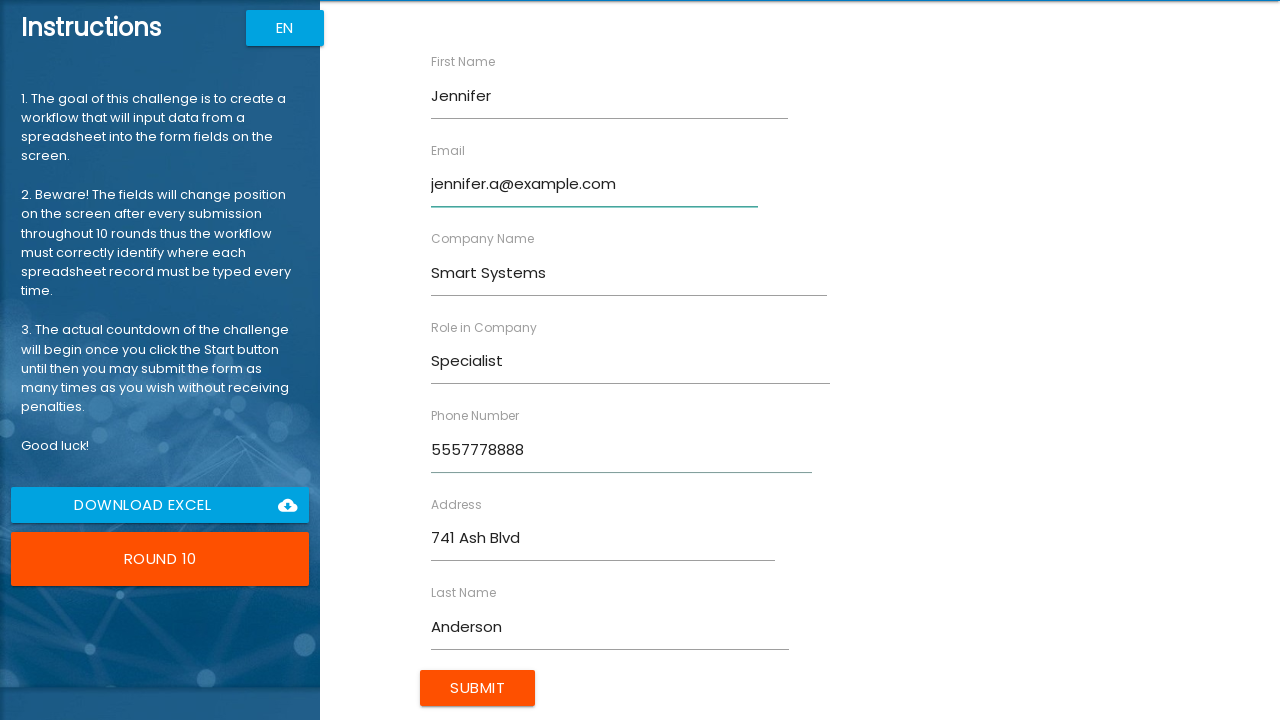

Submitted form entry for Jennifer Anderson at (478, 688) on input[value='Submit']
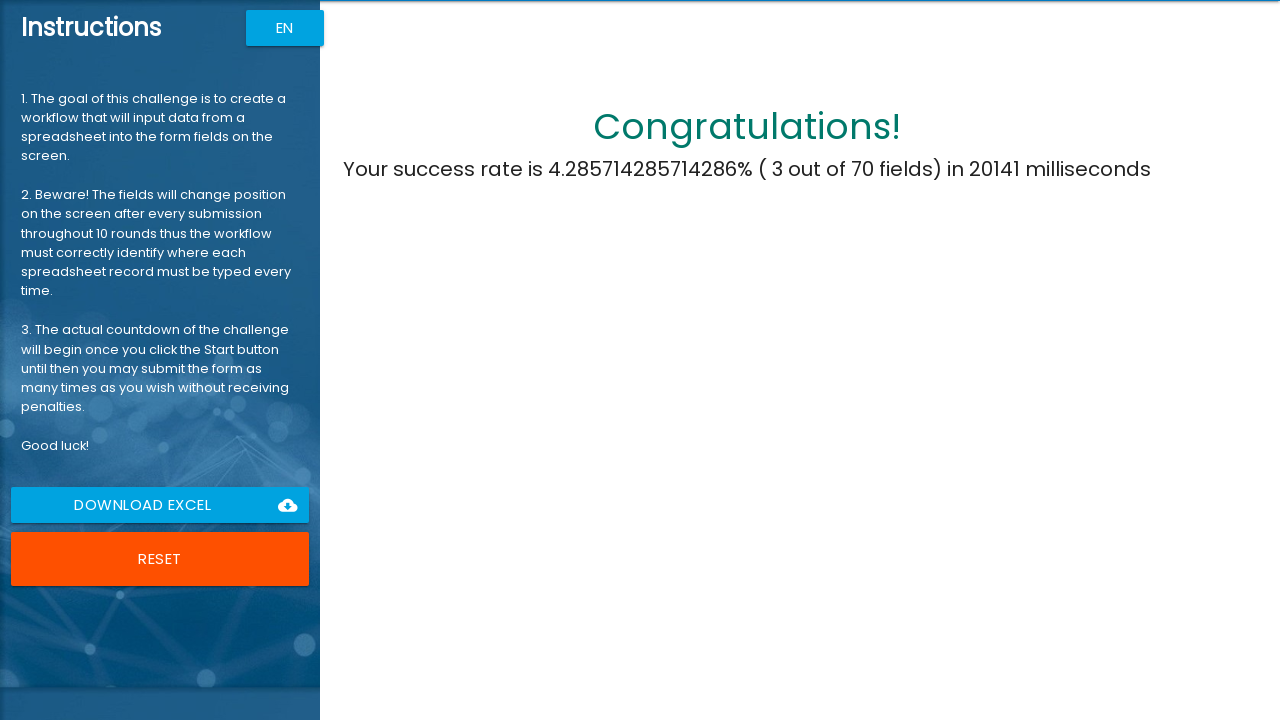

Waited 2 seconds for challenge completion
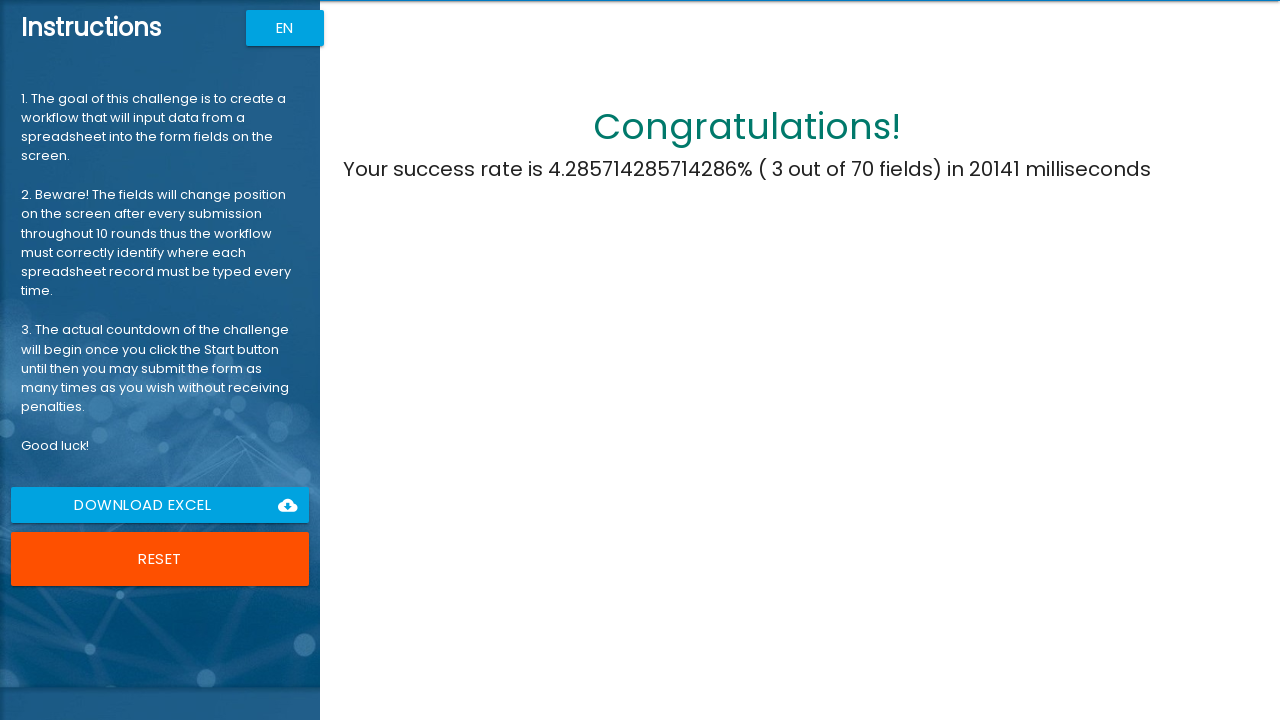

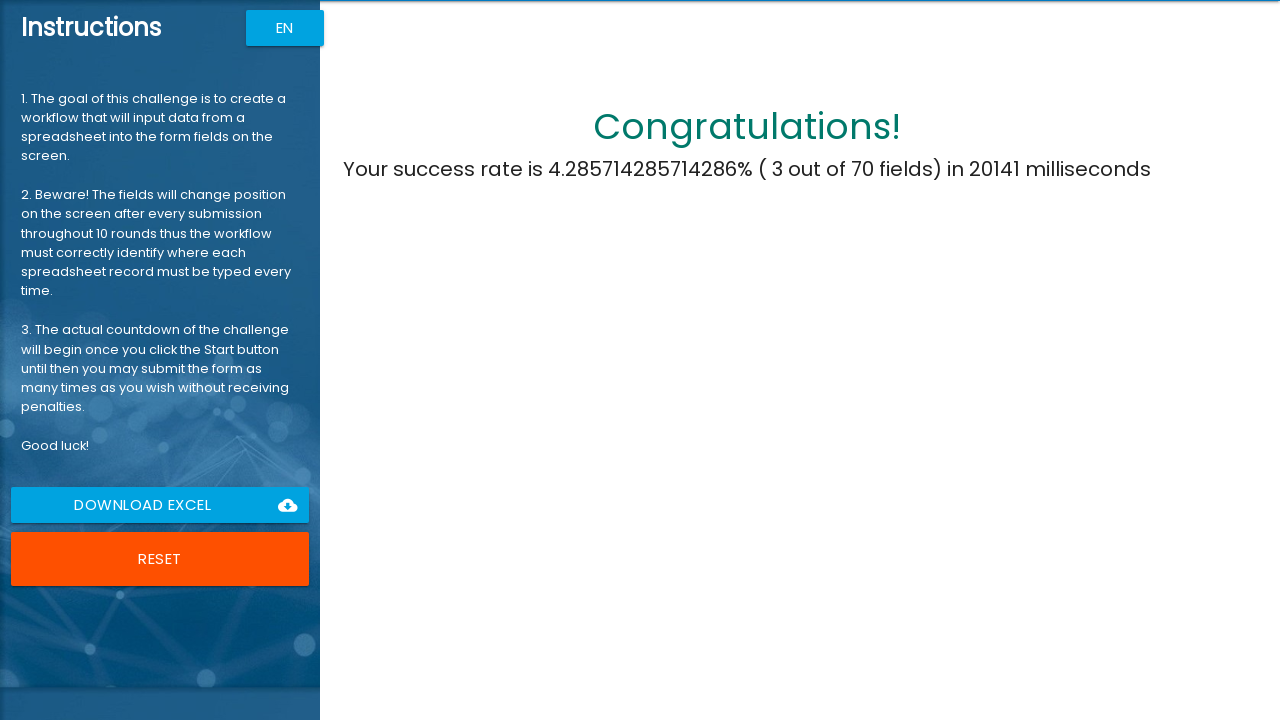